Tests the TodoMVC dashboard functionality by adding multiple tasks to a todo list and verifying they are all displayed correctly.

Starting URL: https://demo.playwright.dev/todomvc

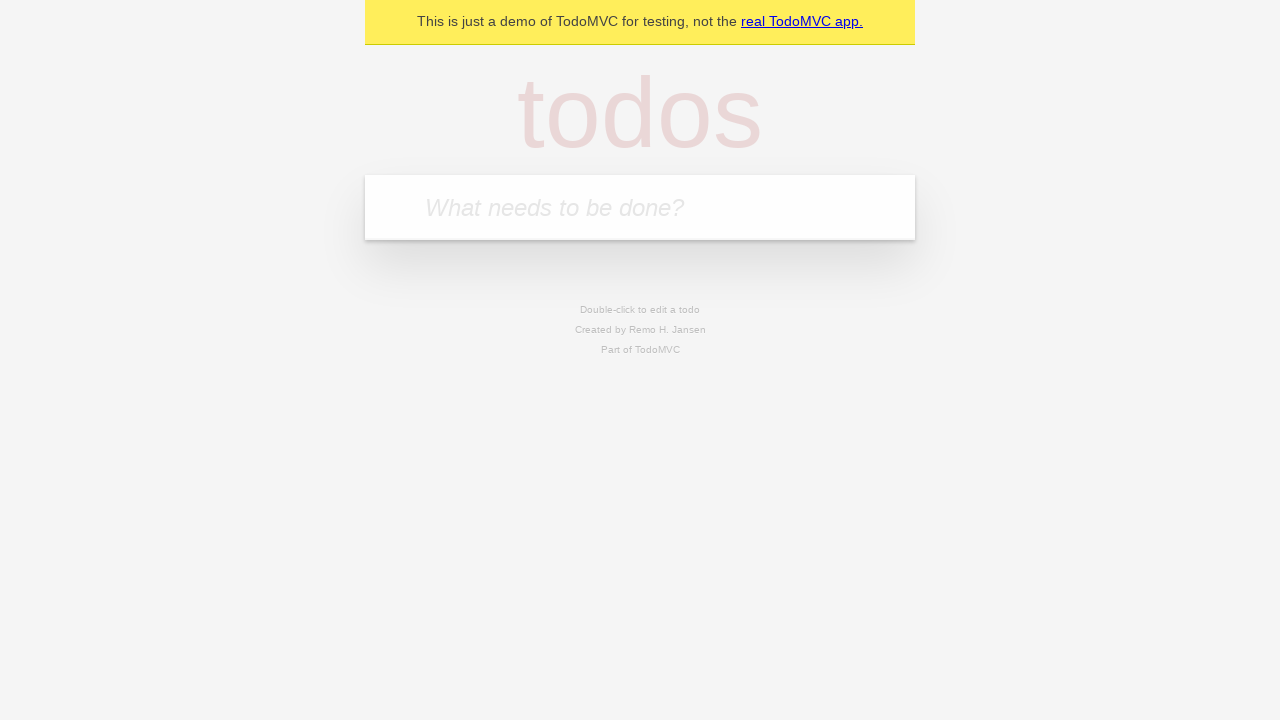

Filled task input with 'Task 1' on internal:attr=[placeholder="What needs to be done?"i]
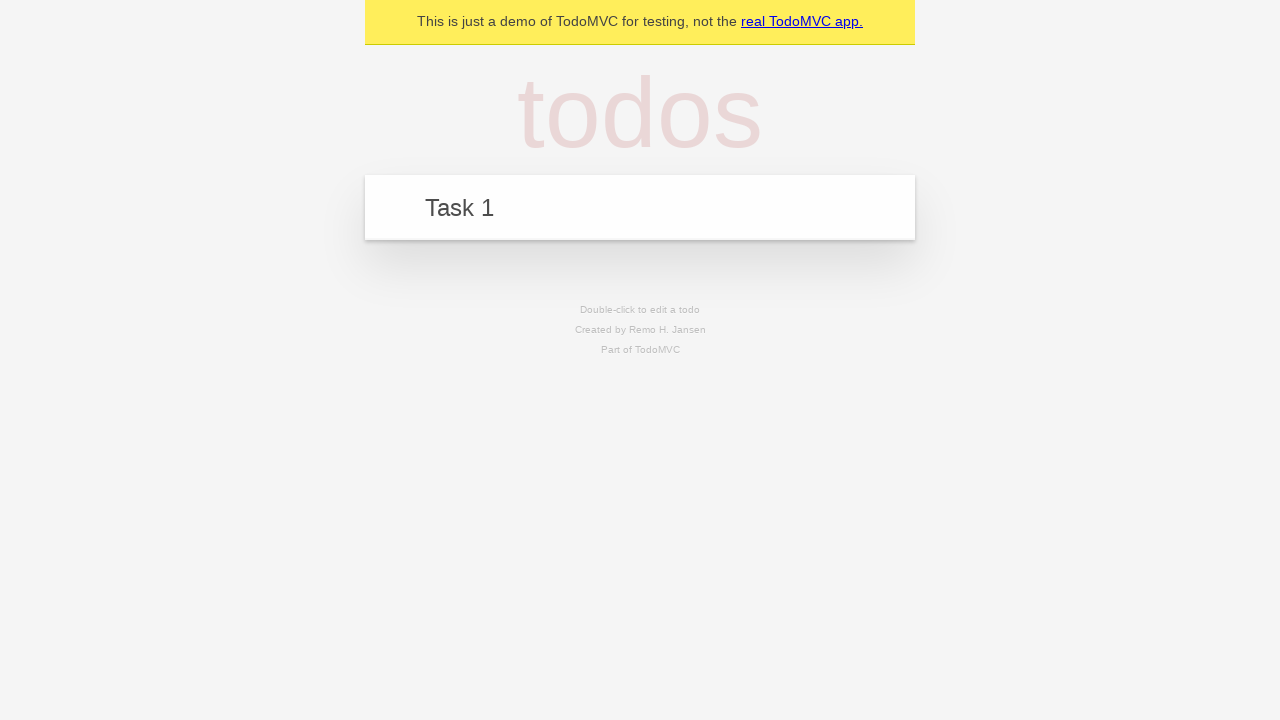

Pressed Enter to add Task 1 on internal:attr=[placeholder="What needs to be done?"i]
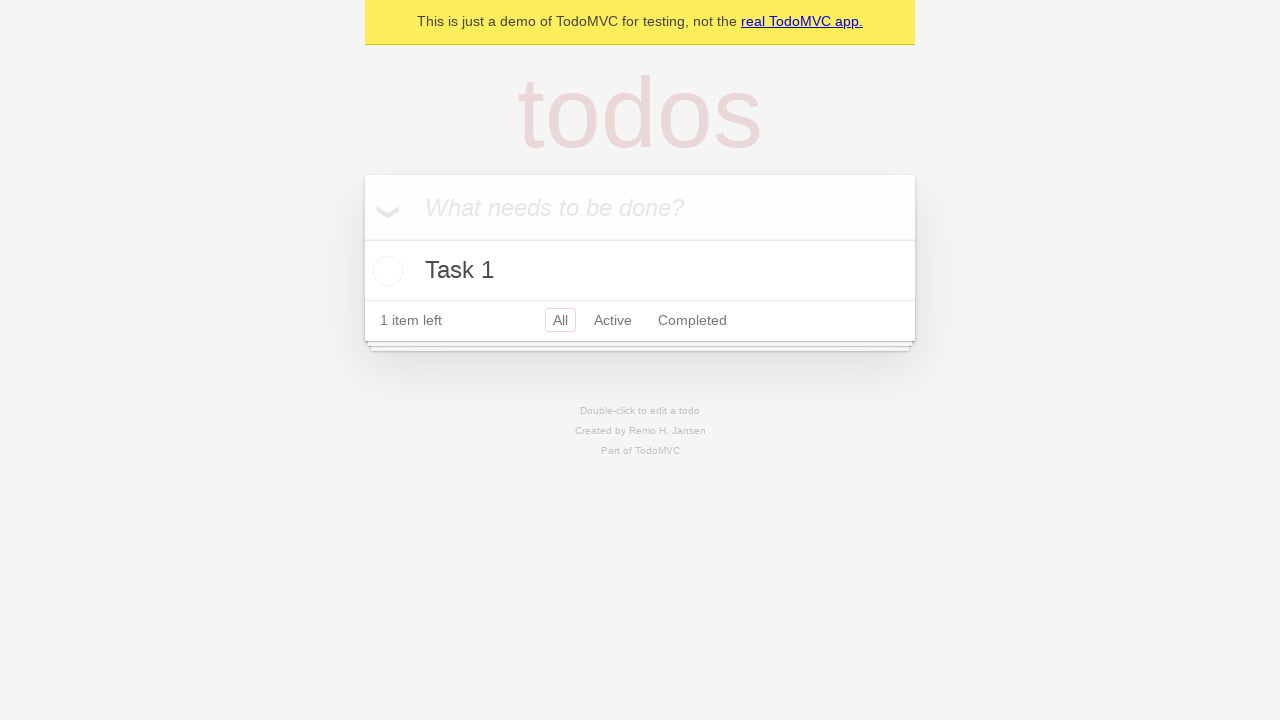

Waited 200ms for stability between tasks
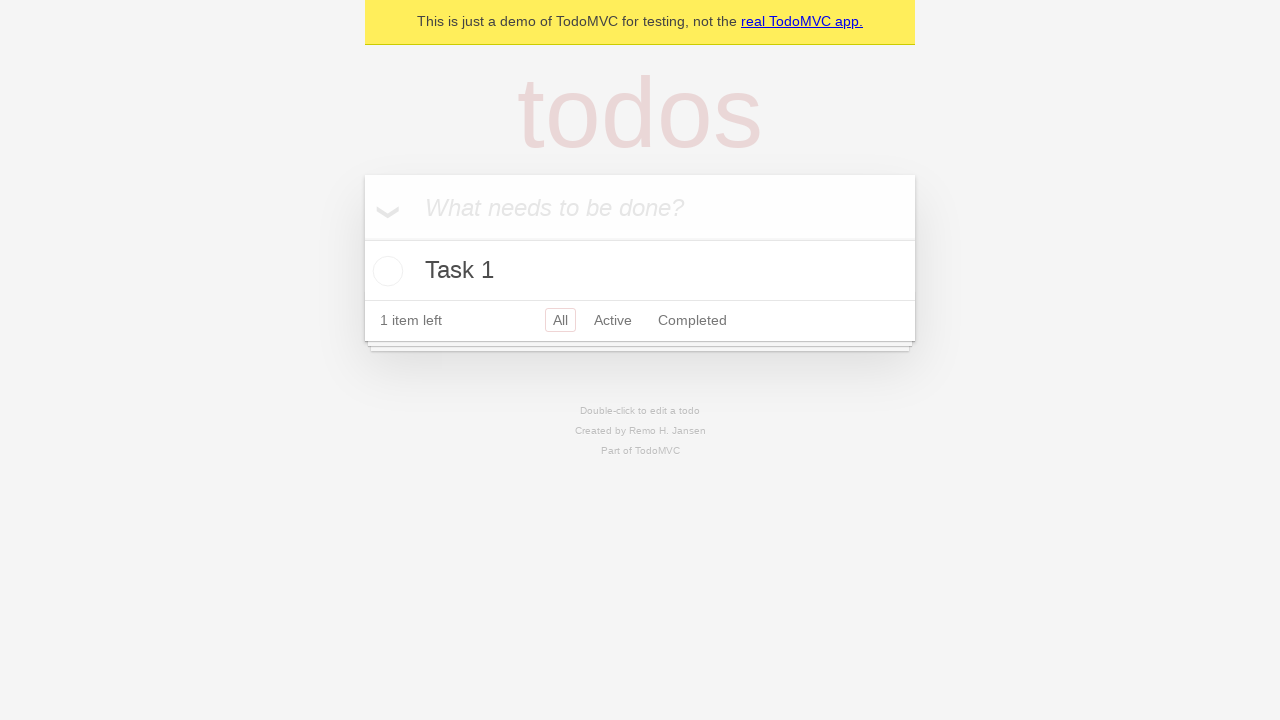

Filled task input with 'Task 2' on internal:attr=[placeholder="What needs to be done?"i]
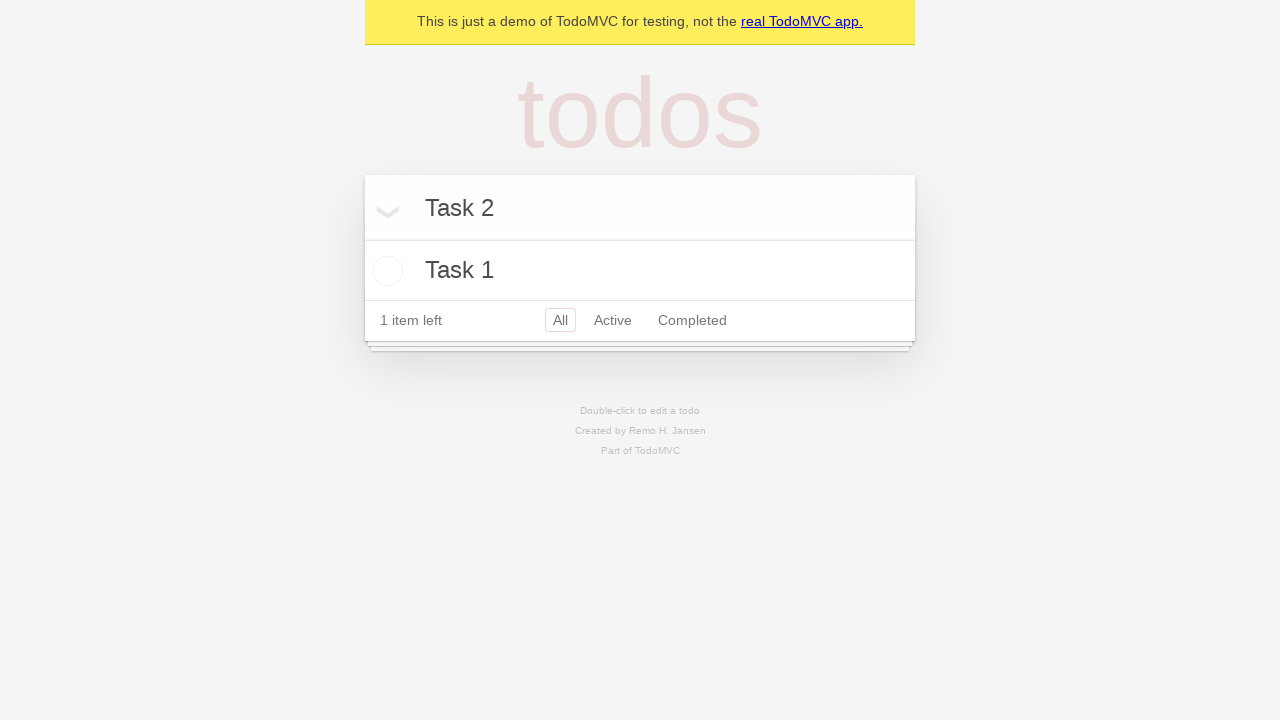

Pressed Enter to add Task 2 on internal:attr=[placeholder="What needs to be done?"i]
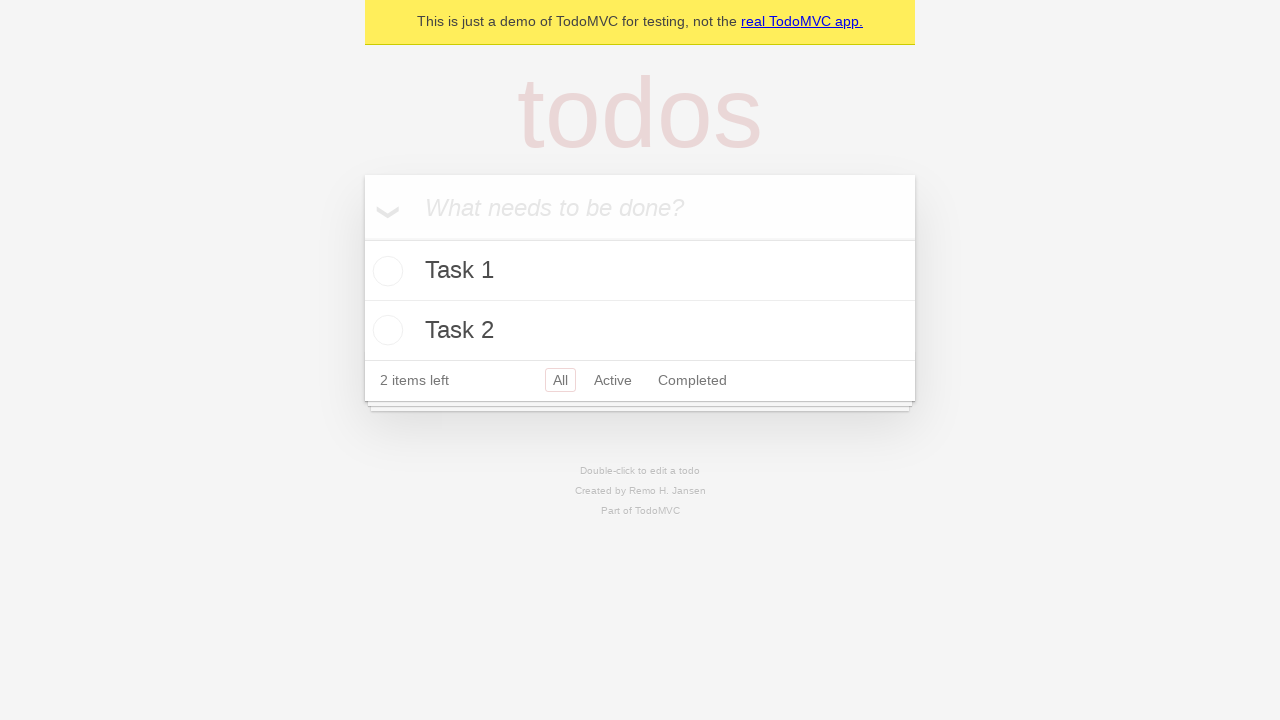

Waited 200ms for stability between tasks
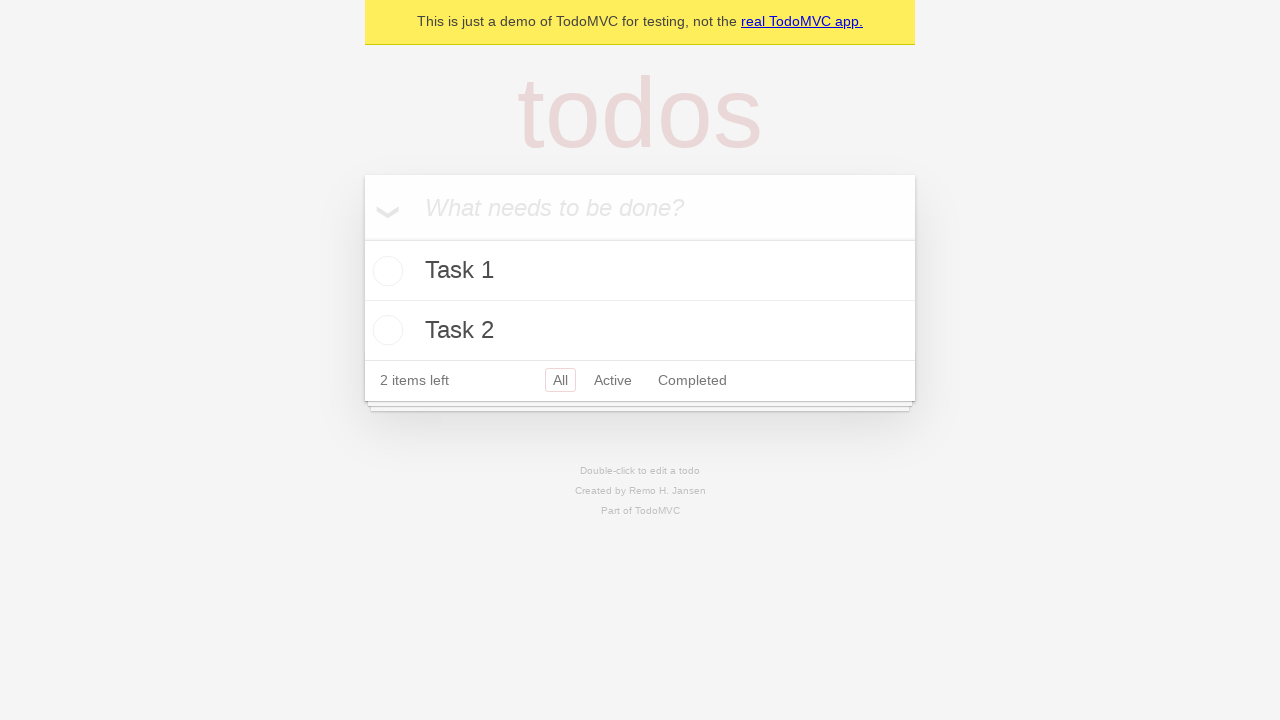

Filled task input with 'Task 3' on internal:attr=[placeholder="What needs to be done?"i]
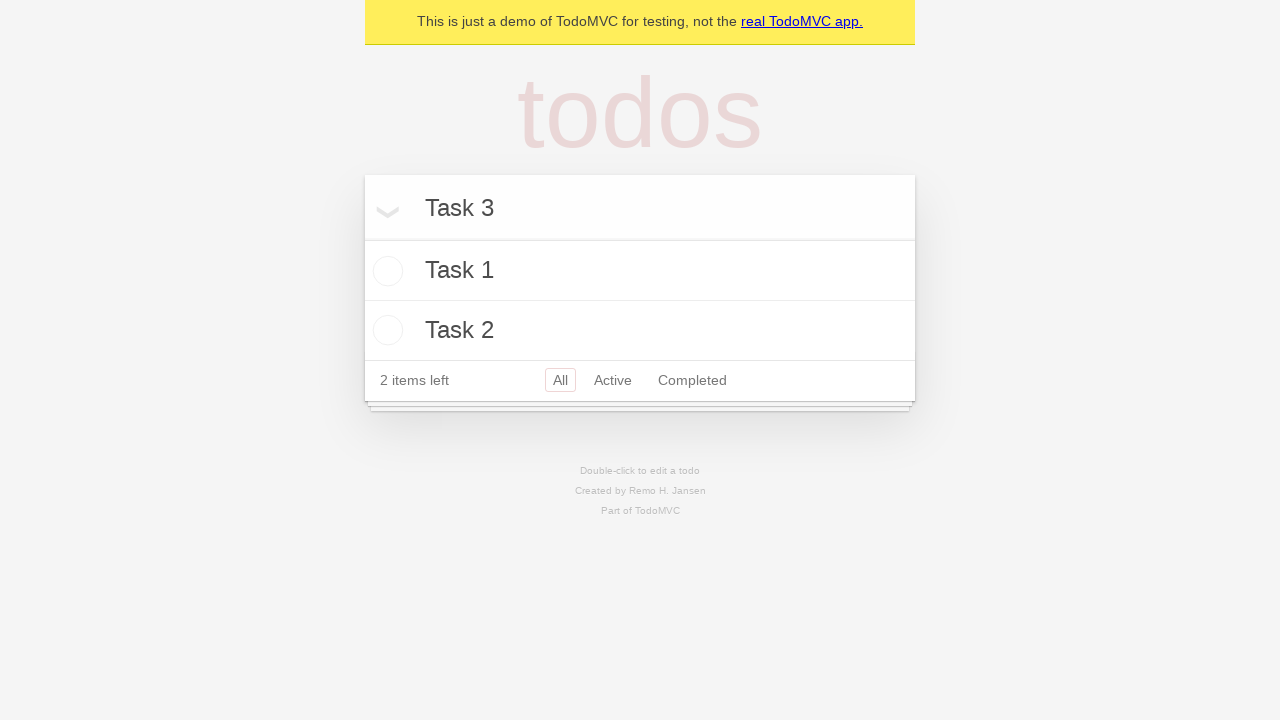

Pressed Enter to add Task 3 on internal:attr=[placeholder="What needs to be done?"i]
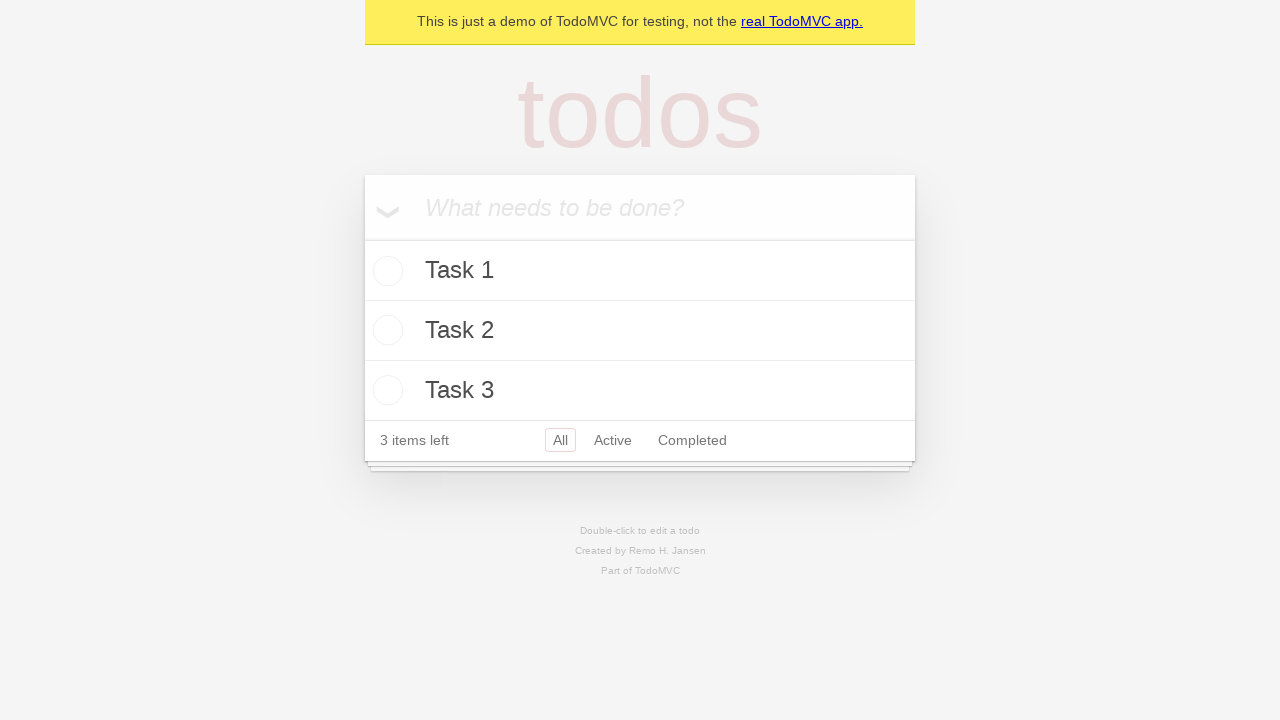

Waited 200ms for stability between tasks
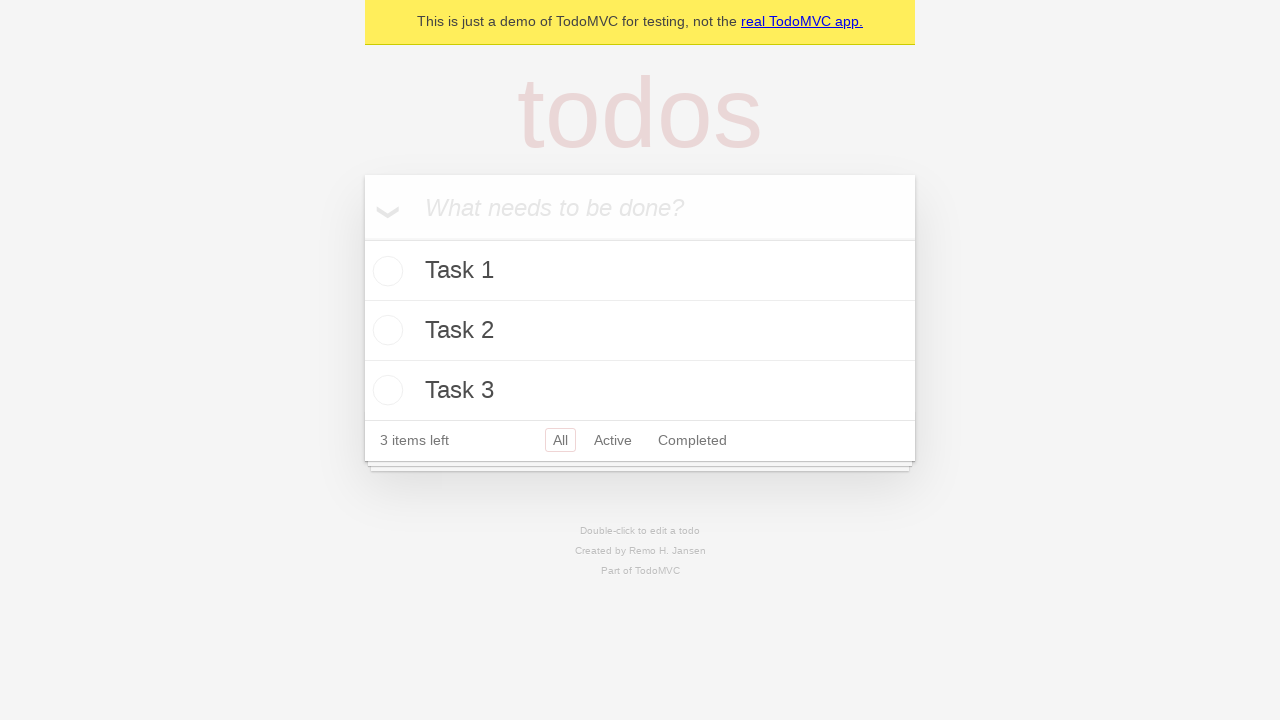

Filled task input with 'Task 4' on internal:attr=[placeholder="What needs to be done?"i]
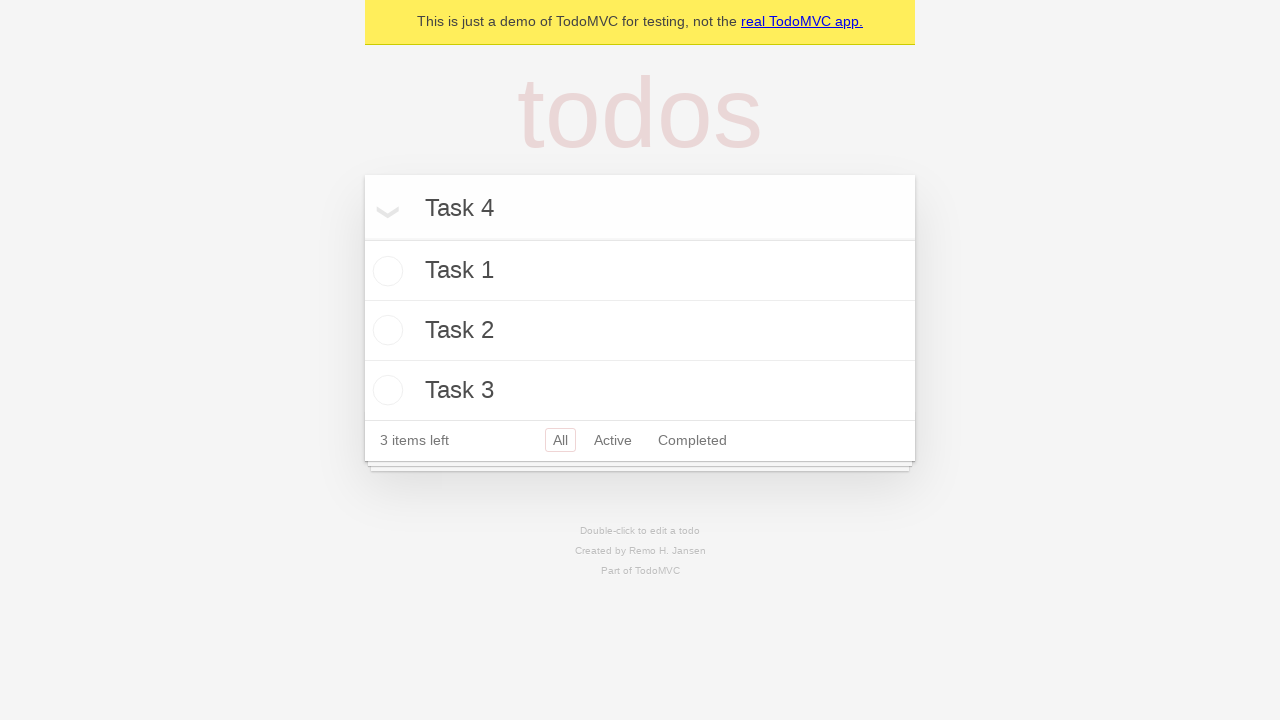

Pressed Enter to add Task 4 on internal:attr=[placeholder="What needs to be done?"i]
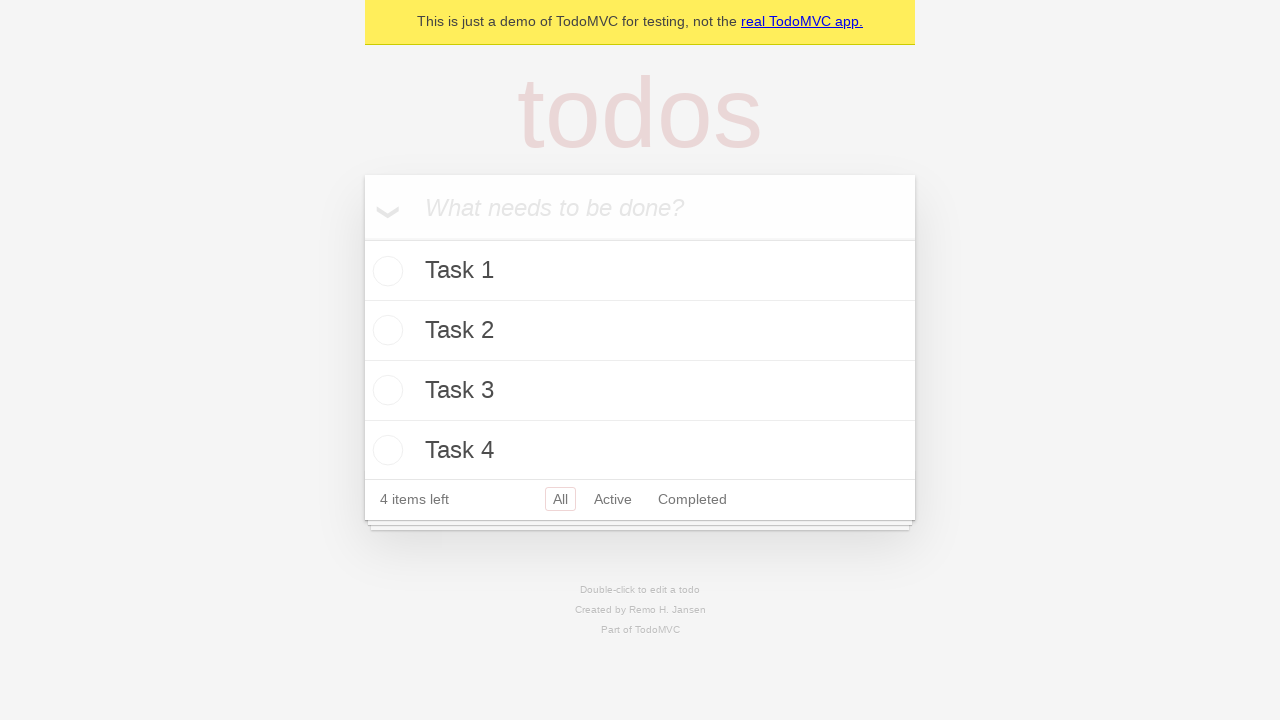

Waited 200ms for stability between tasks
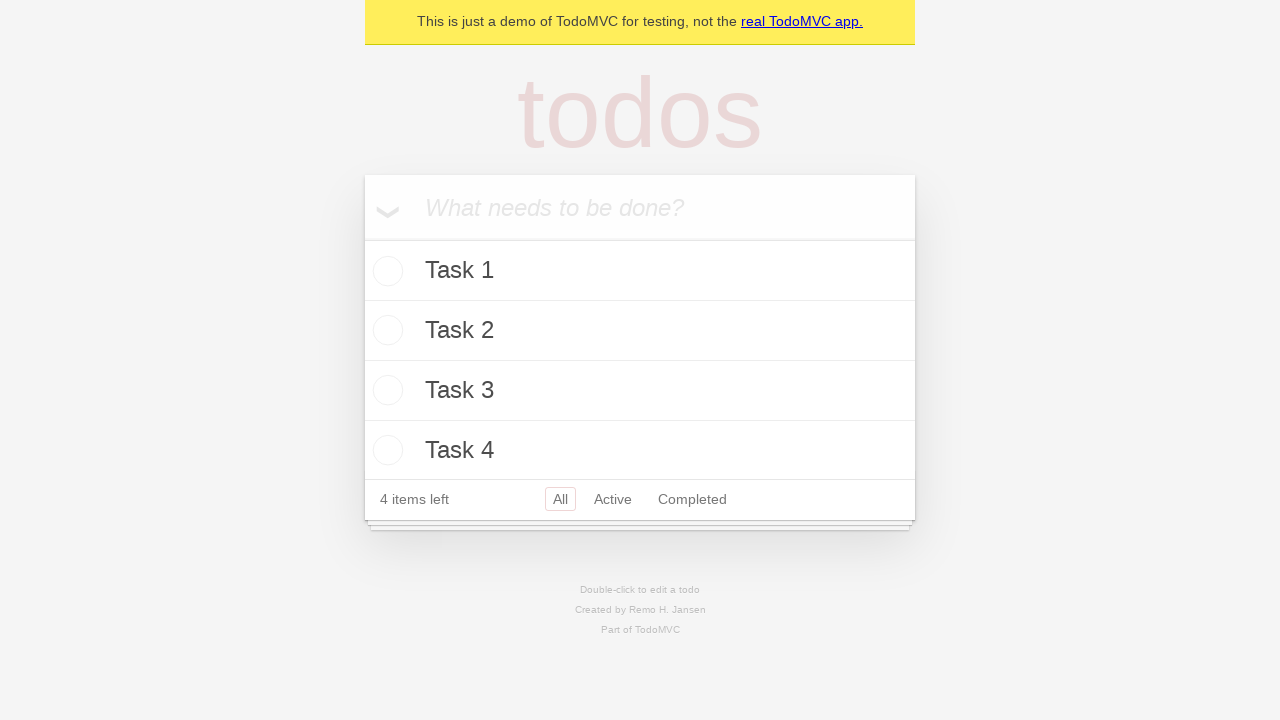

Filled task input with 'Task 5' on internal:attr=[placeholder="What needs to be done?"i]
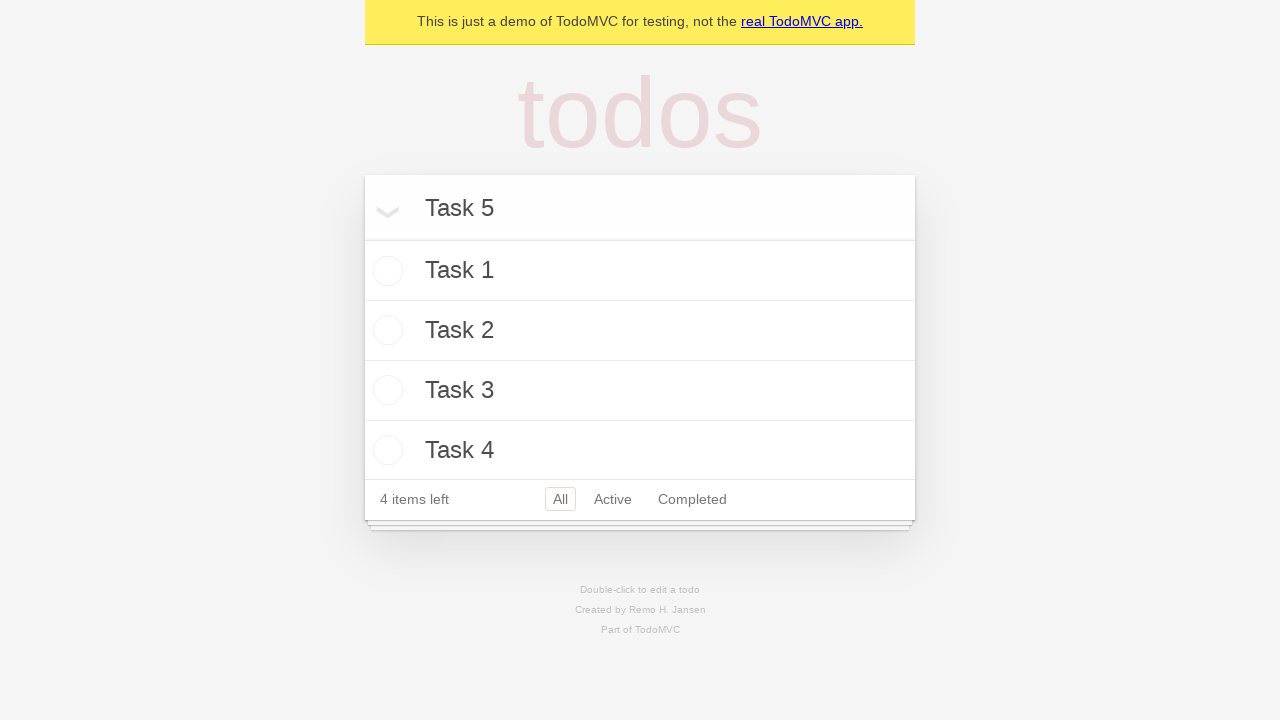

Pressed Enter to add Task 5 on internal:attr=[placeholder="What needs to be done?"i]
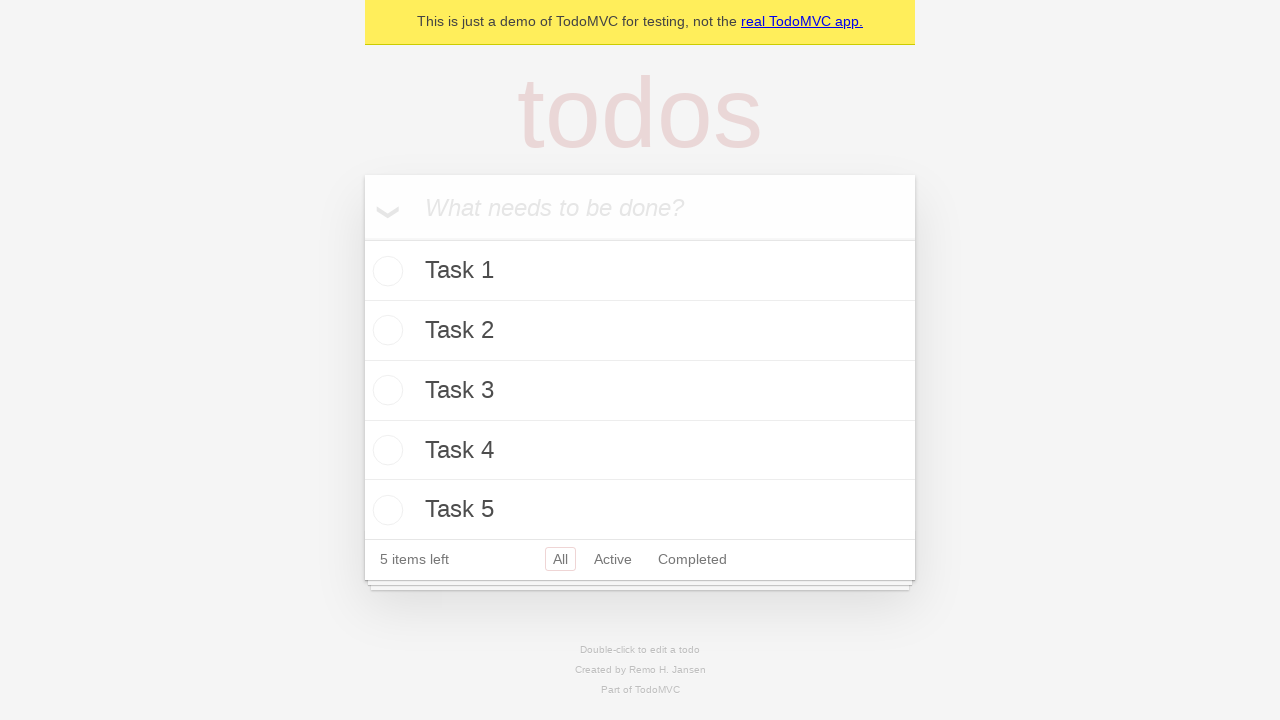

Waited 200ms for stability between tasks
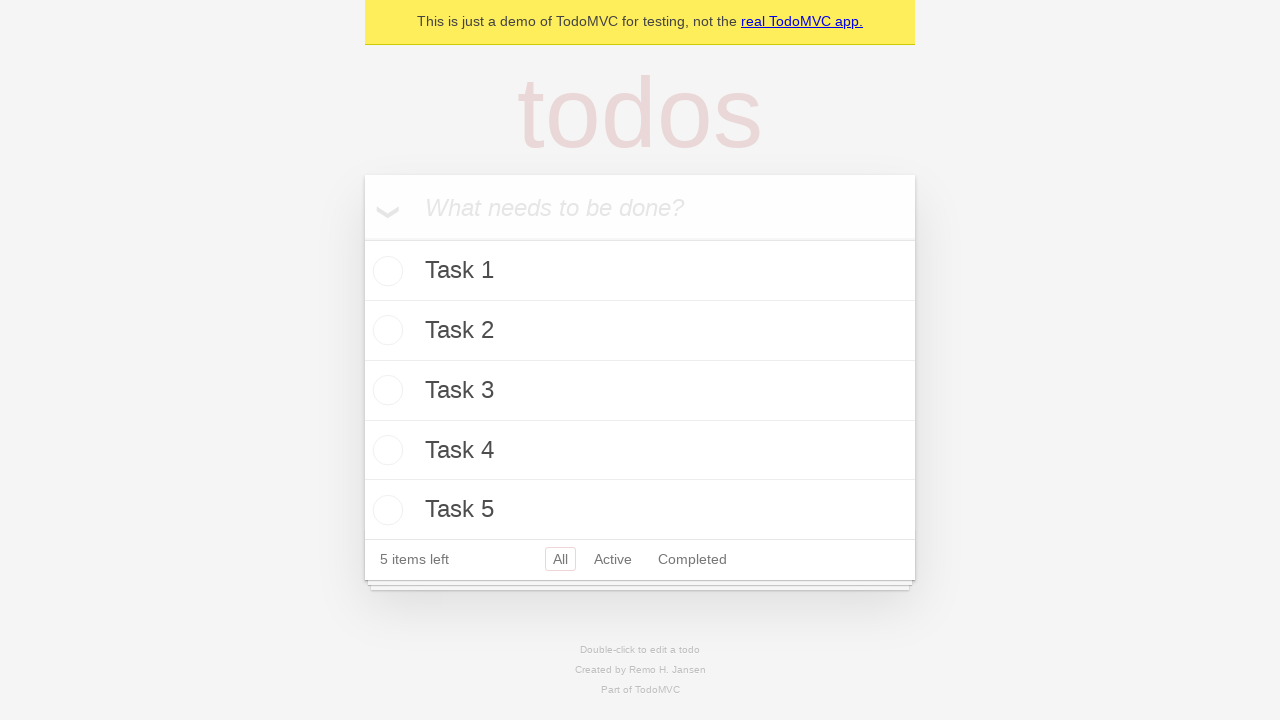

Filled task input with 'Task 6' on internal:attr=[placeholder="What needs to be done?"i]
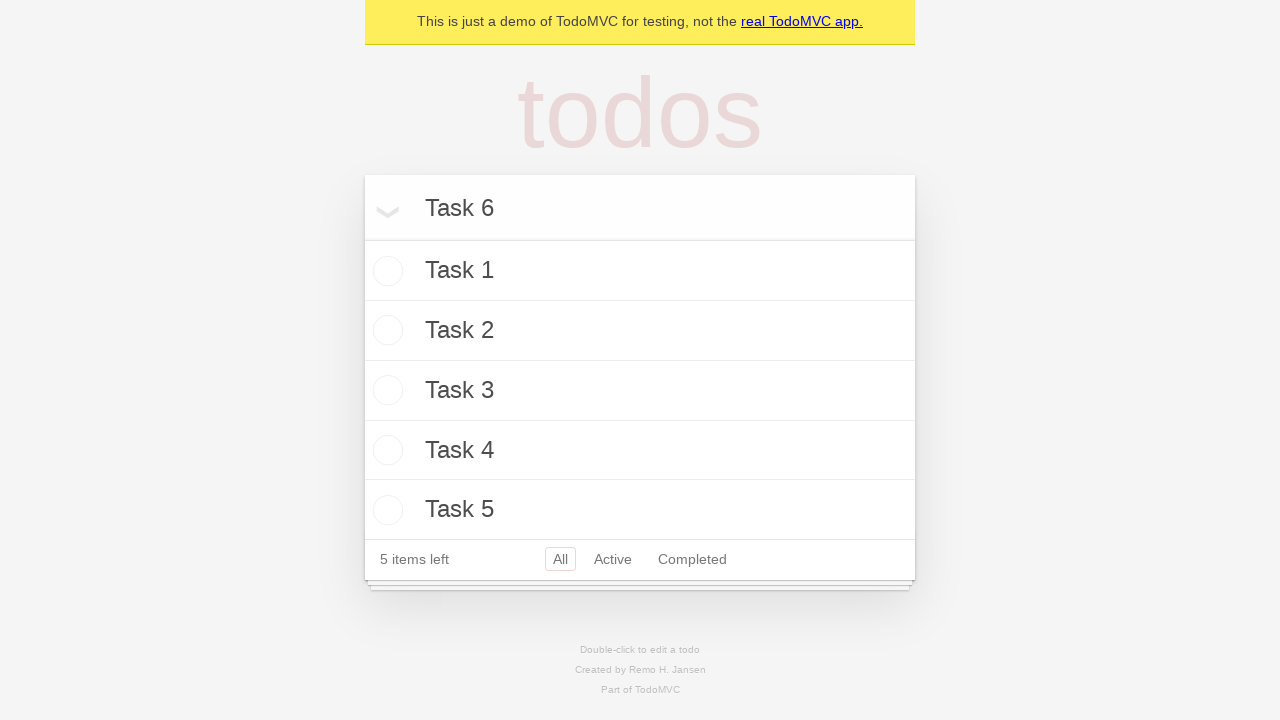

Pressed Enter to add Task 6 on internal:attr=[placeholder="What needs to be done?"i]
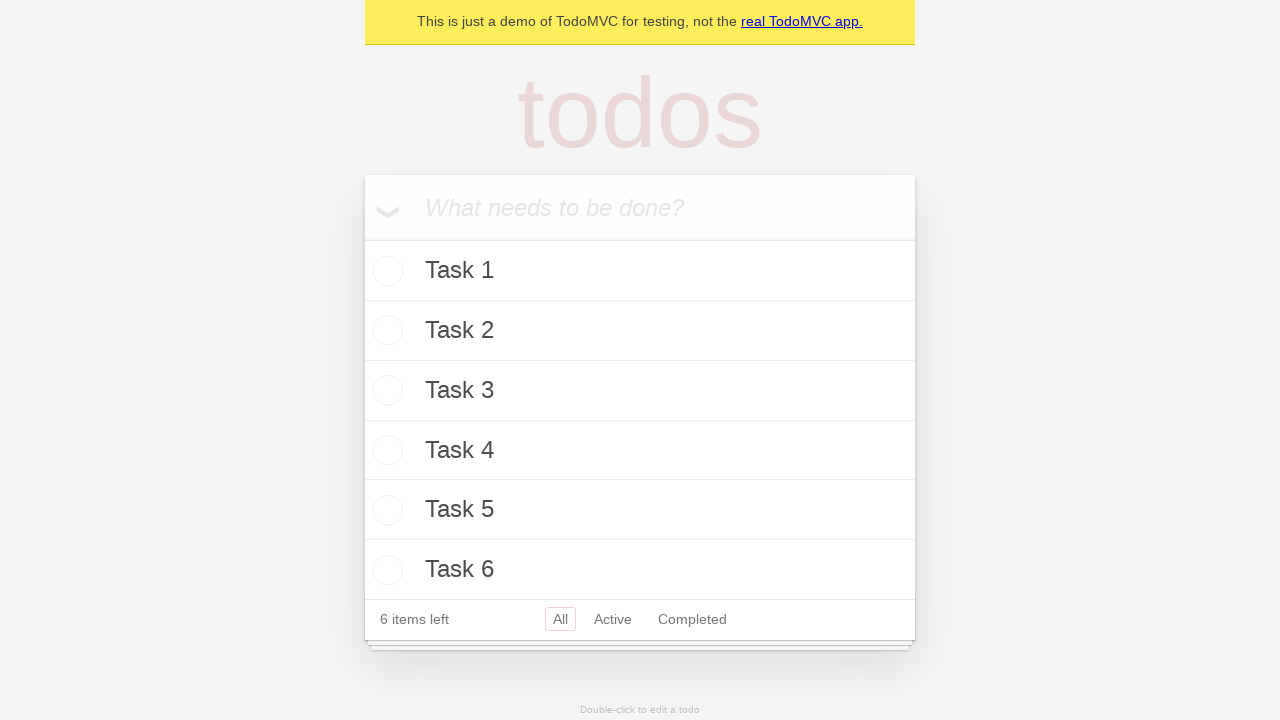

Waited 200ms for stability between tasks
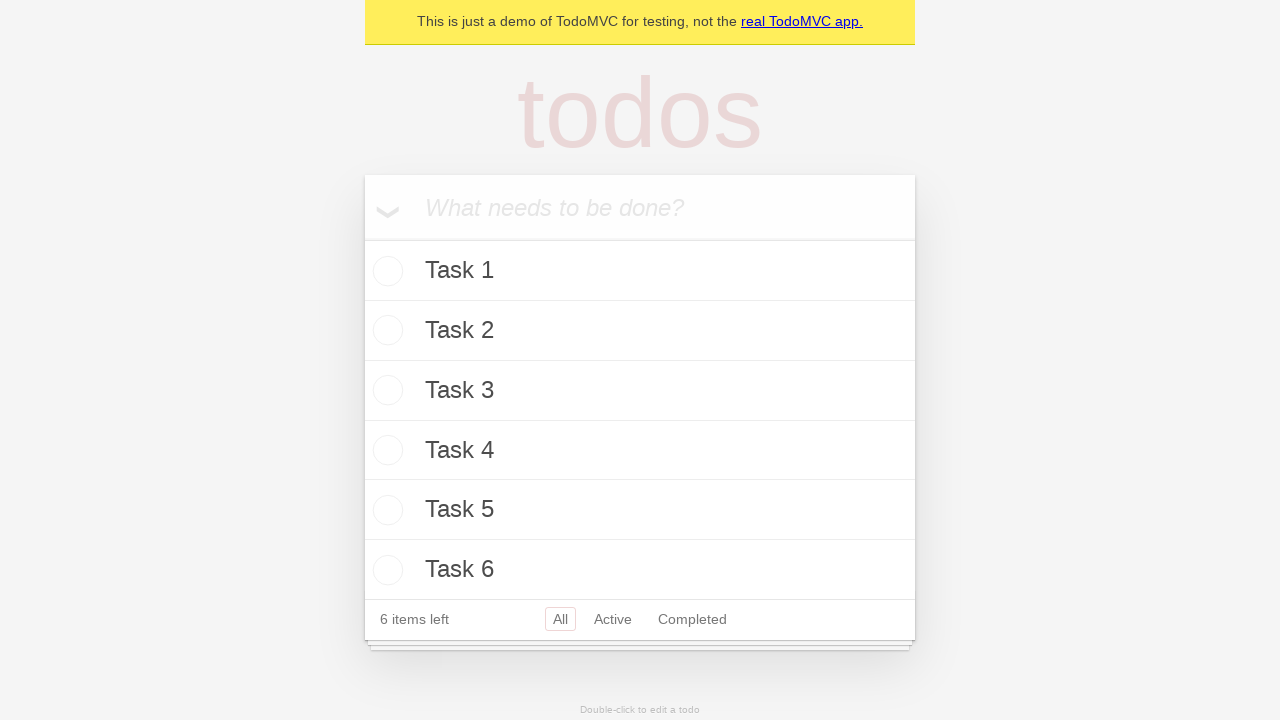

Filled task input with 'Task 7' on internal:attr=[placeholder="What needs to be done?"i]
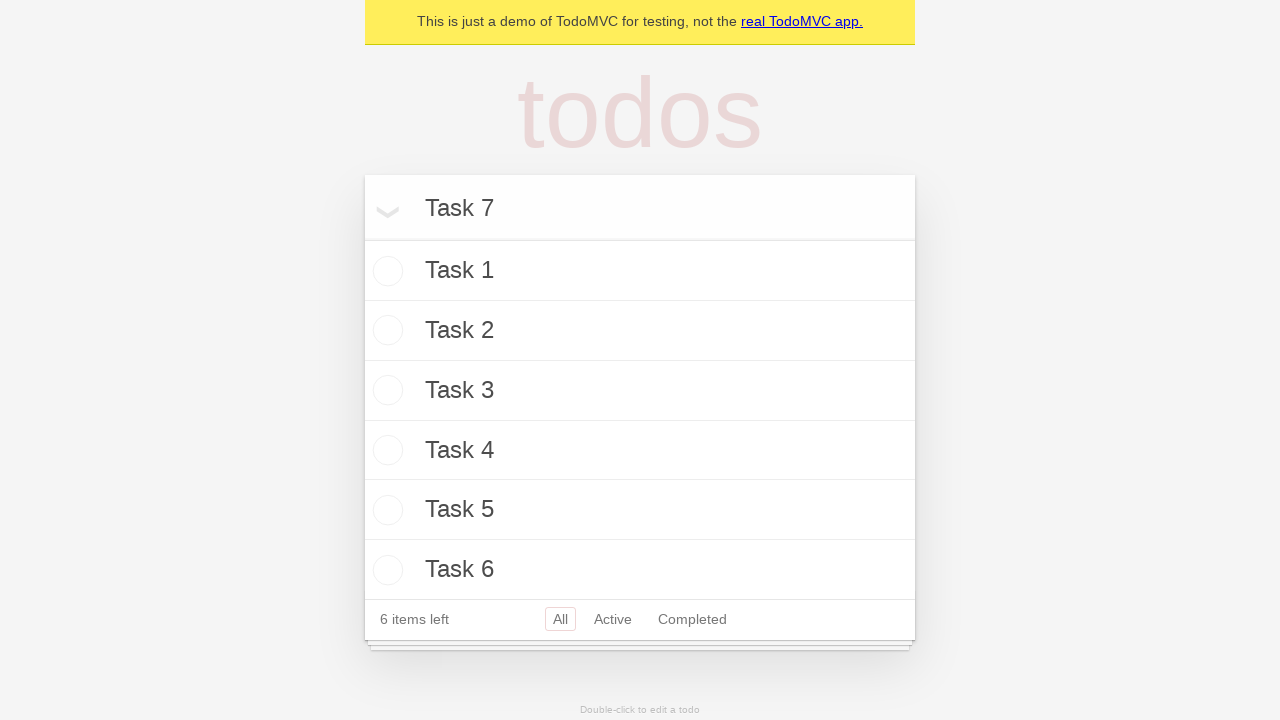

Pressed Enter to add Task 7 on internal:attr=[placeholder="What needs to be done?"i]
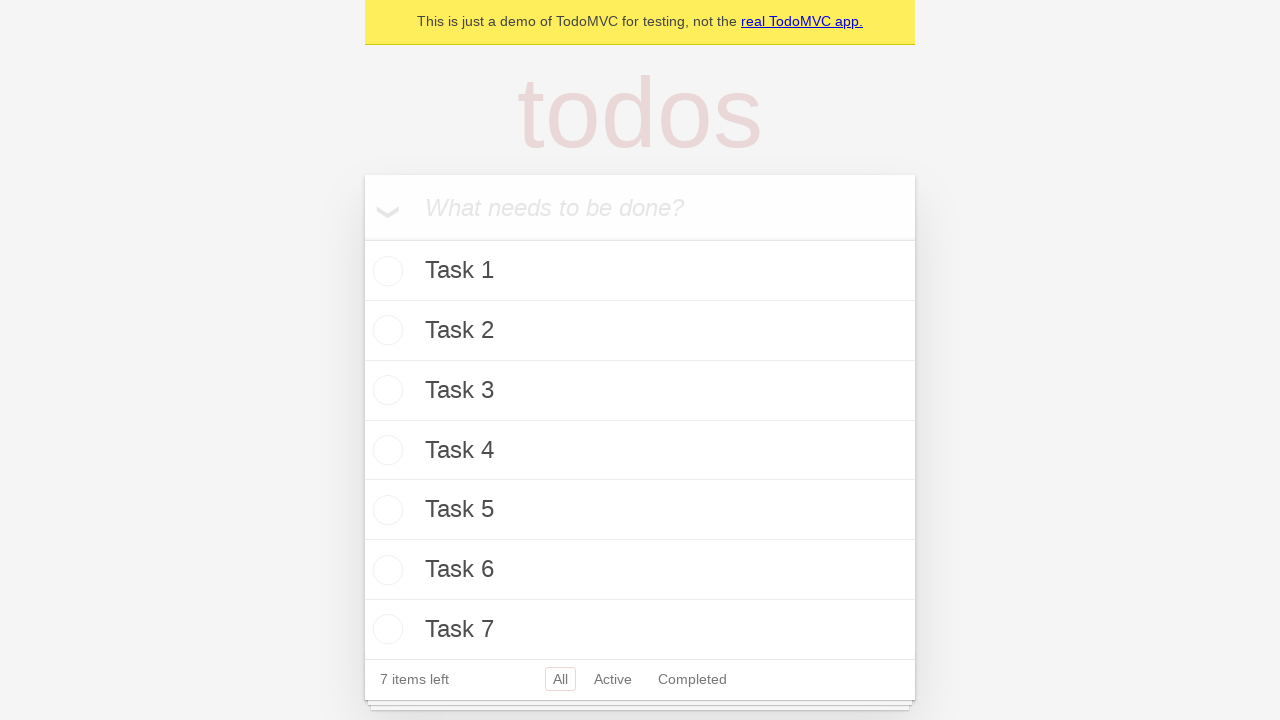

Waited 200ms for stability between tasks
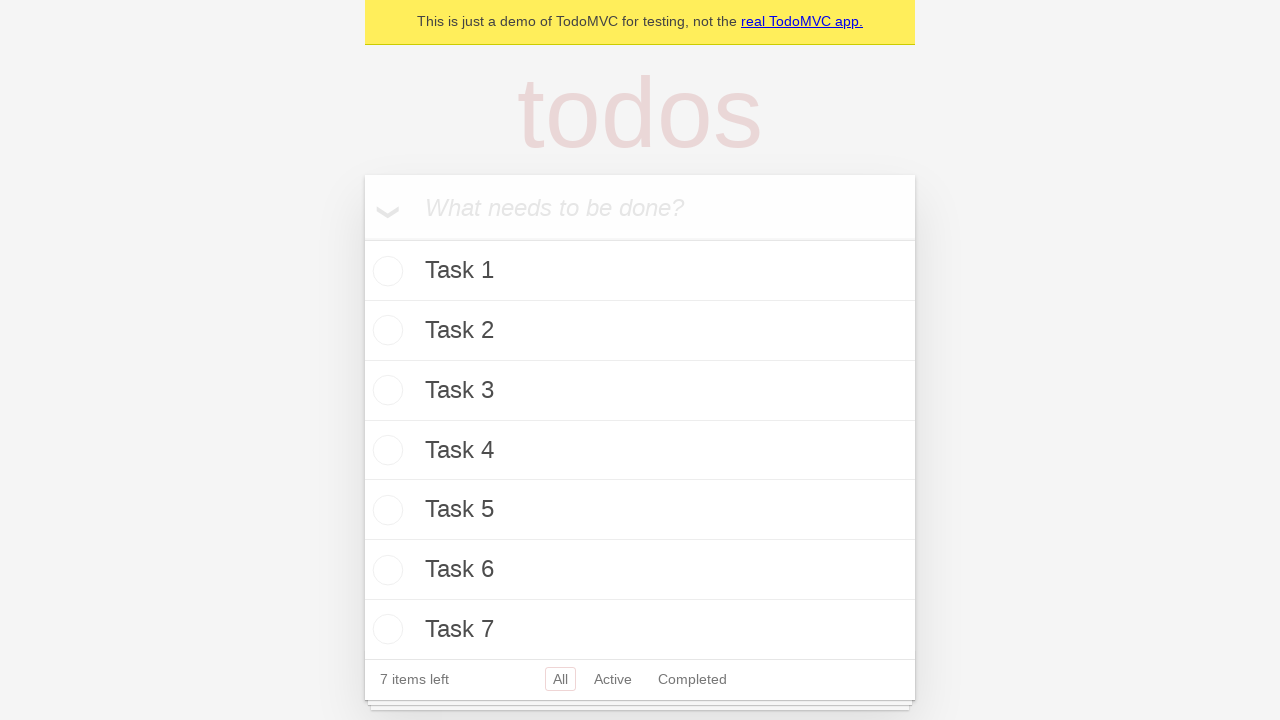

Filled task input with 'Task 8' on internal:attr=[placeholder="What needs to be done?"i]
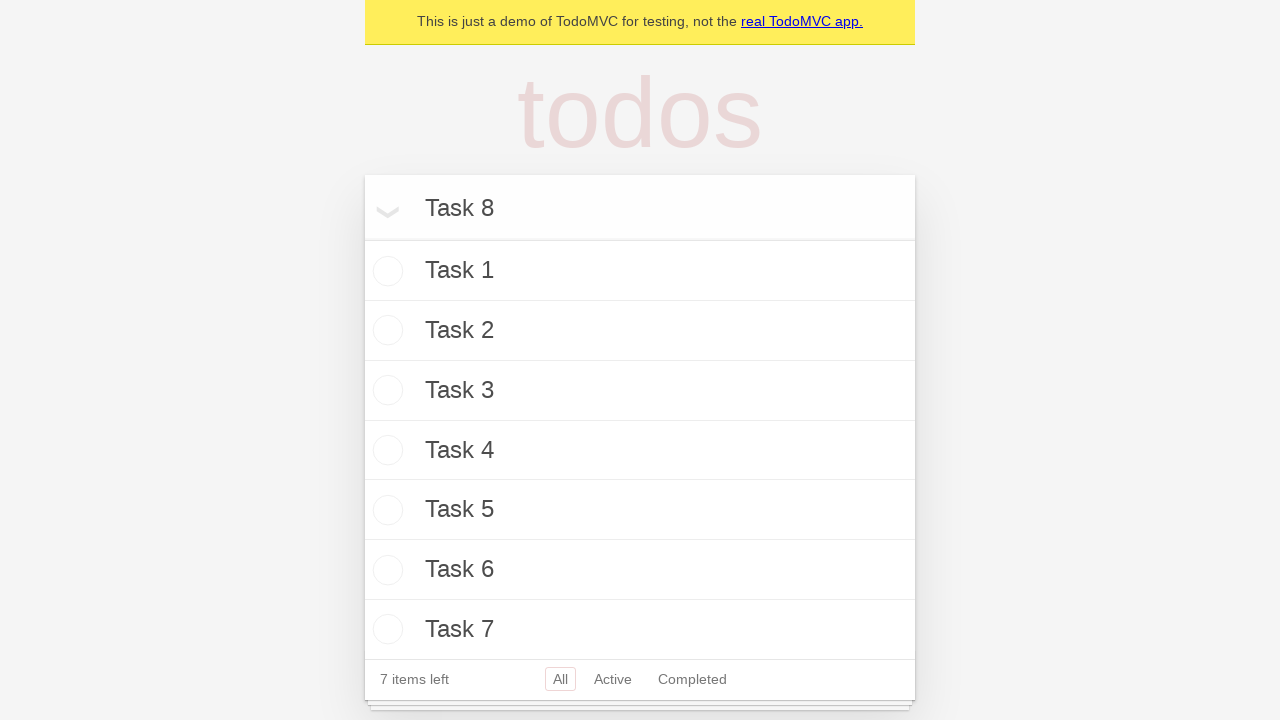

Pressed Enter to add Task 8 on internal:attr=[placeholder="What needs to be done?"i]
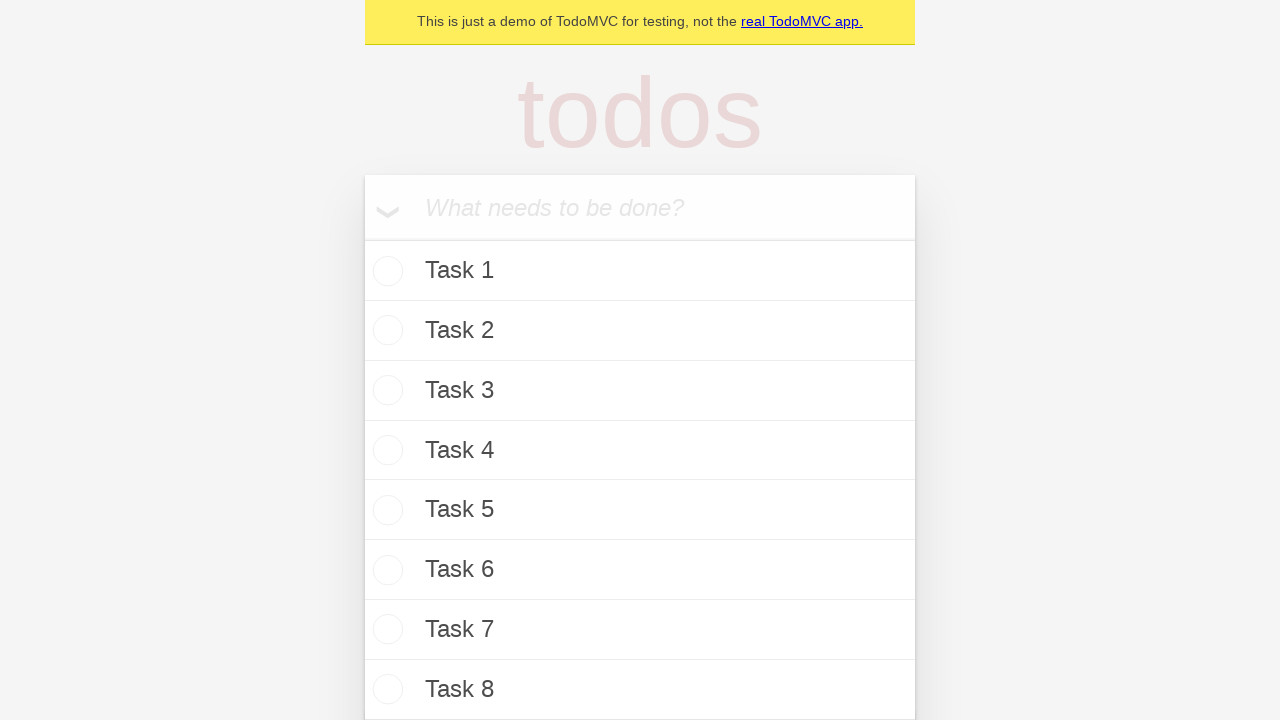

Waited 200ms for stability between tasks
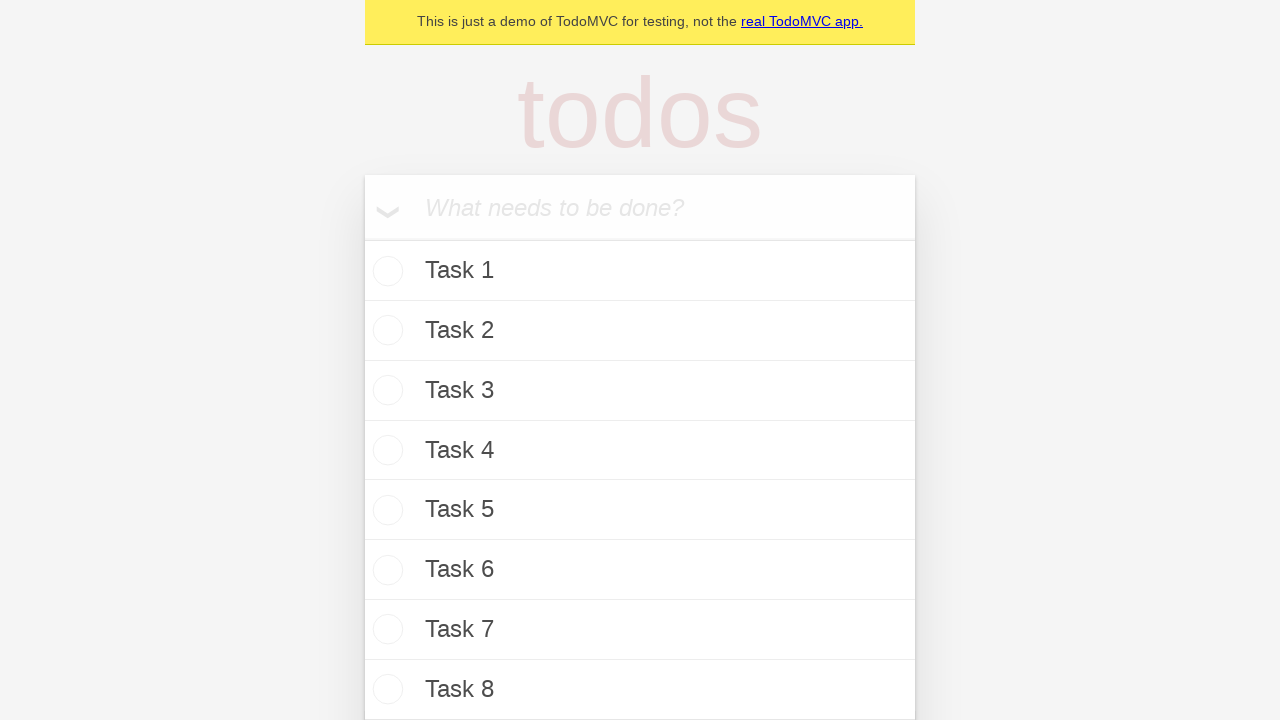

Filled task input with 'Task 9' on internal:attr=[placeholder="What needs to be done?"i]
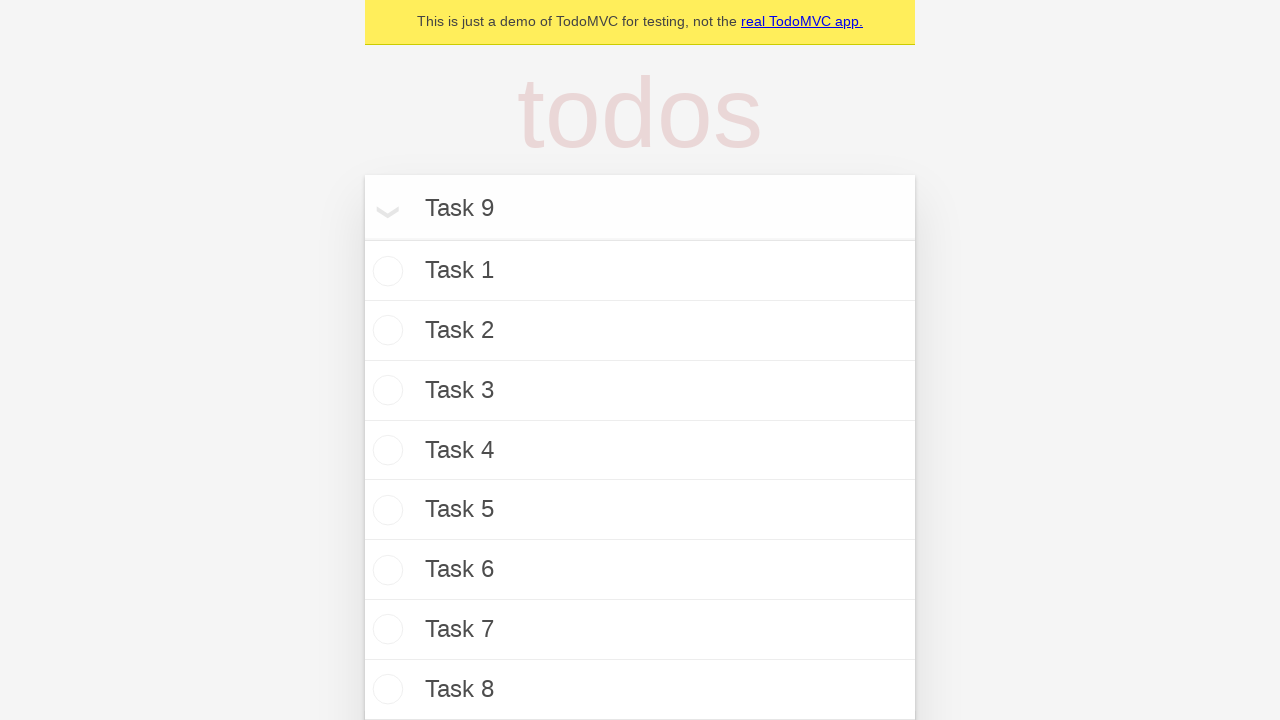

Pressed Enter to add Task 9 on internal:attr=[placeholder="What needs to be done?"i]
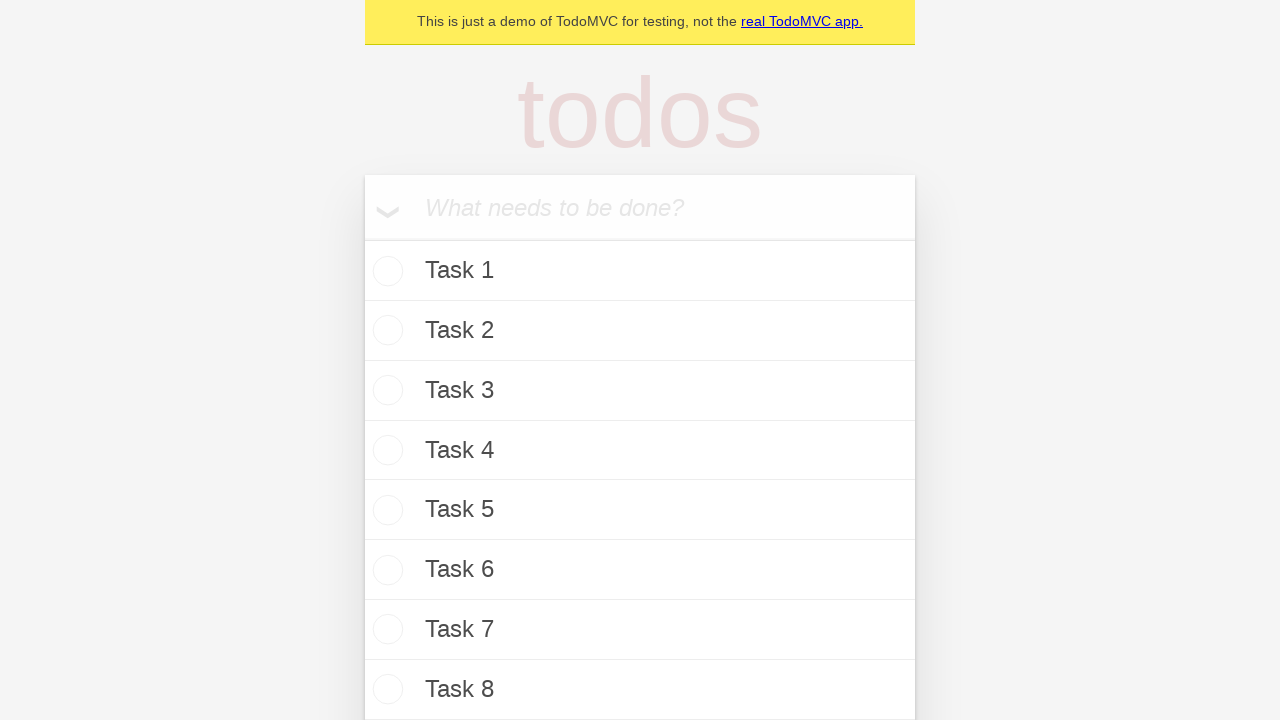

Waited 200ms for stability between tasks
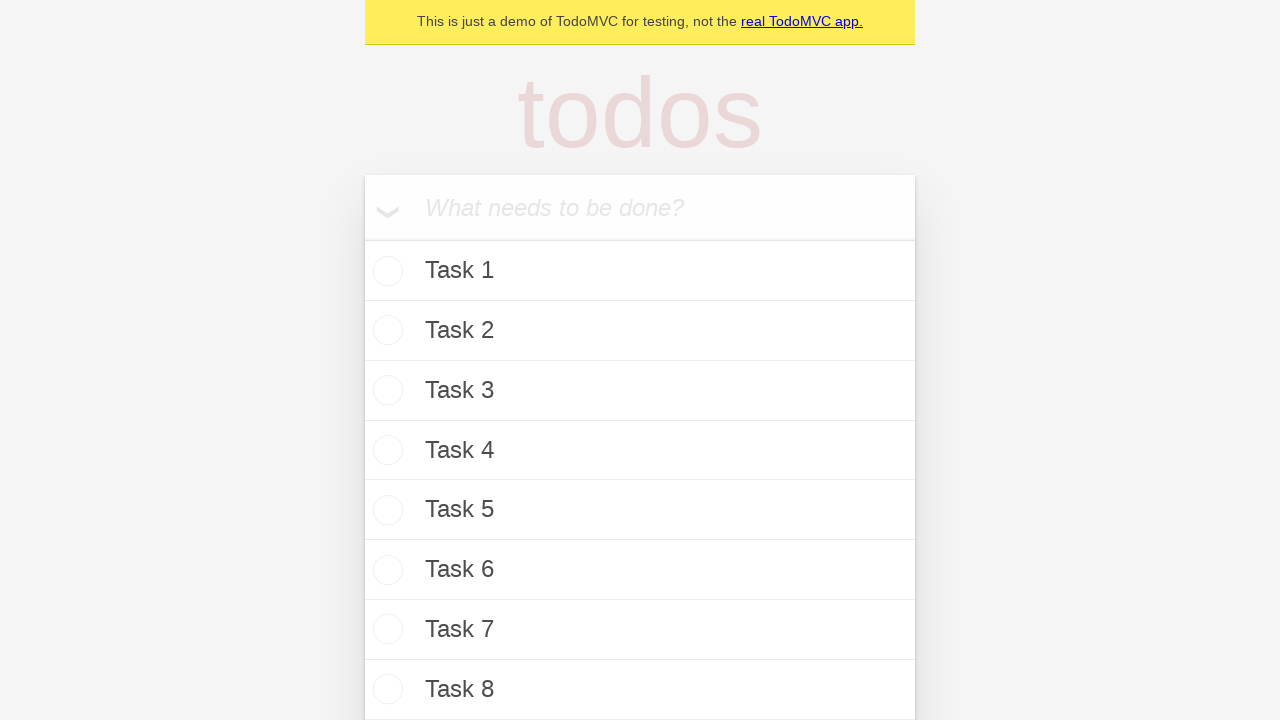

Filled task input with 'Task 10' on internal:attr=[placeholder="What needs to be done?"i]
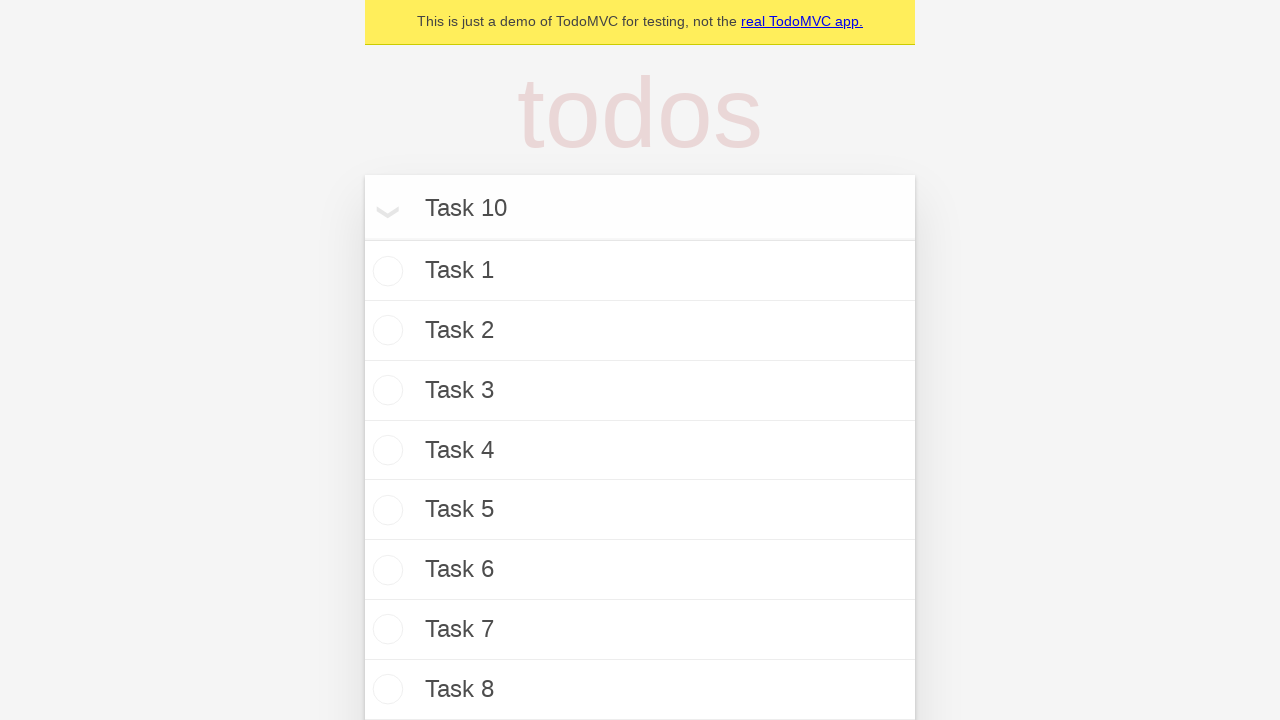

Pressed Enter to add Task 10 on internal:attr=[placeholder="What needs to be done?"i]
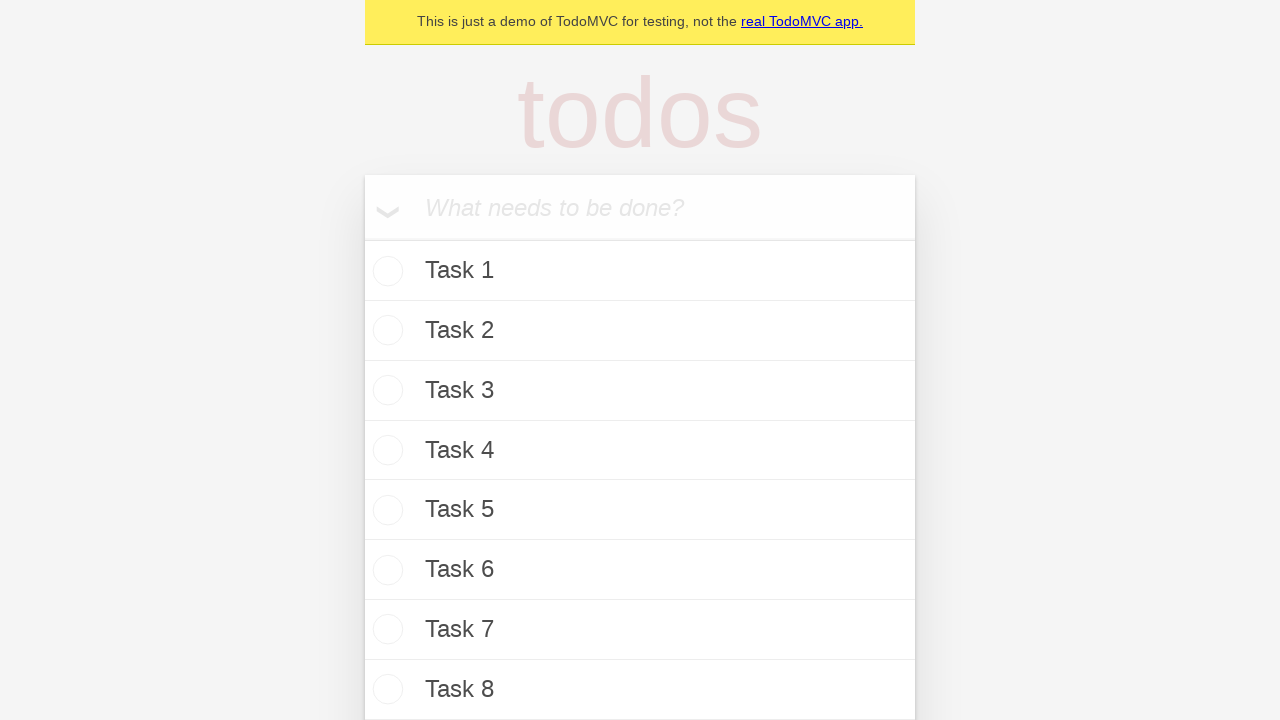

Waited 200ms for stability between tasks
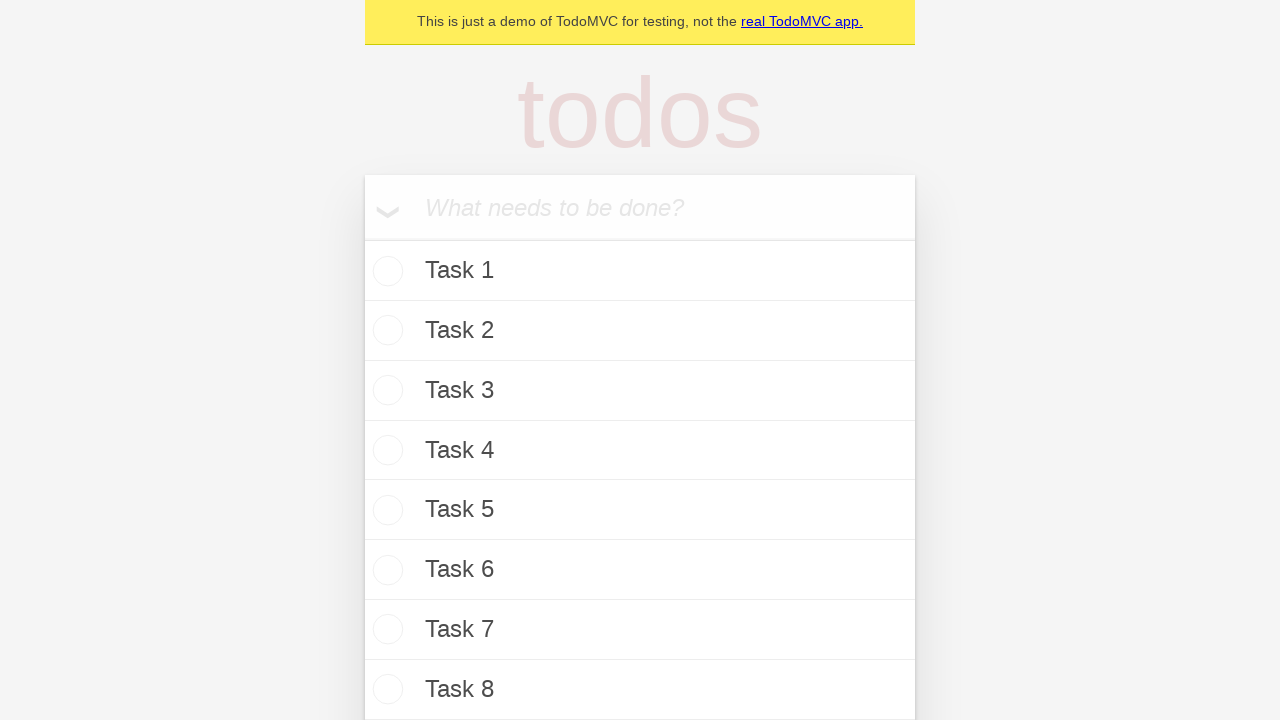

Filled task input with 'Task 11' on internal:attr=[placeholder="What needs to be done?"i]
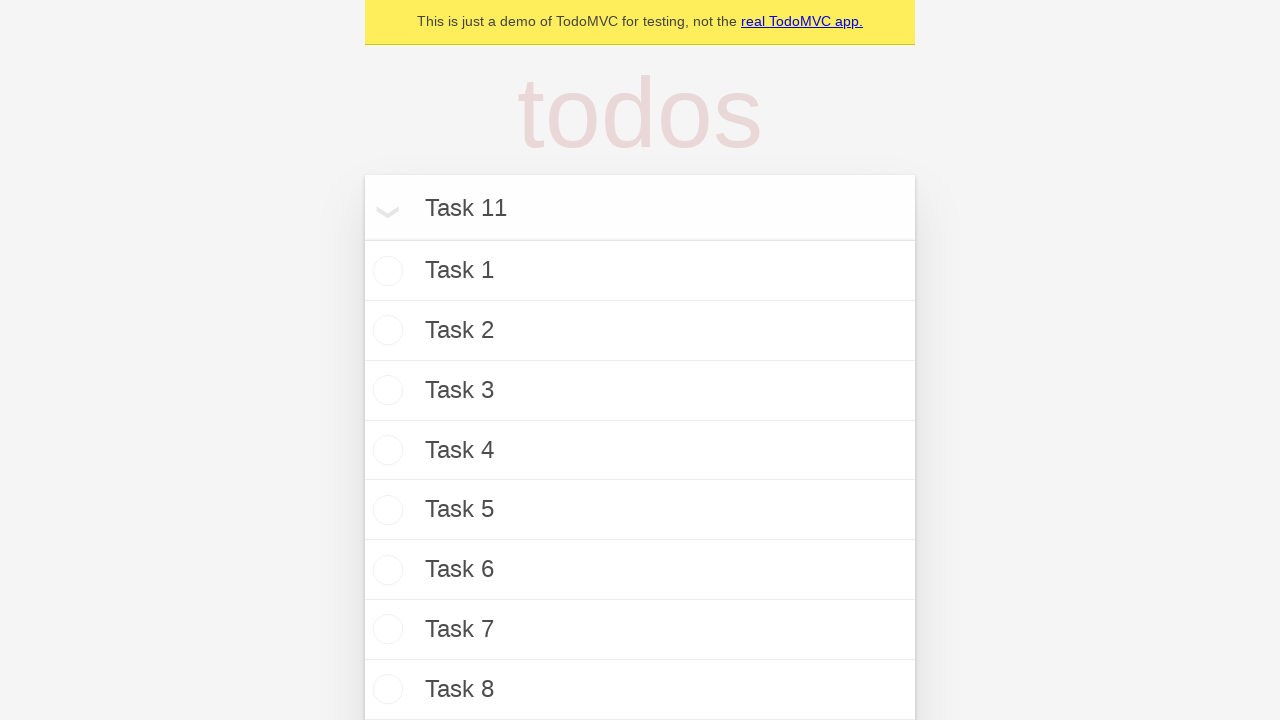

Pressed Enter to add Task 11 on internal:attr=[placeholder="What needs to be done?"i]
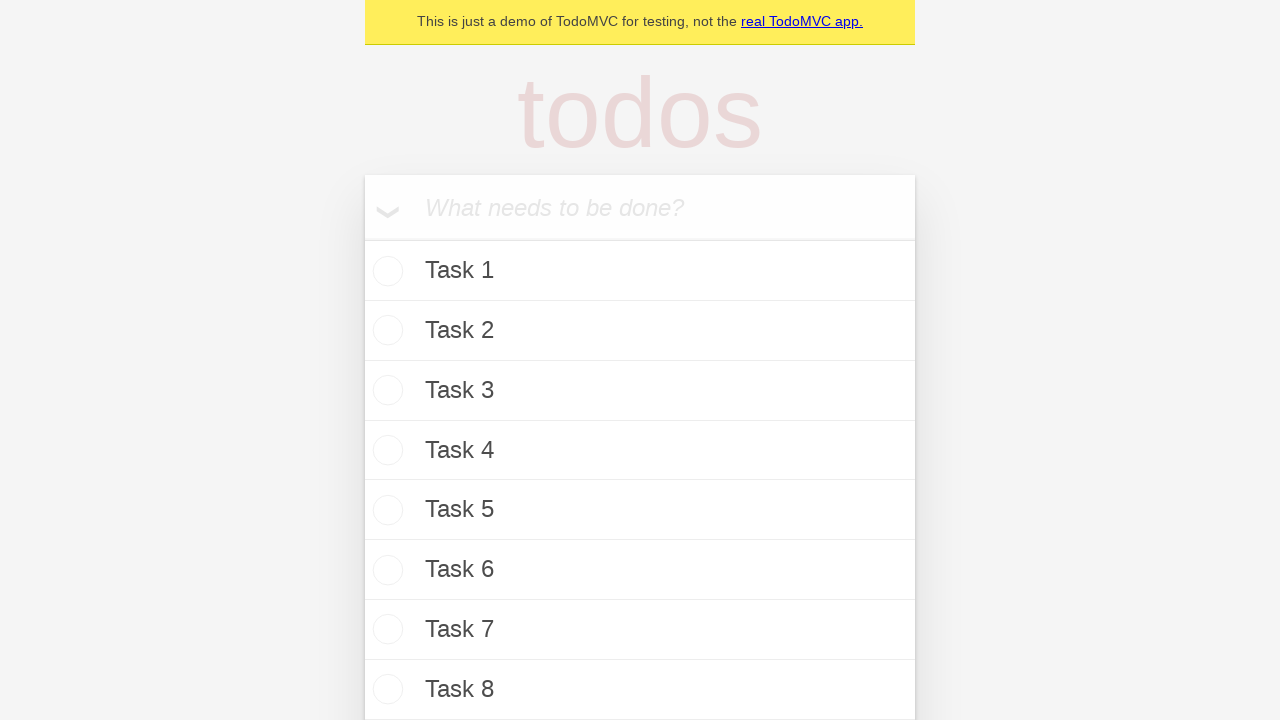

Waited 200ms for stability between tasks
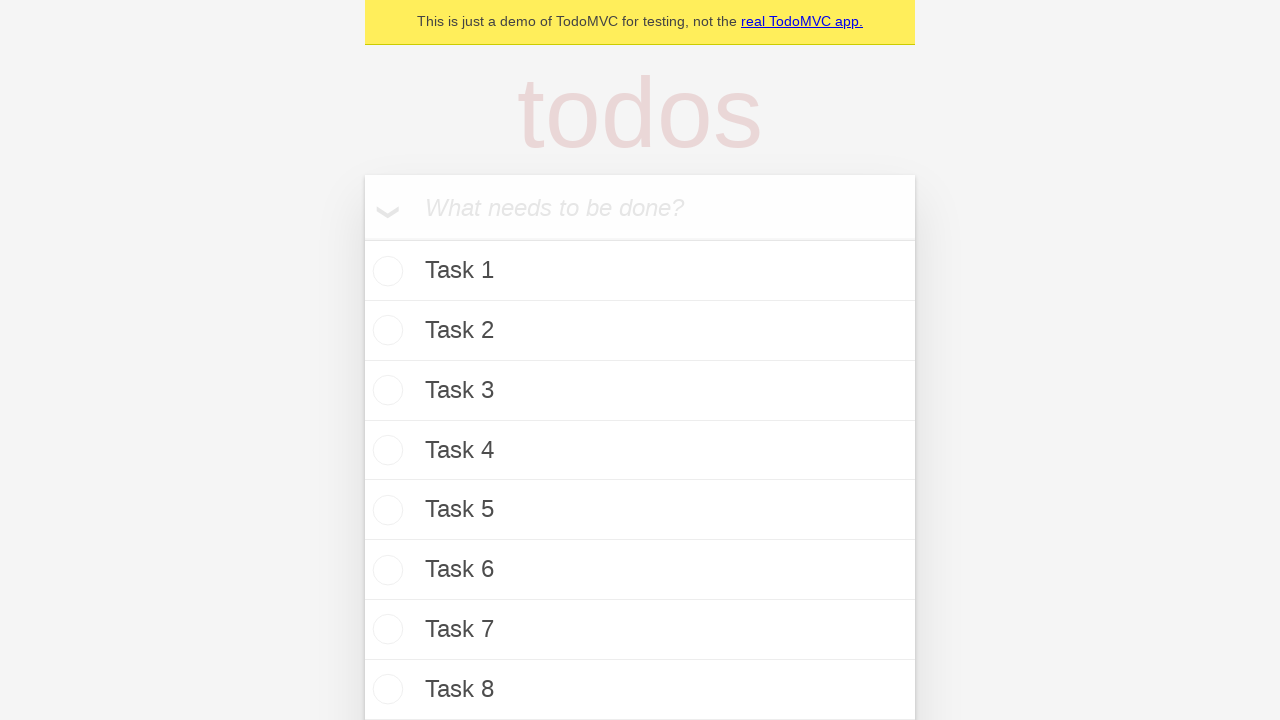

Filled task input with 'Task 12' on internal:attr=[placeholder="What needs to be done?"i]
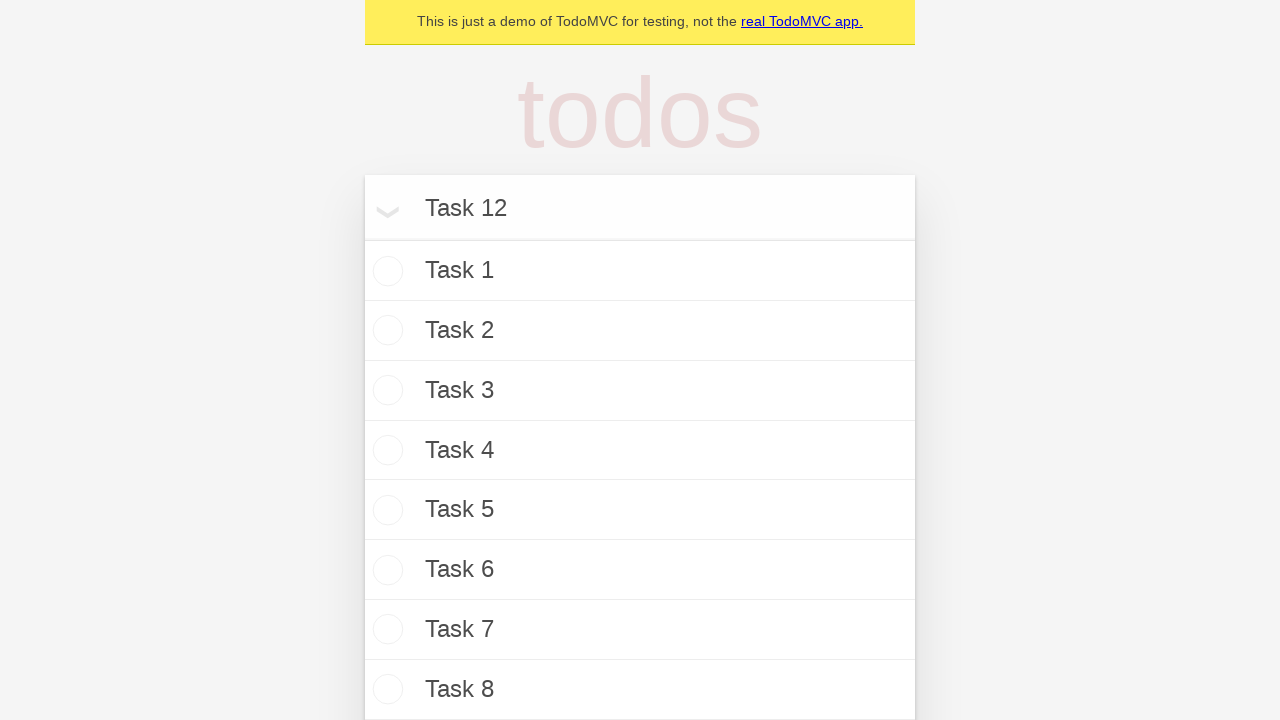

Pressed Enter to add Task 12 on internal:attr=[placeholder="What needs to be done?"i]
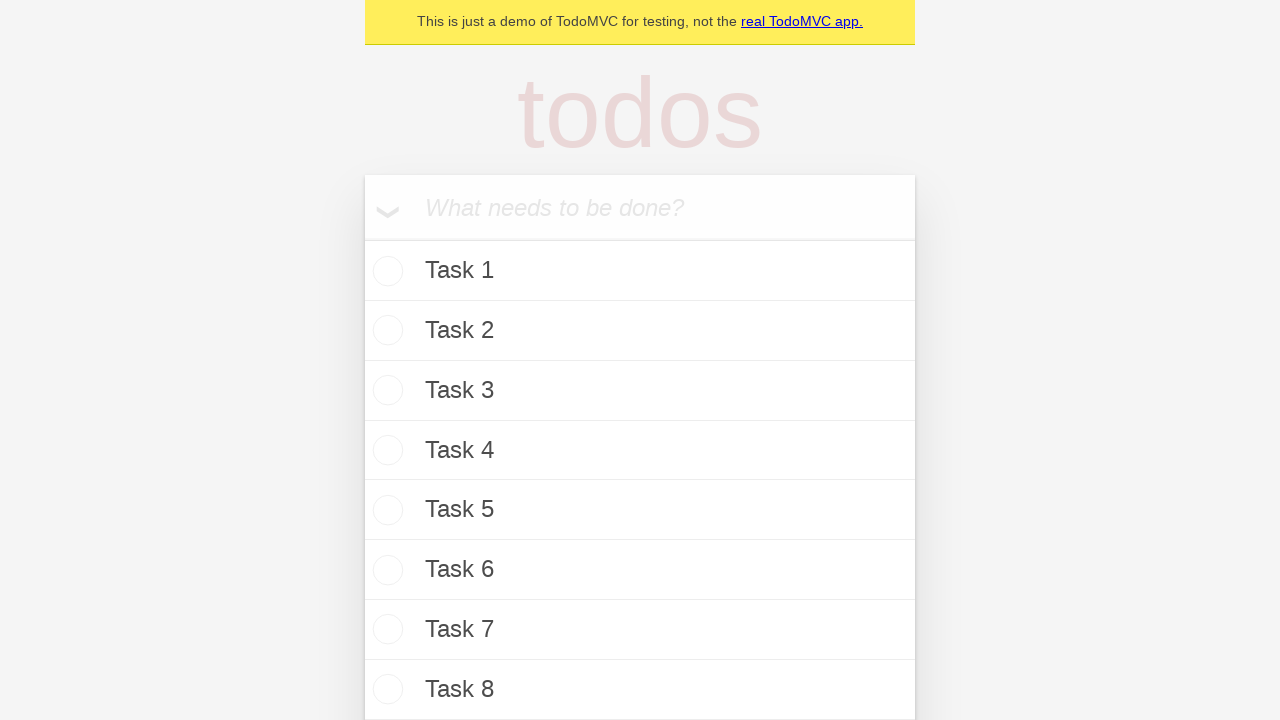

Waited 200ms for stability between tasks
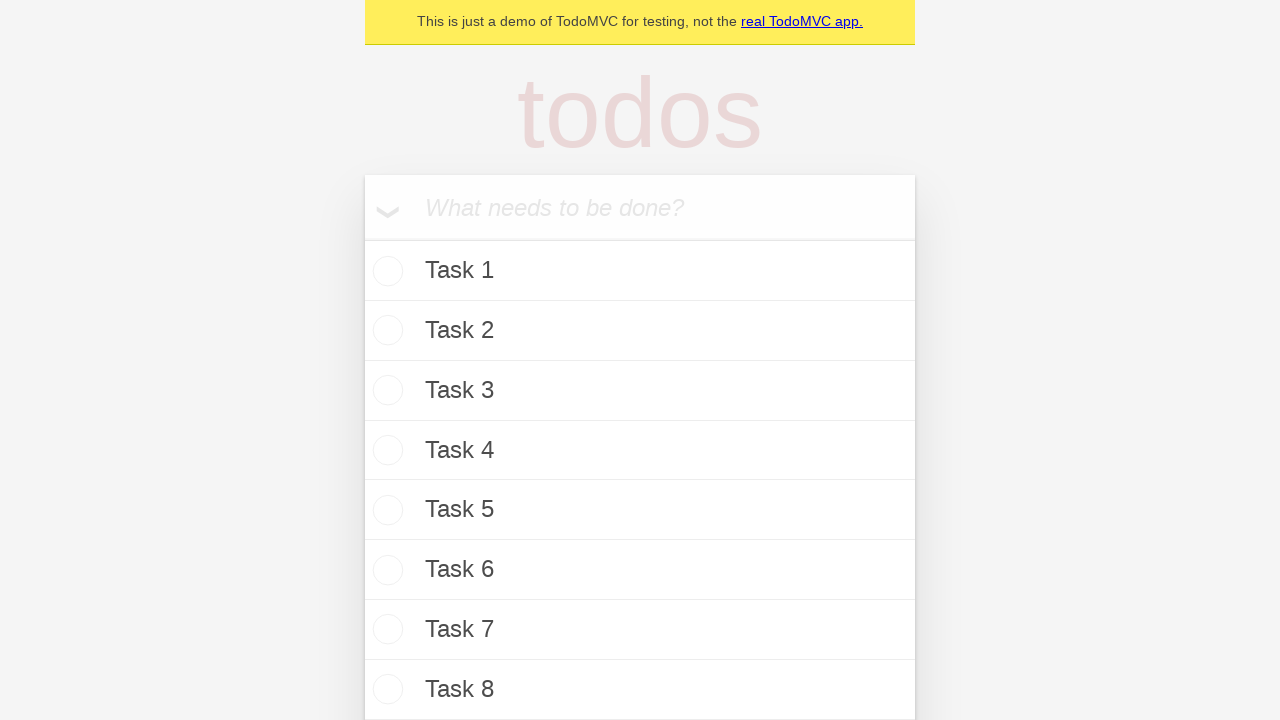

Filled task input with 'Task 13' on internal:attr=[placeholder="What needs to be done?"i]
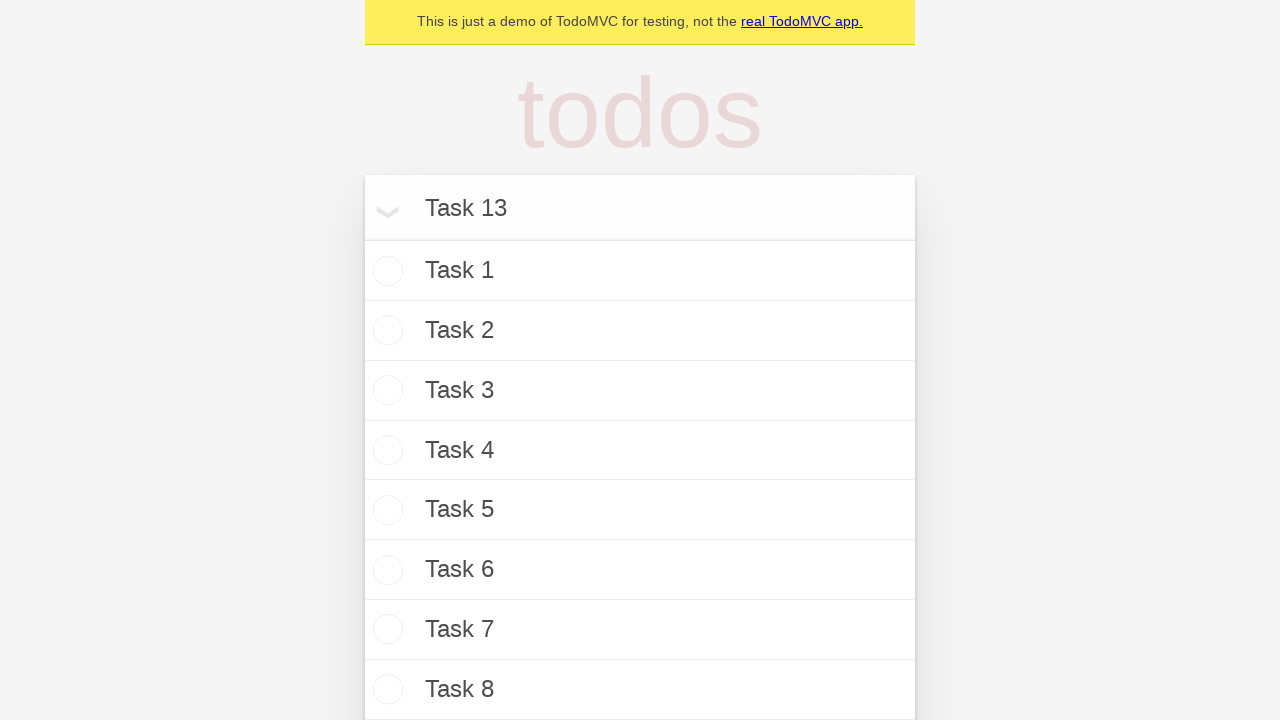

Pressed Enter to add Task 13 on internal:attr=[placeholder="What needs to be done?"i]
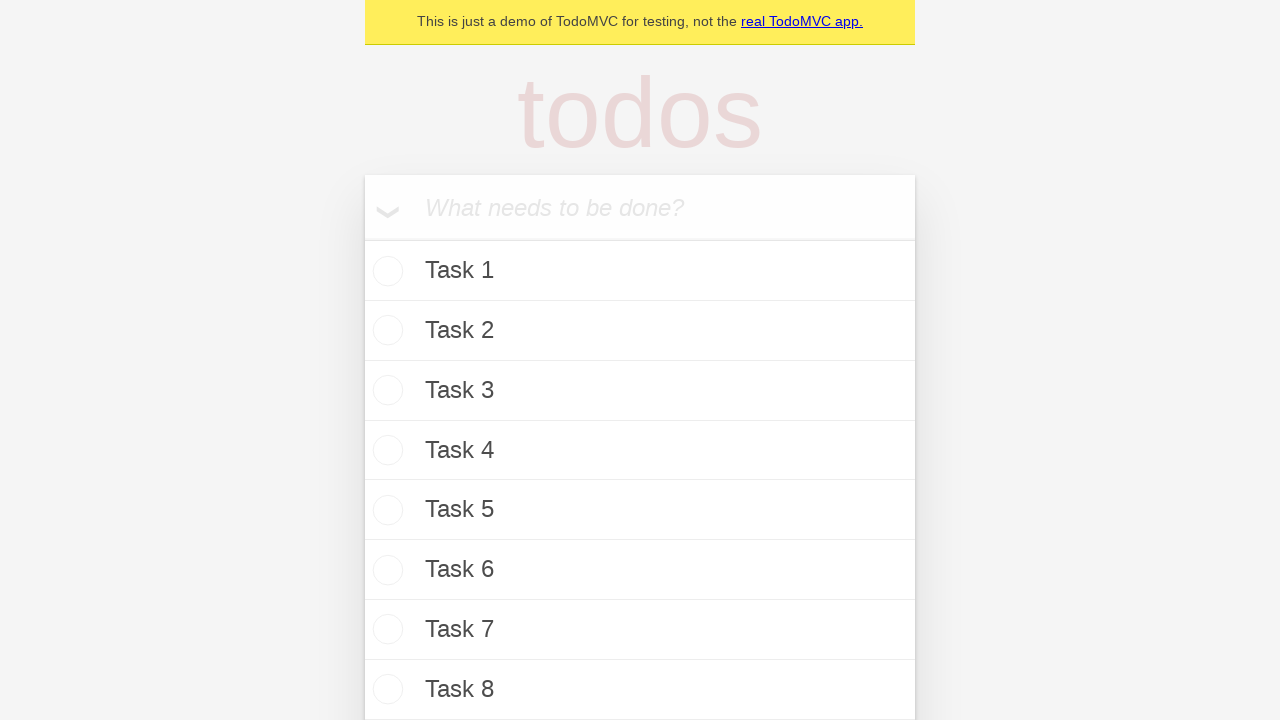

Waited 200ms for stability between tasks
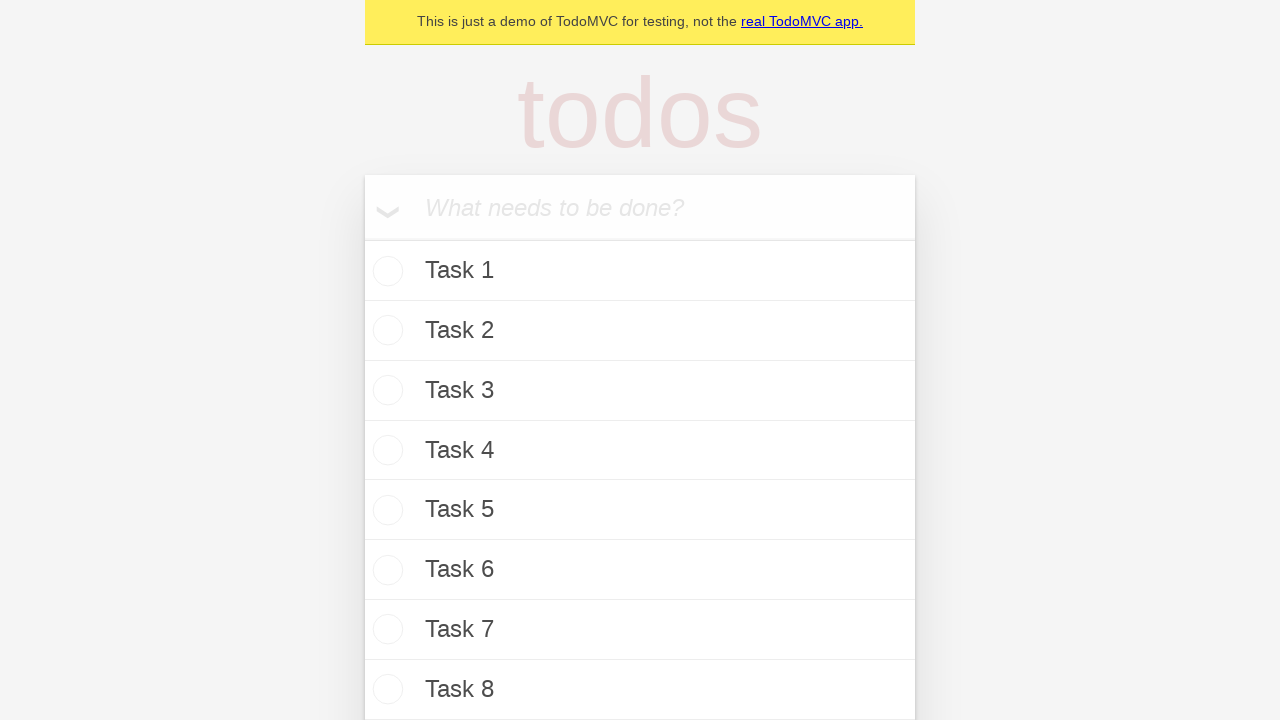

Filled task input with 'Task 14' on internal:attr=[placeholder="What needs to be done?"i]
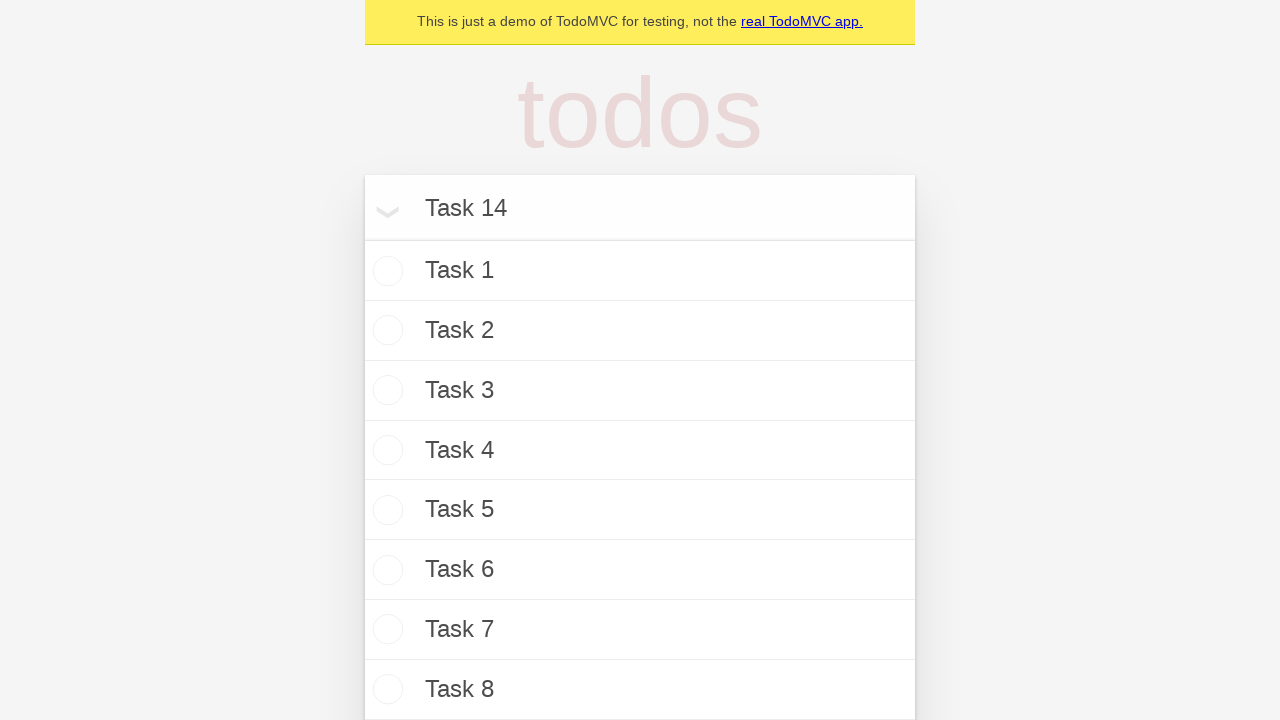

Pressed Enter to add Task 14 on internal:attr=[placeholder="What needs to be done?"i]
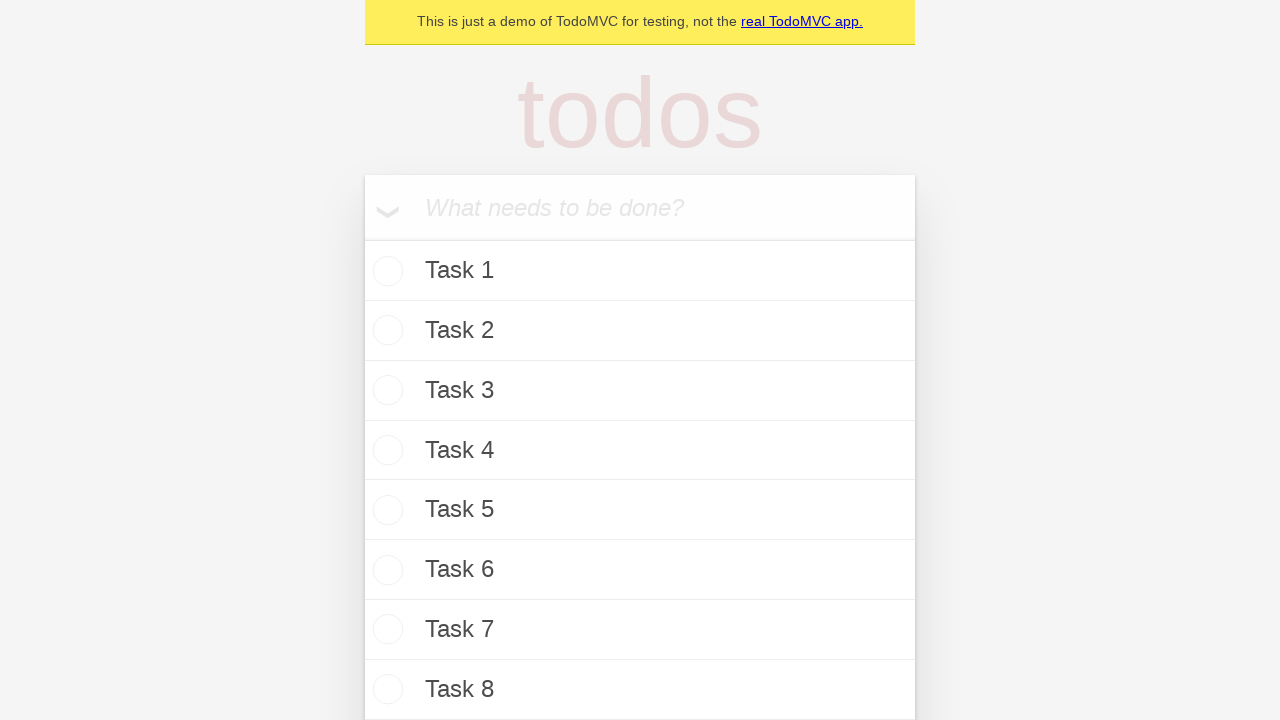

Waited 200ms for stability between tasks
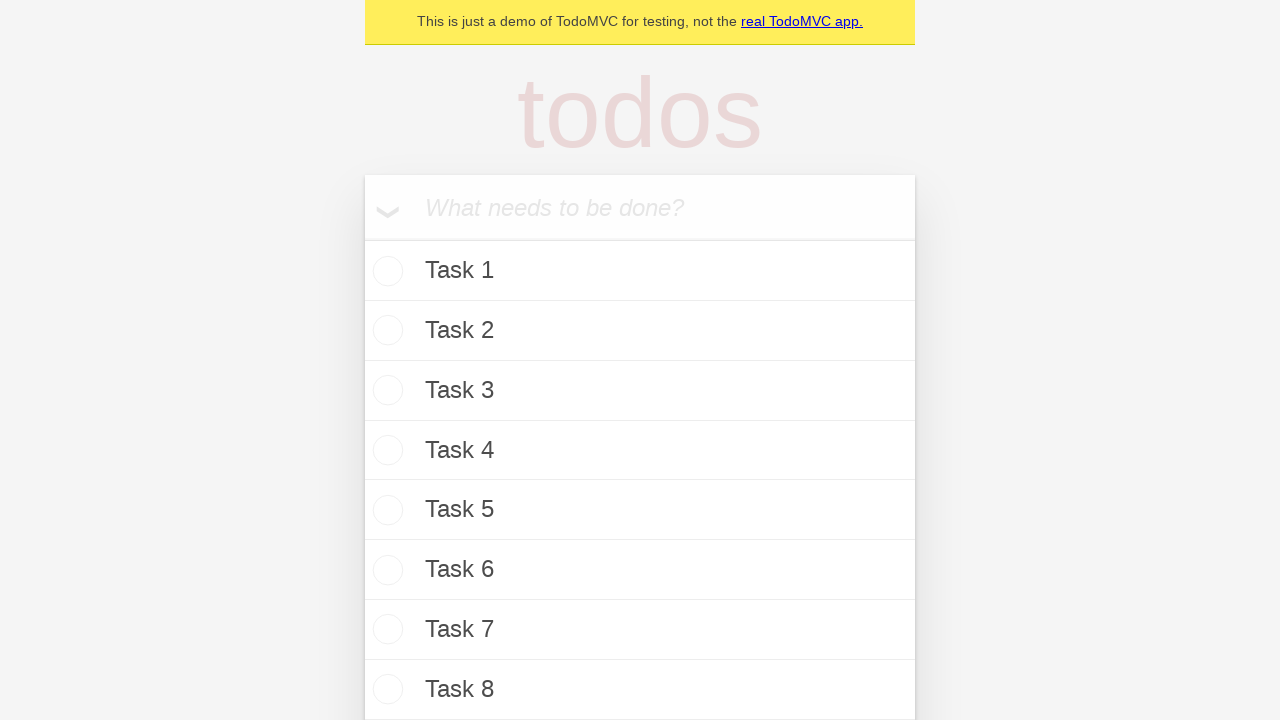

Filled task input with 'Task 15' on internal:attr=[placeholder="What needs to be done?"i]
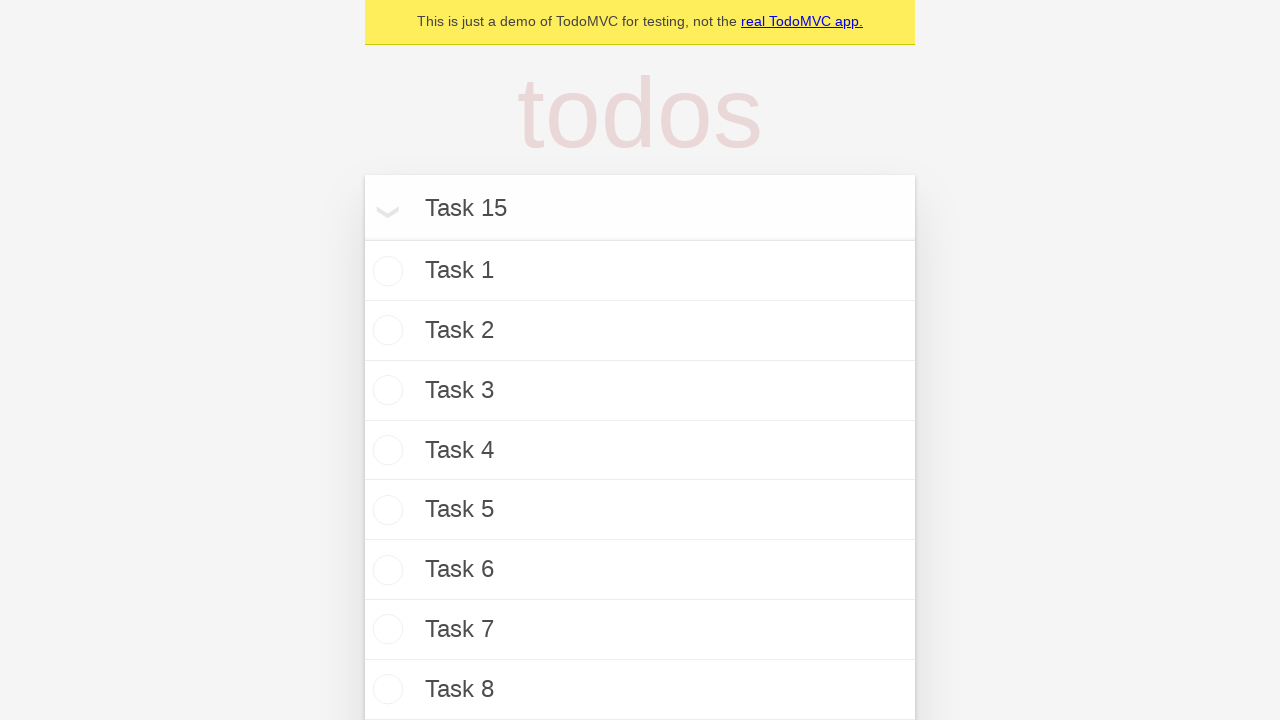

Pressed Enter to add Task 15 on internal:attr=[placeholder="What needs to be done?"i]
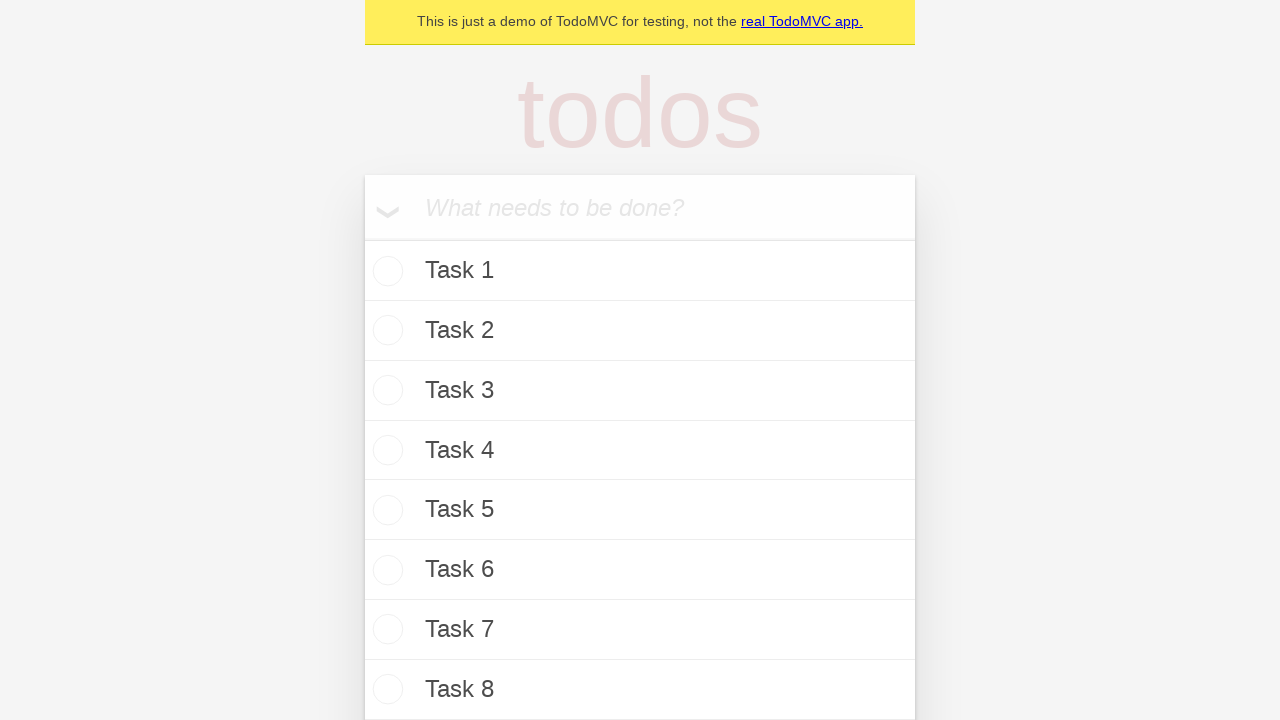

Waited 200ms for stability between tasks
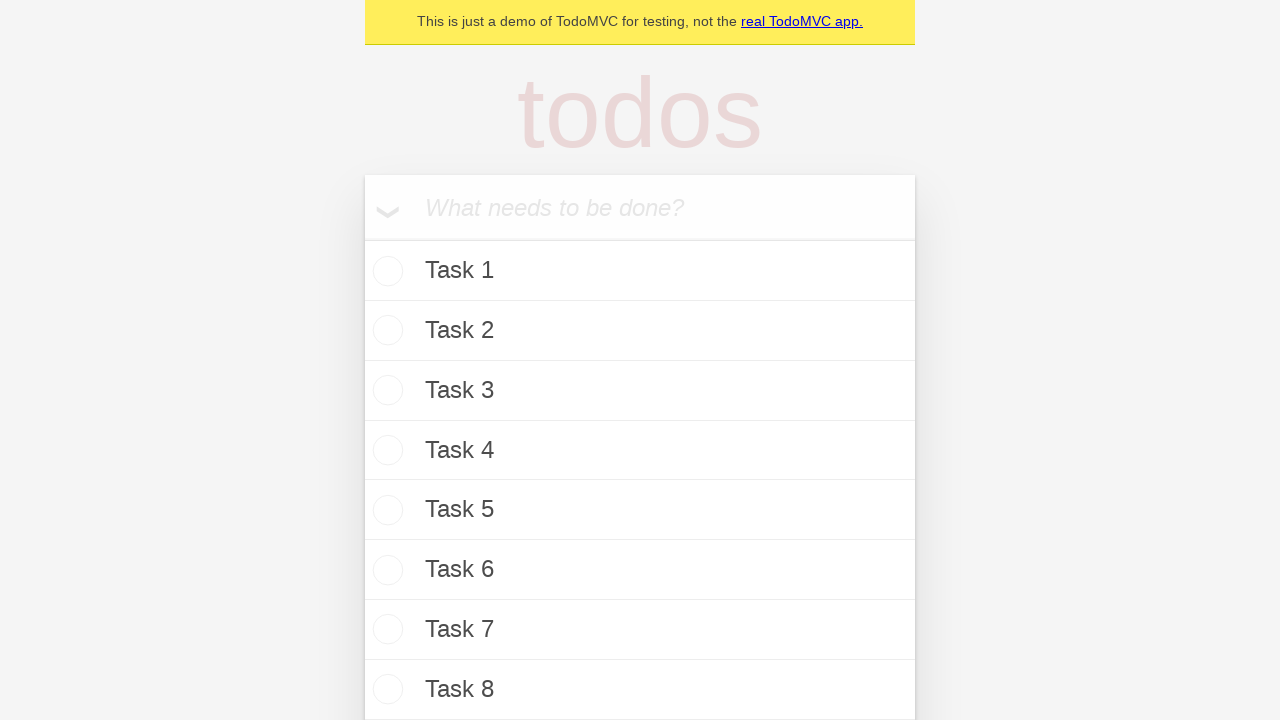

Filled task input with 'Task 16' on internal:attr=[placeholder="What needs to be done?"i]
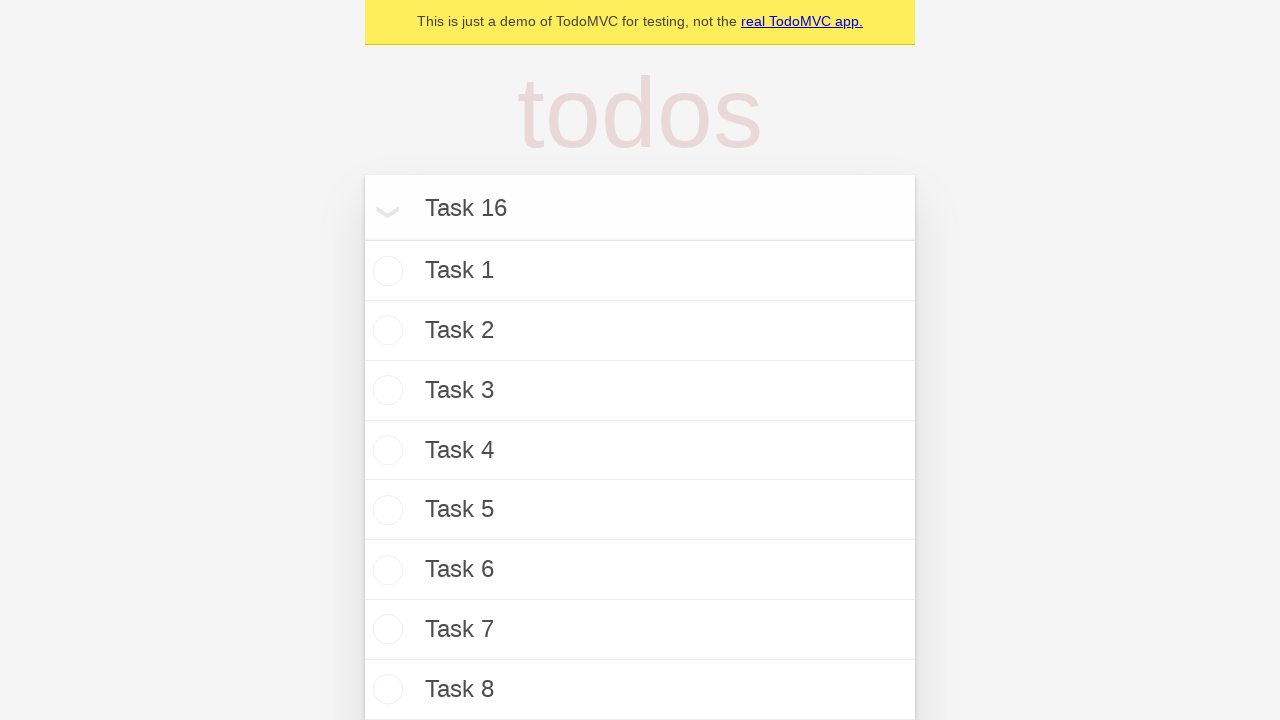

Pressed Enter to add Task 16 on internal:attr=[placeholder="What needs to be done?"i]
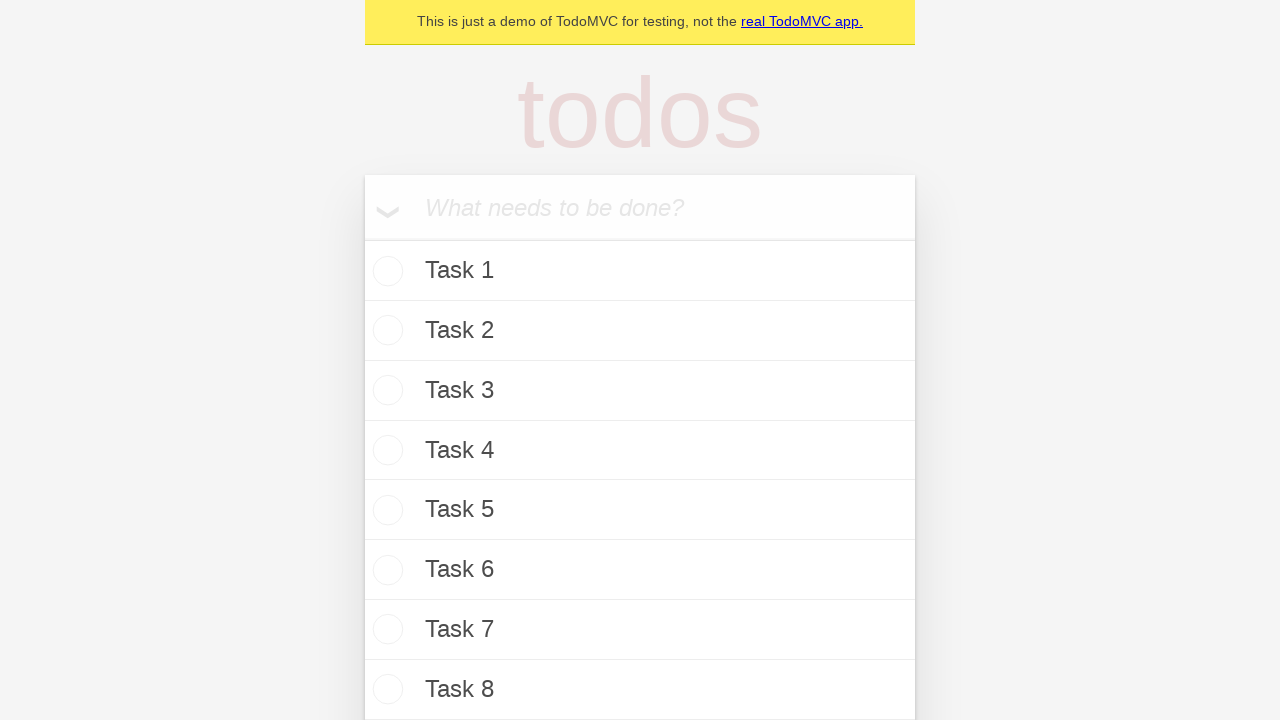

Waited 200ms for stability between tasks
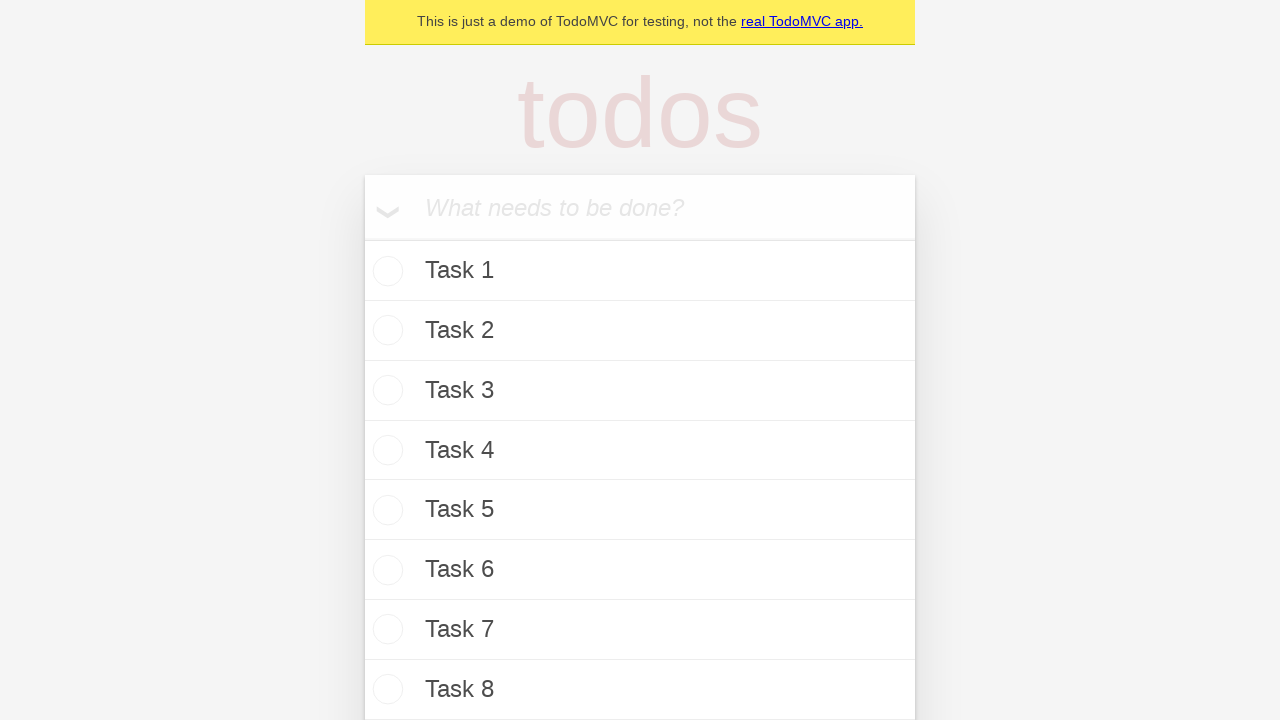

Filled task input with 'Task 17' on internal:attr=[placeholder="What needs to be done?"i]
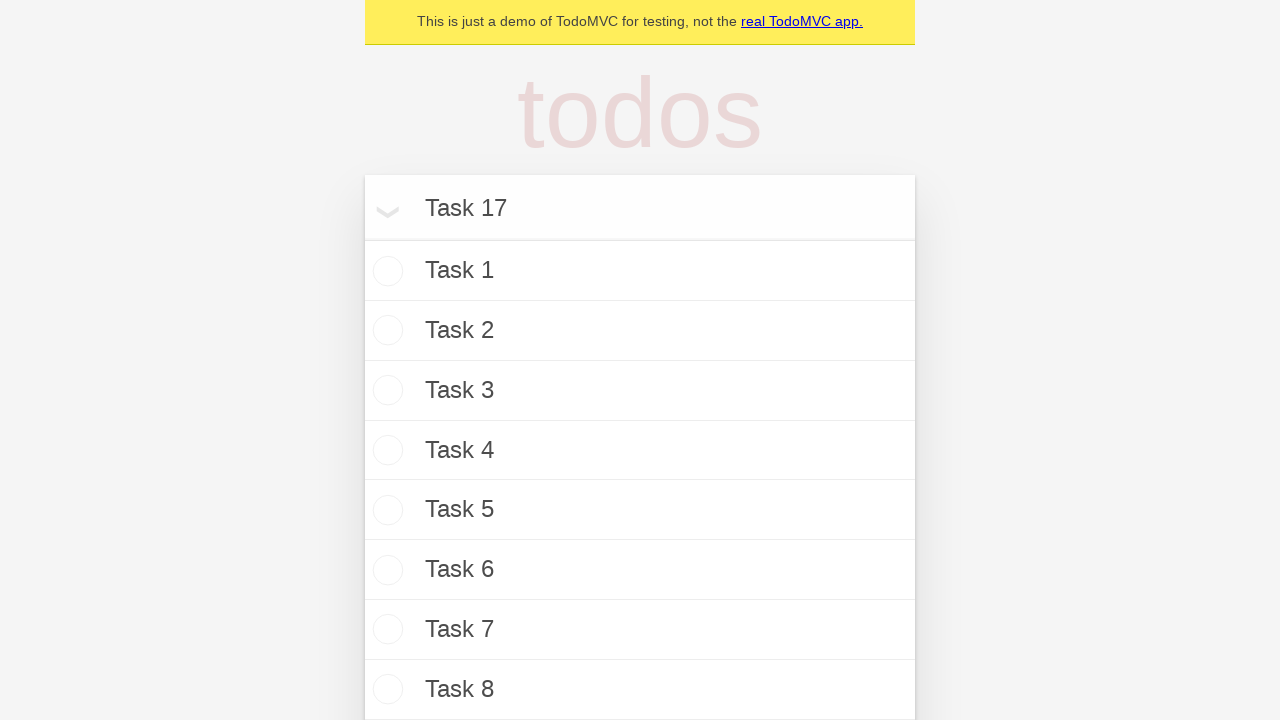

Pressed Enter to add Task 17 on internal:attr=[placeholder="What needs to be done?"i]
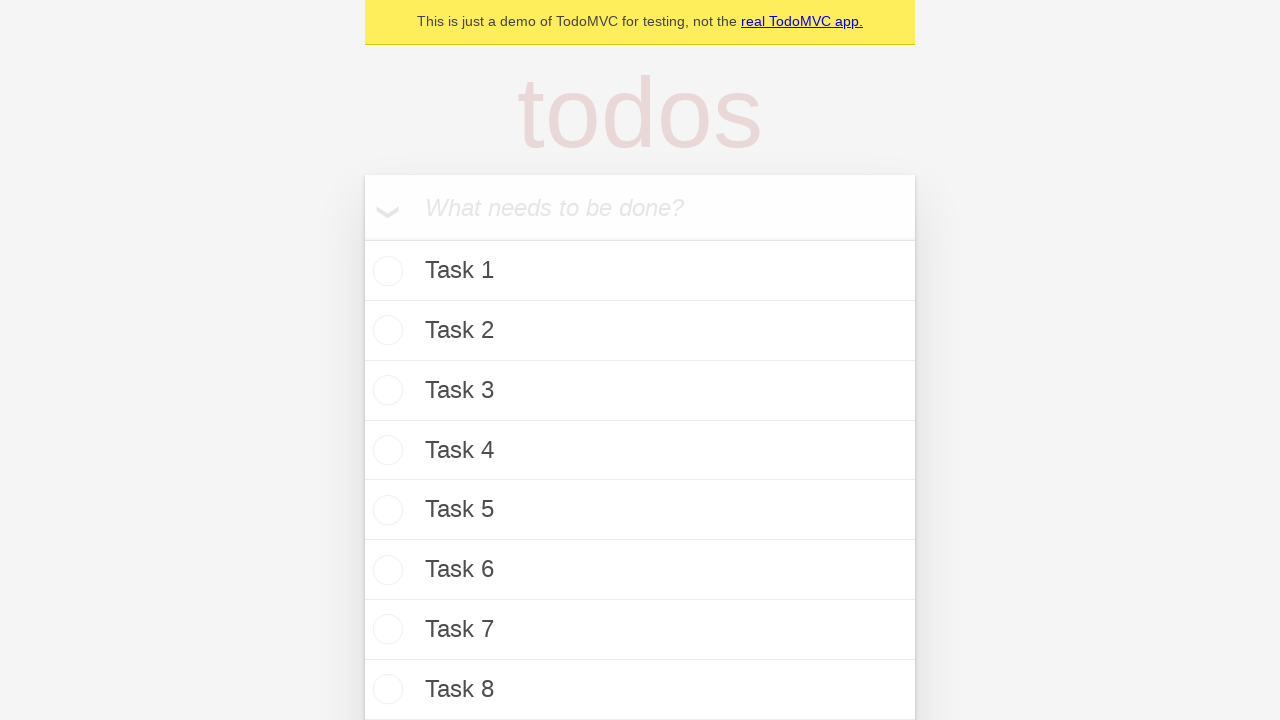

Waited 200ms for stability between tasks
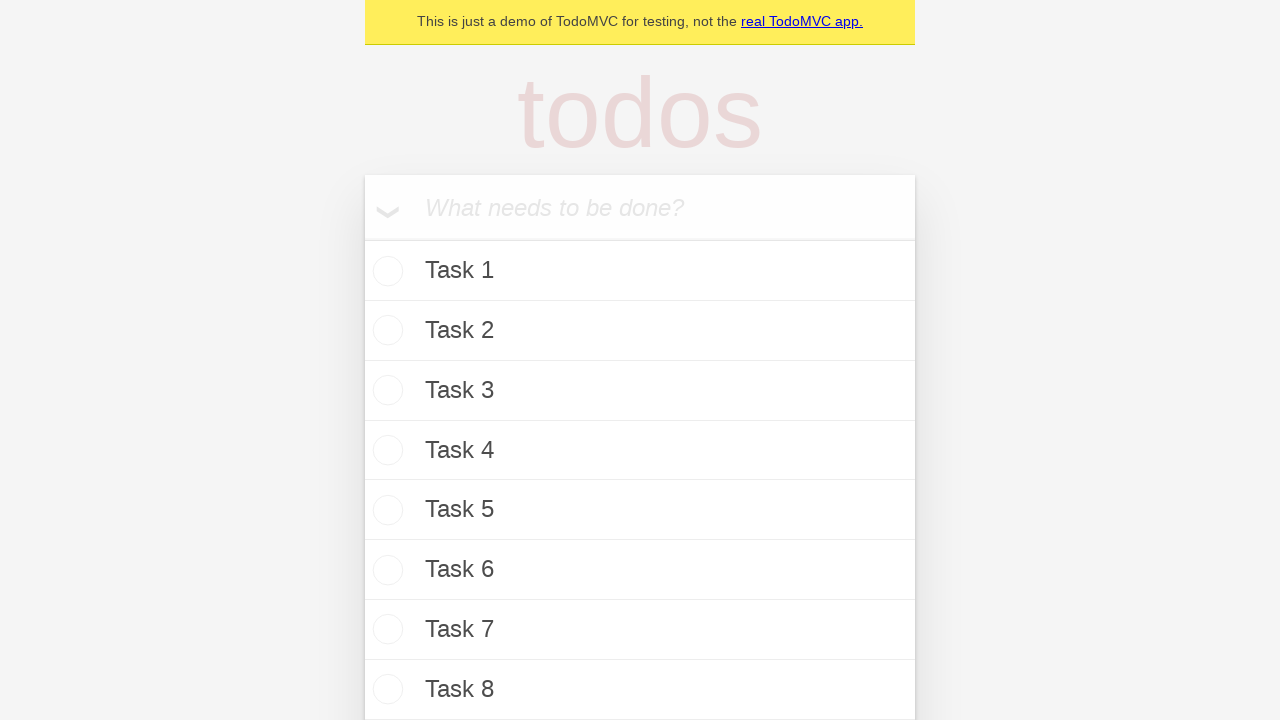

Filled task input with 'Task 18' on internal:attr=[placeholder="What needs to be done?"i]
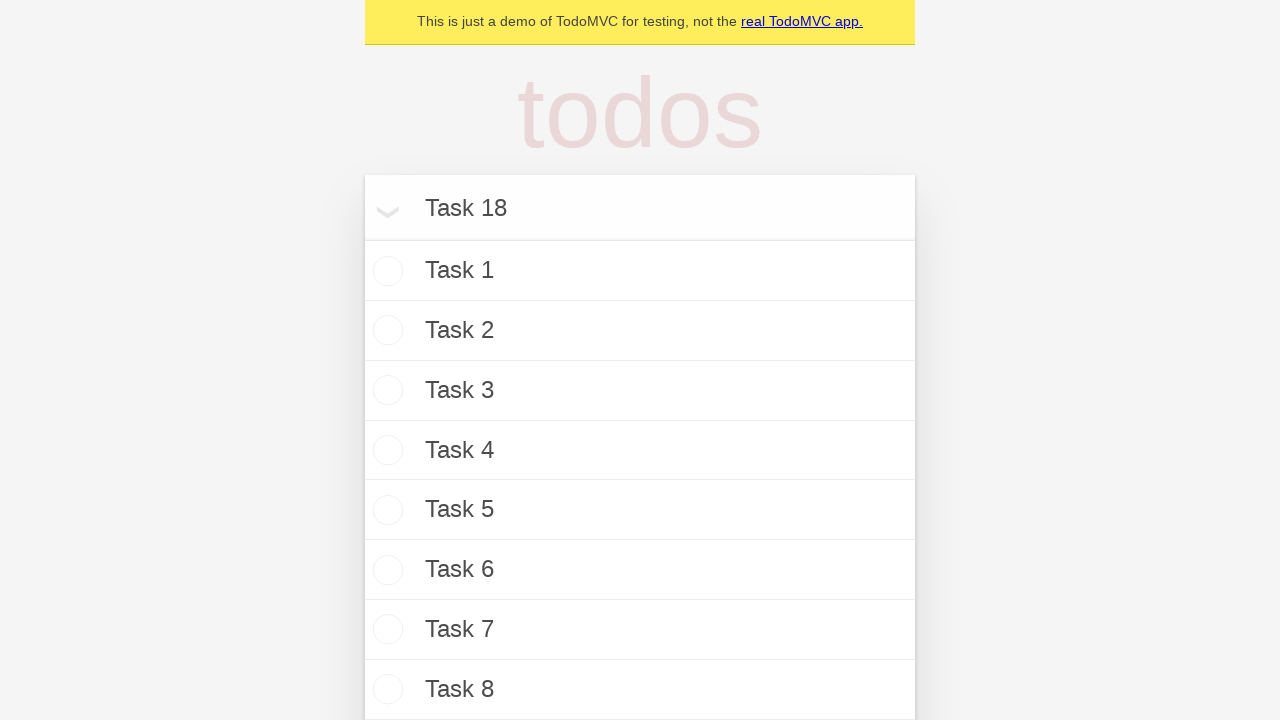

Pressed Enter to add Task 18 on internal:attr=[placeholder="What needs to be done?"i]
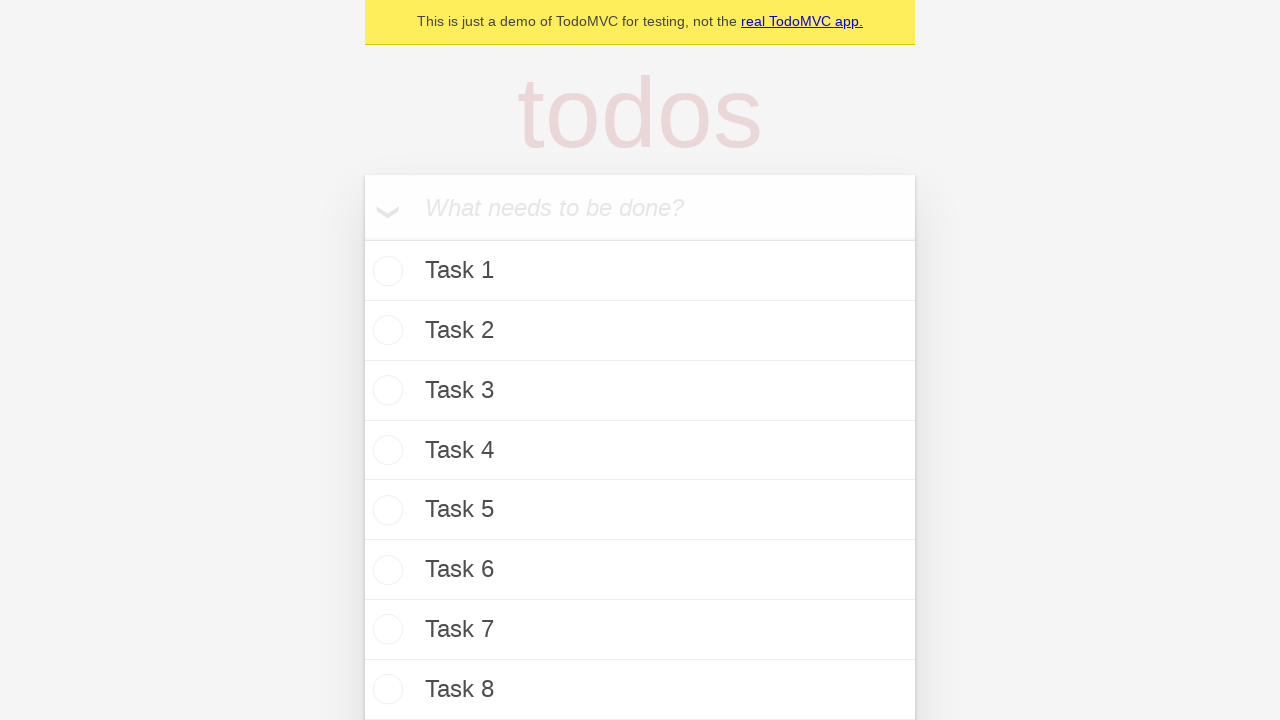

Waited 200ms for stability between tasks
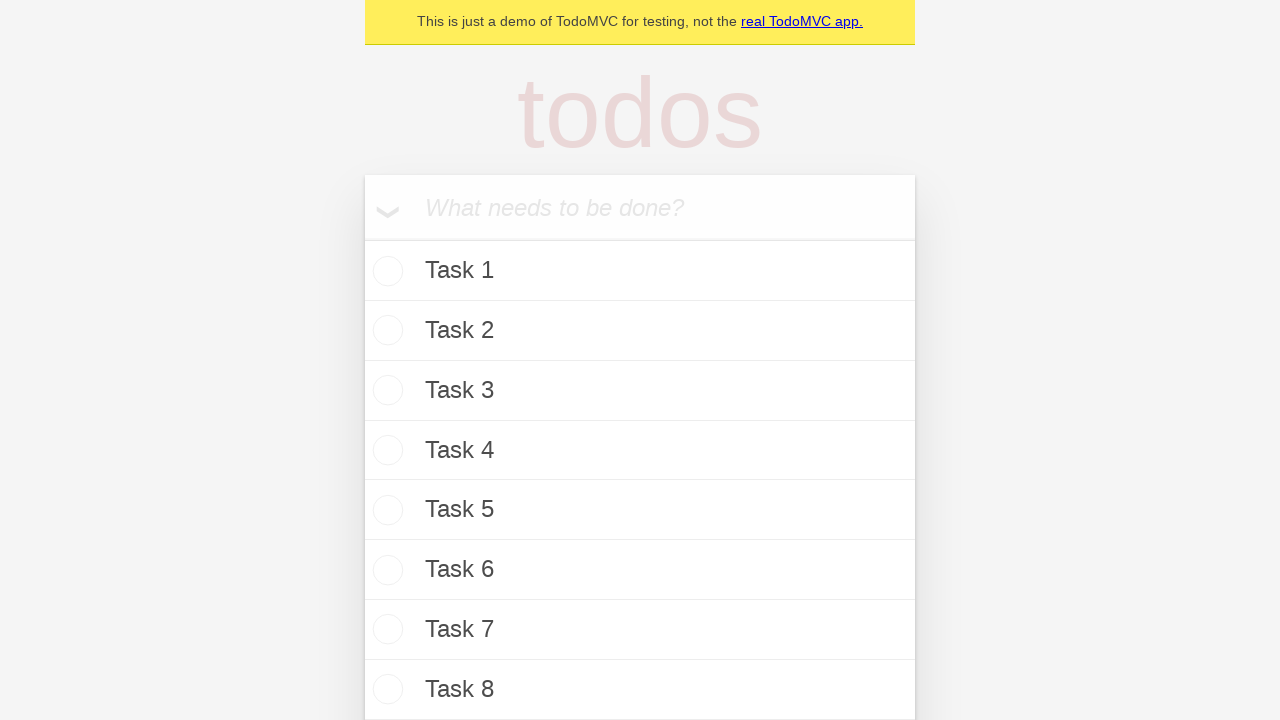

Filled task input with 'Task 19' on internal:attr=[placeholder="What needs to be done?"i]
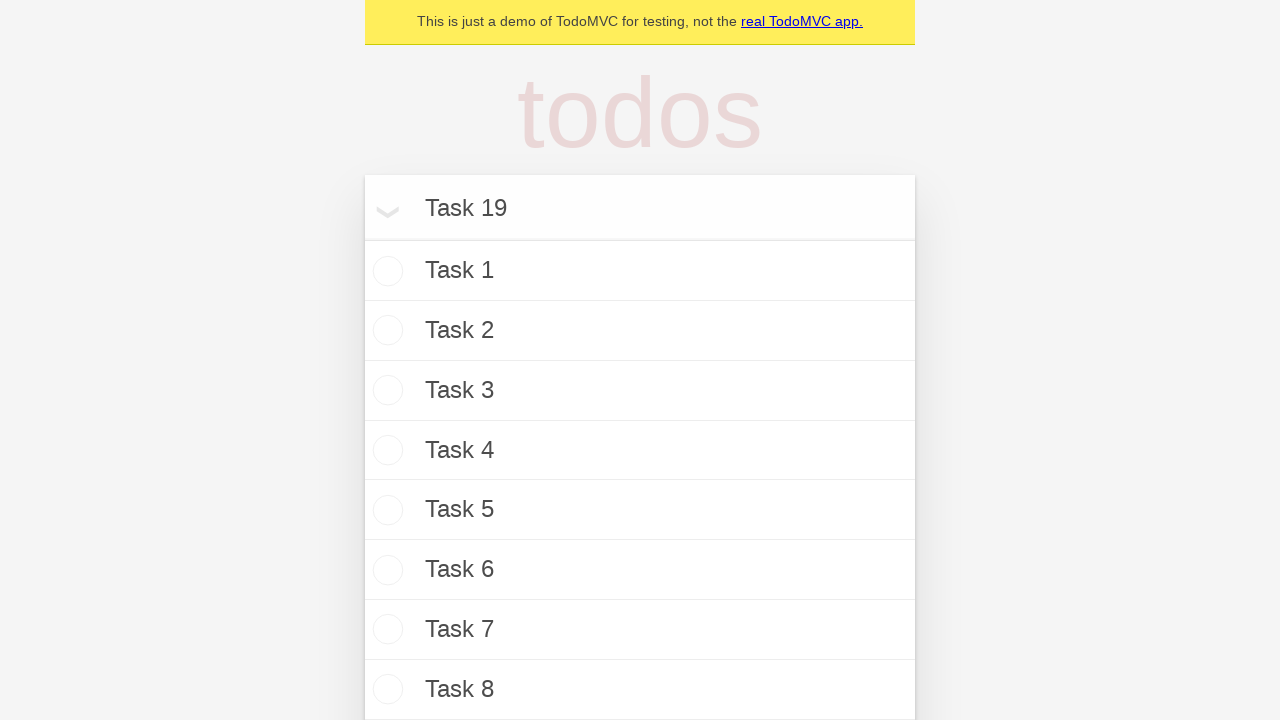

Pressed Enter to add Task 19 on internal:attr=[placeholder="What needs to be done?"i]
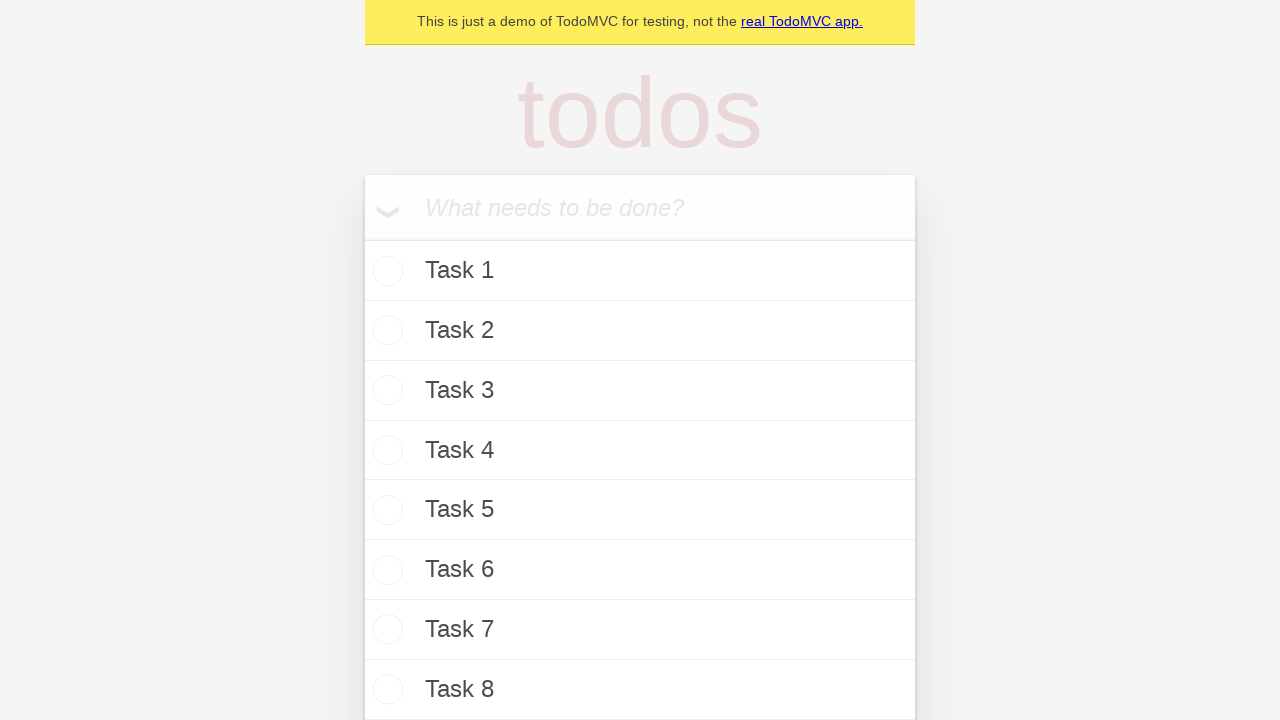

Waited 200ms for stability between tasks
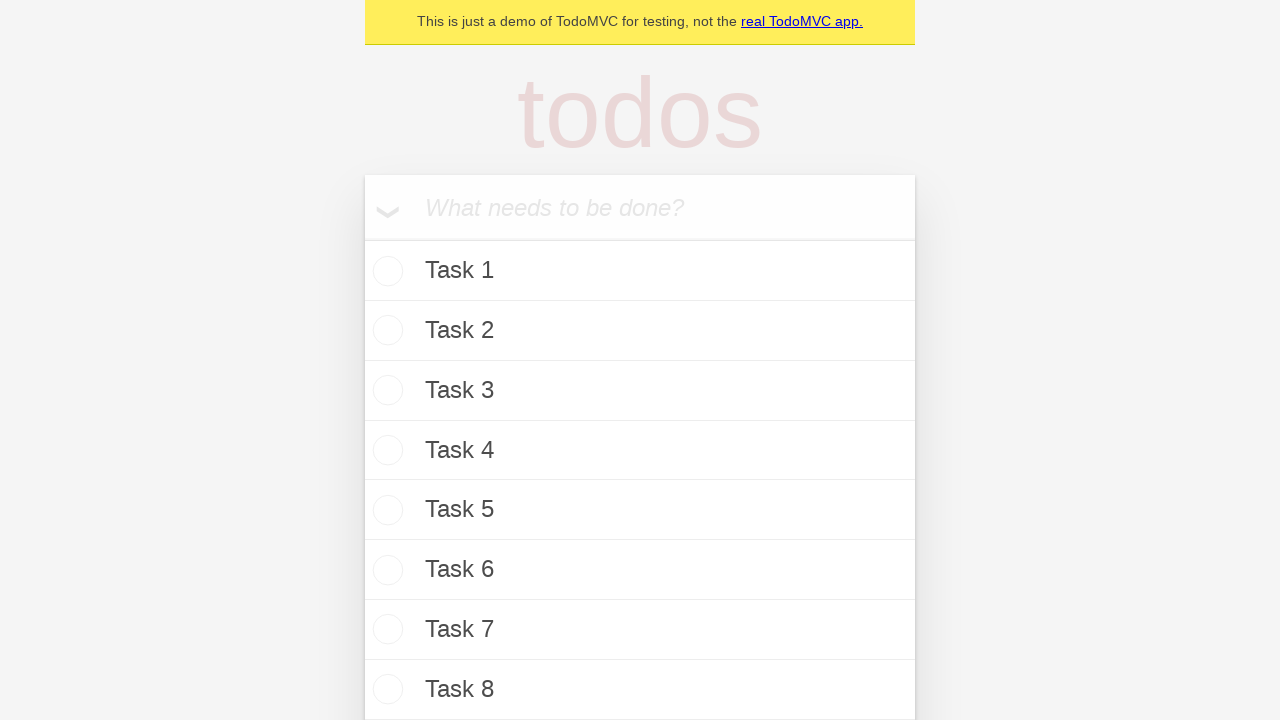

Filled task input with 'Task 20' on internal:attr=[placeholder="What needs to be done?"i]
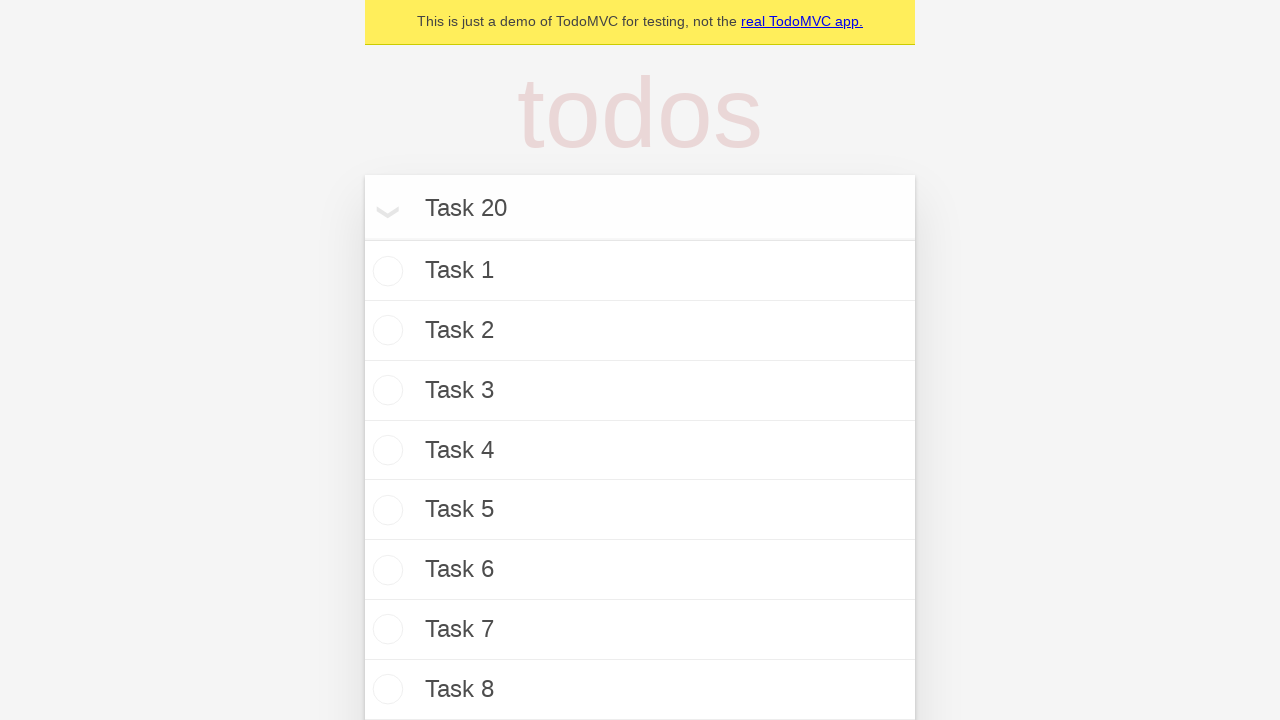

Pressed Enter to add Task 20 on internal:attr=[placeholder="What needs to be done?"i]
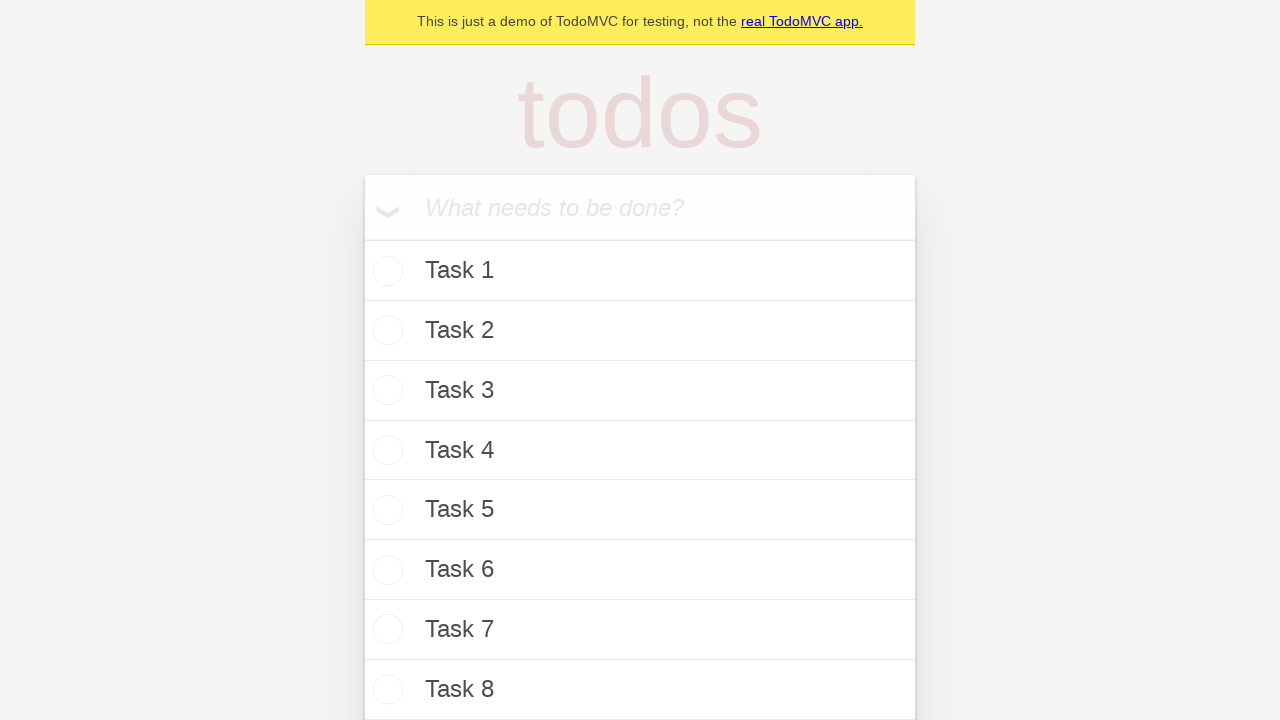

Waited 200ms for stability between tasks
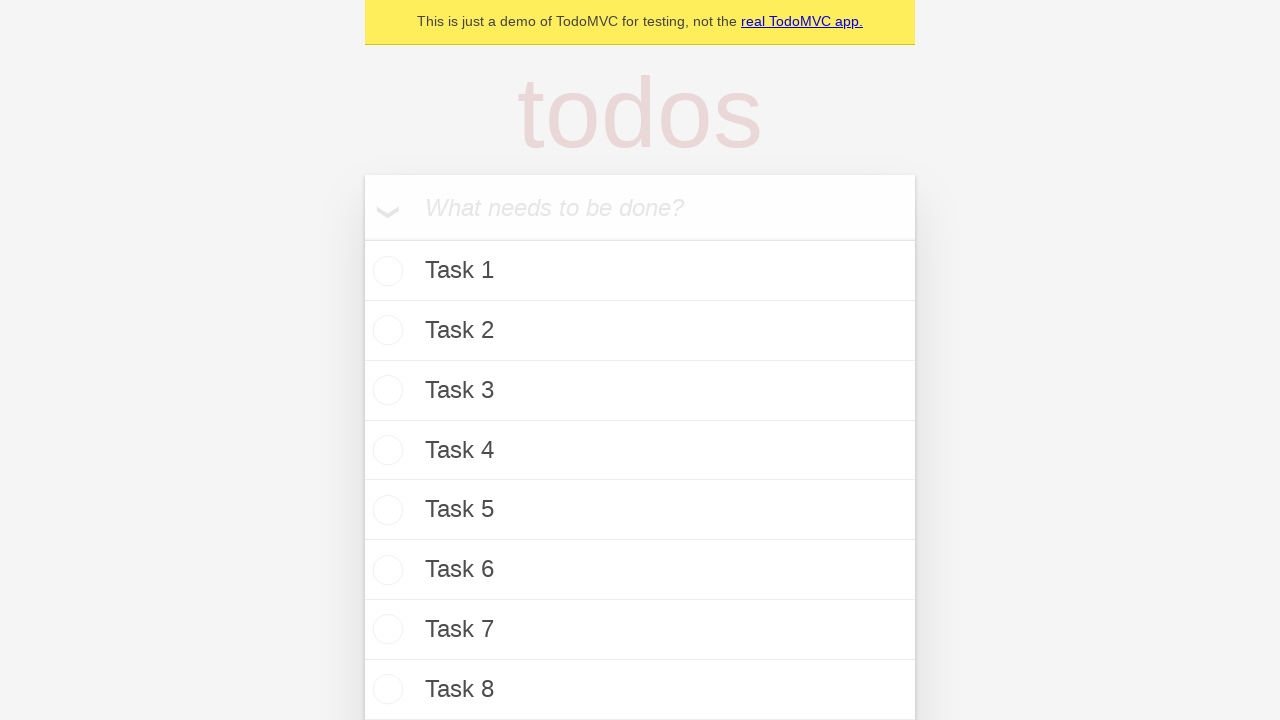

Filled task input with 'Task 21' on internal:attr=[placeholder="What needs to be done?"i]
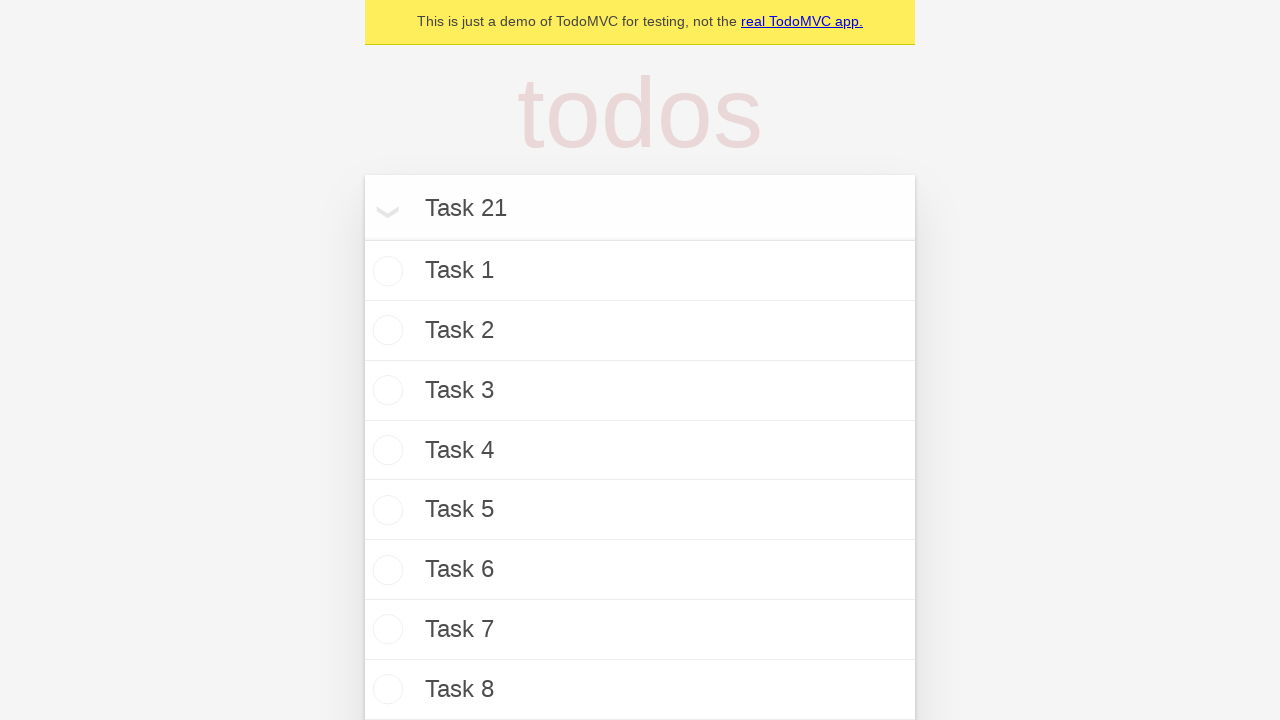

Pressed Enter to add Task 21 on internal:attr=[placeholder="What needs to be done?"i]
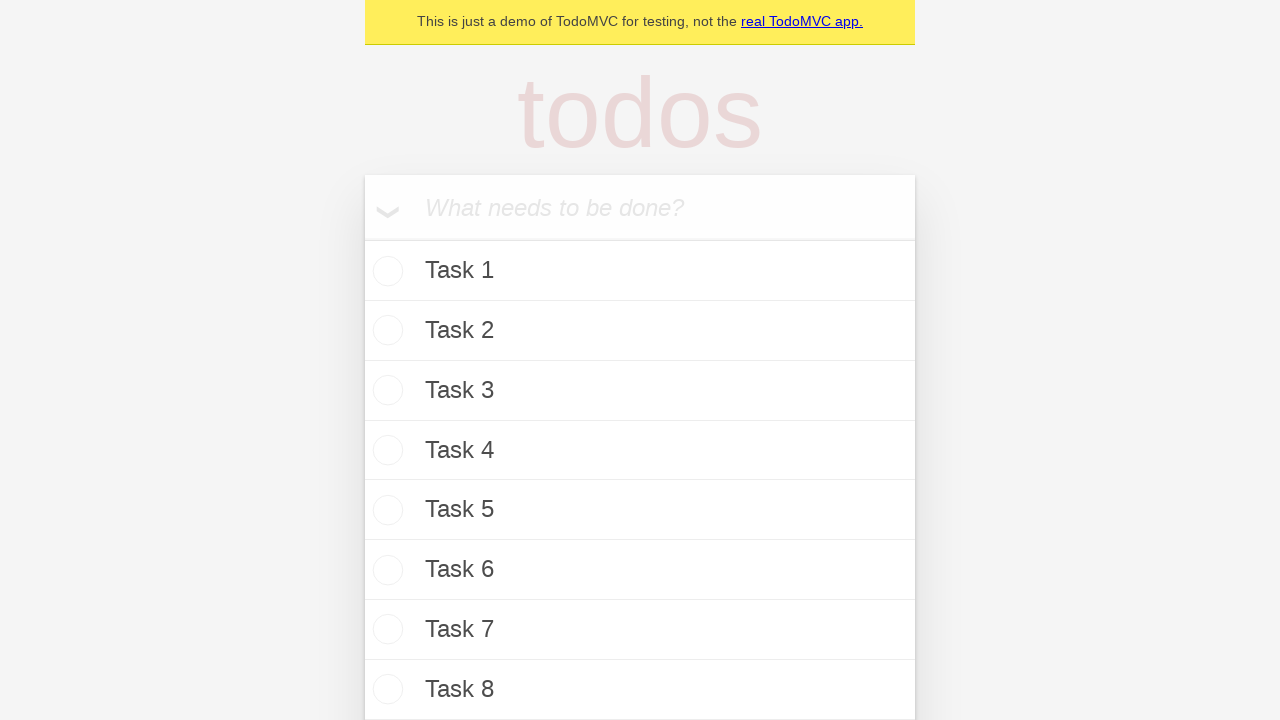

Waited 200ms for stability between tasks
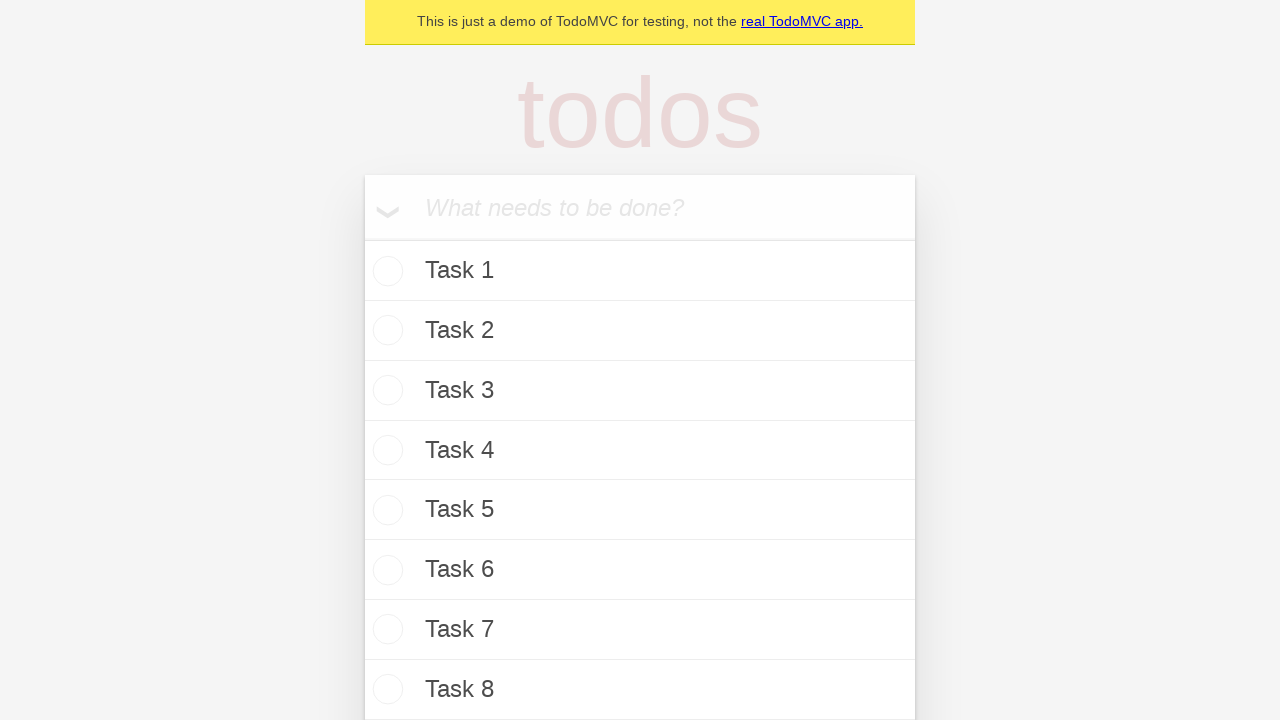

Filled task input with 'Task 22' on internal:attr=[placeholder="What needs to be done?"i]
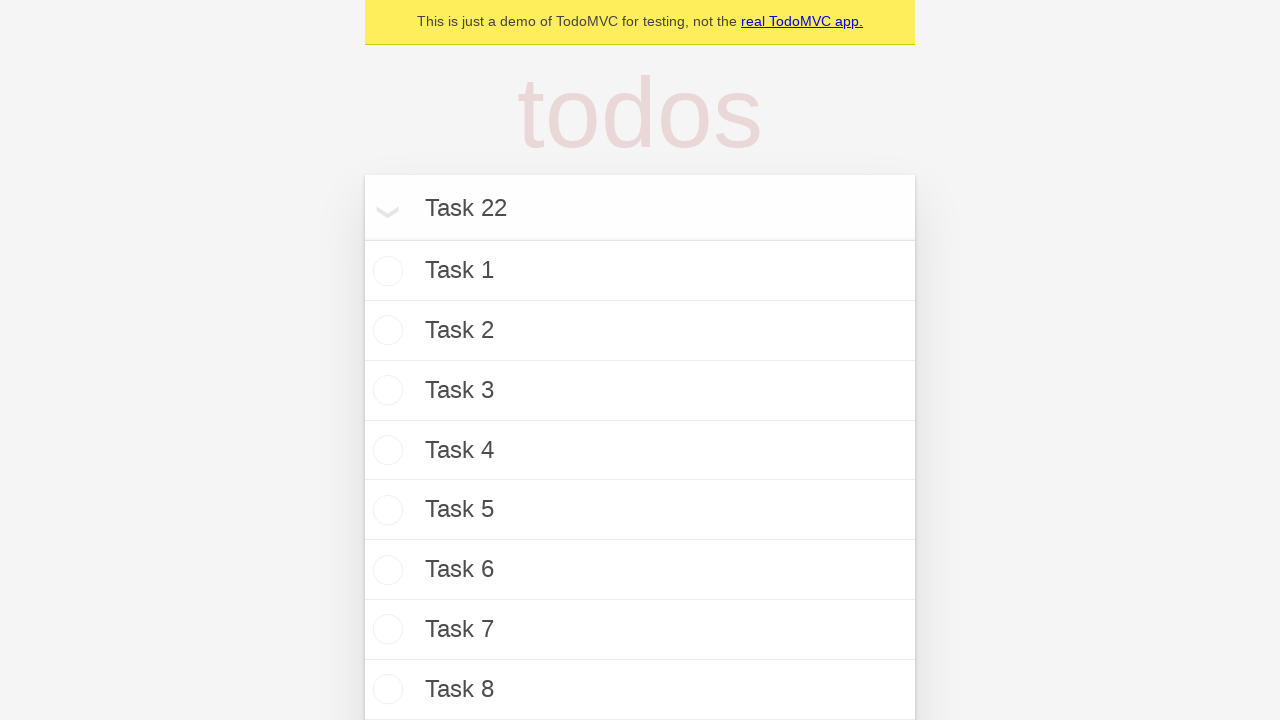

Pressed Enter to add Task 22 on internal:attr=[placeholder="What needs to be done?"i]
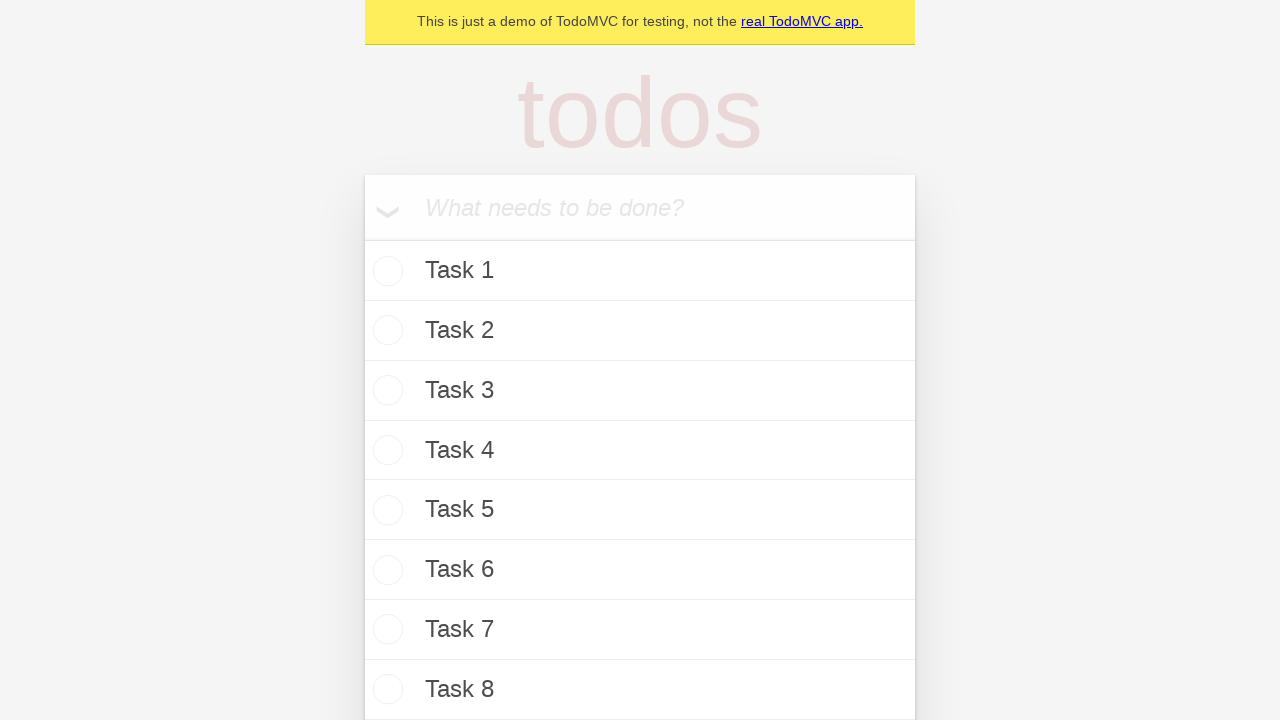

Waited 200ms for stability between tasks
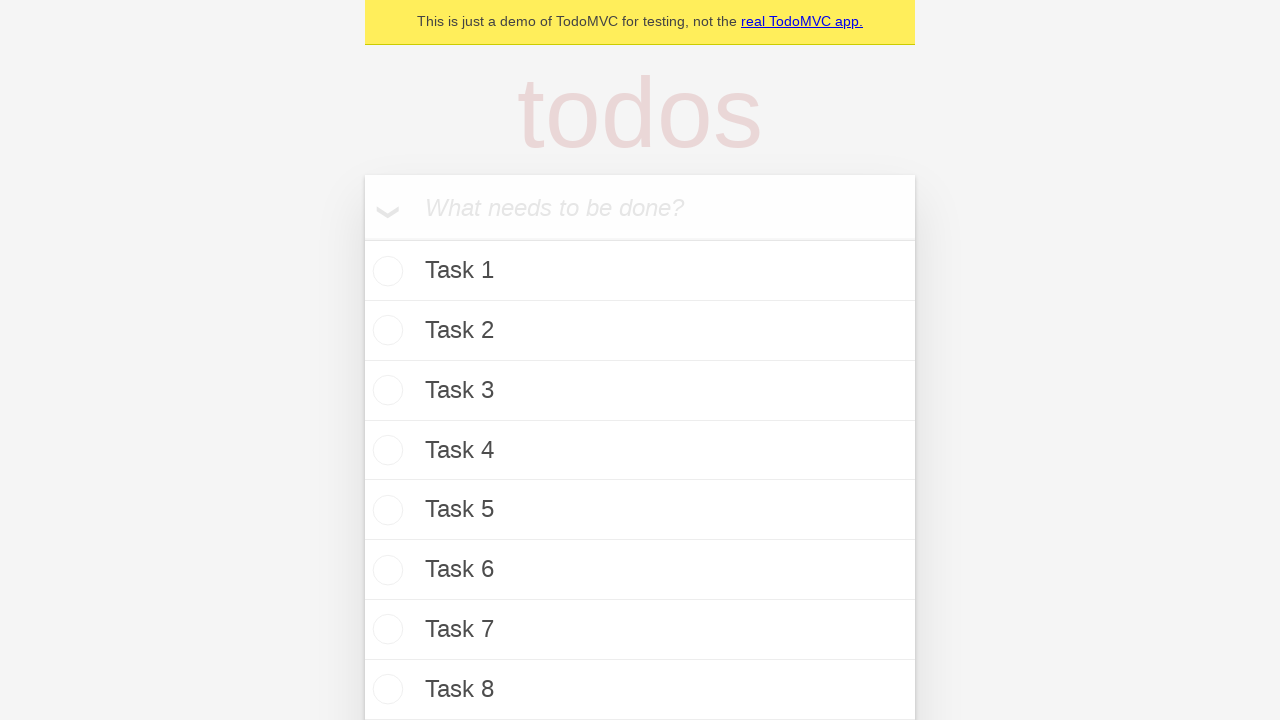

Filled task input with 'Task 23' on internal:attr=[placeholder="What needs to be done?"i]
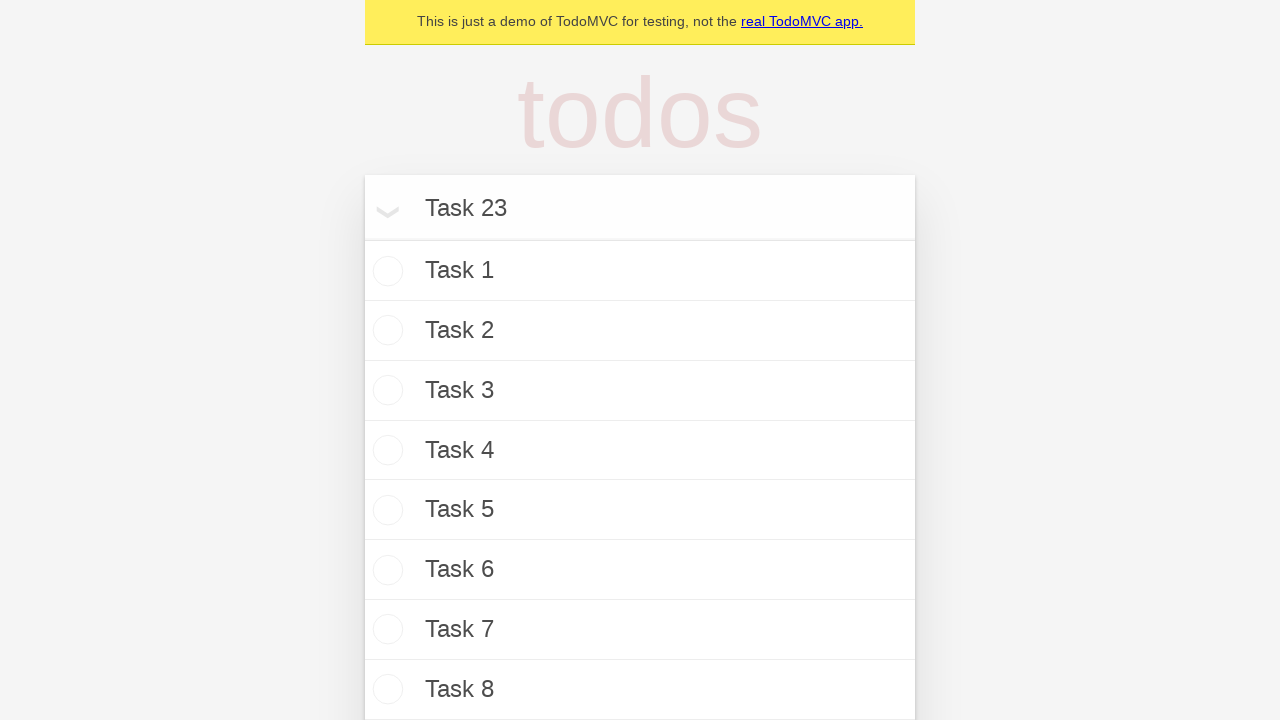

Pressed Enter to add Task 23 on internal:attr=[placeholder="What needs to be done?"i]
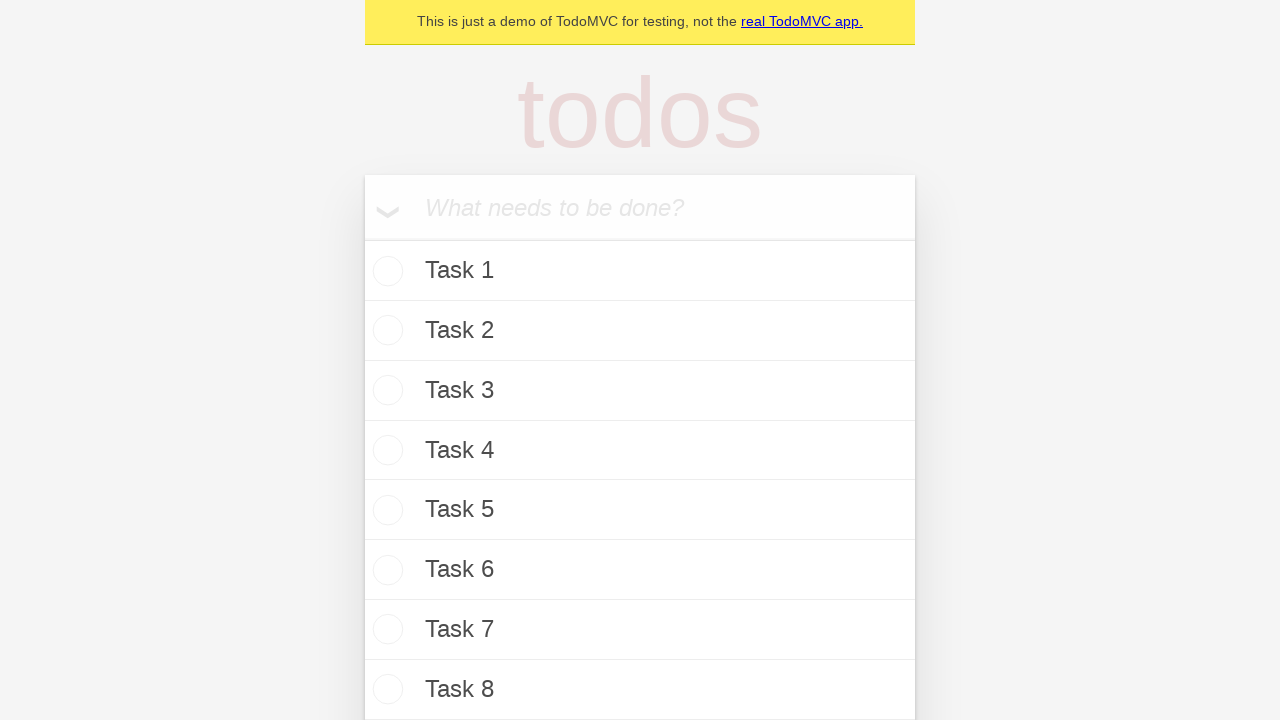

Waited 200ms for stability between tasks
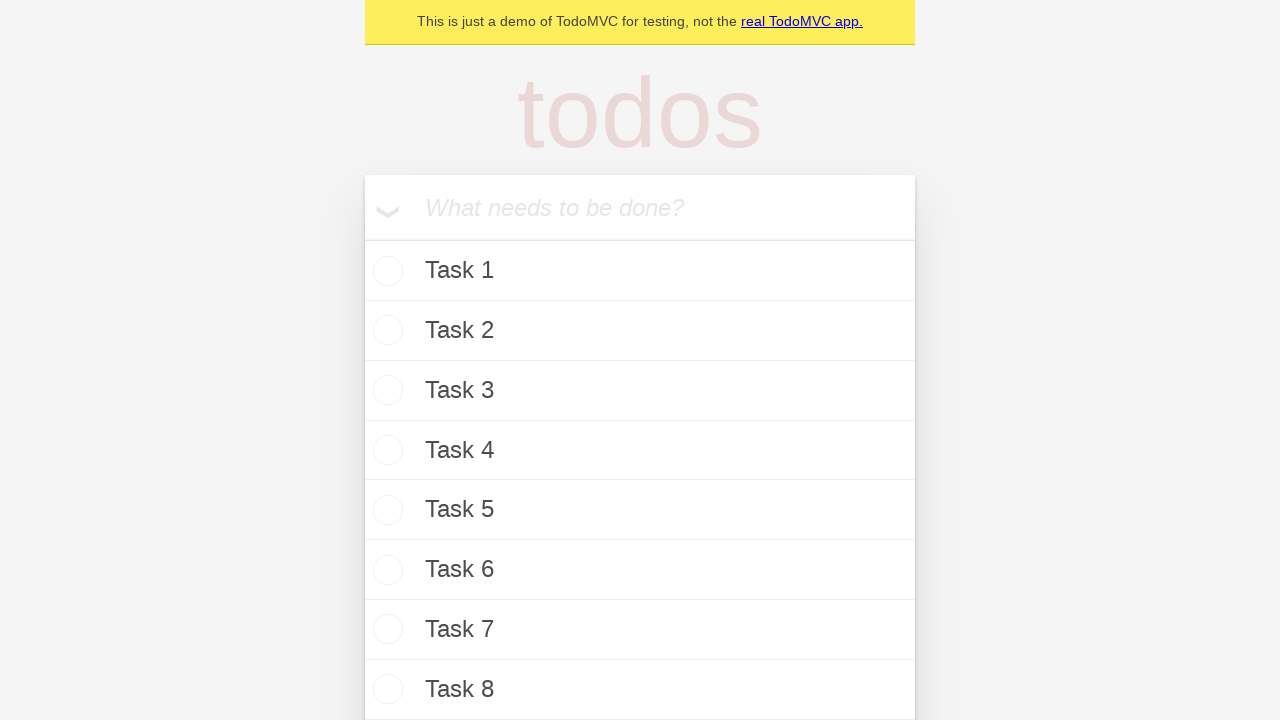

Filled task input with 'Task 24' on internal:attr=[placeholder="What needs to be done?"i]
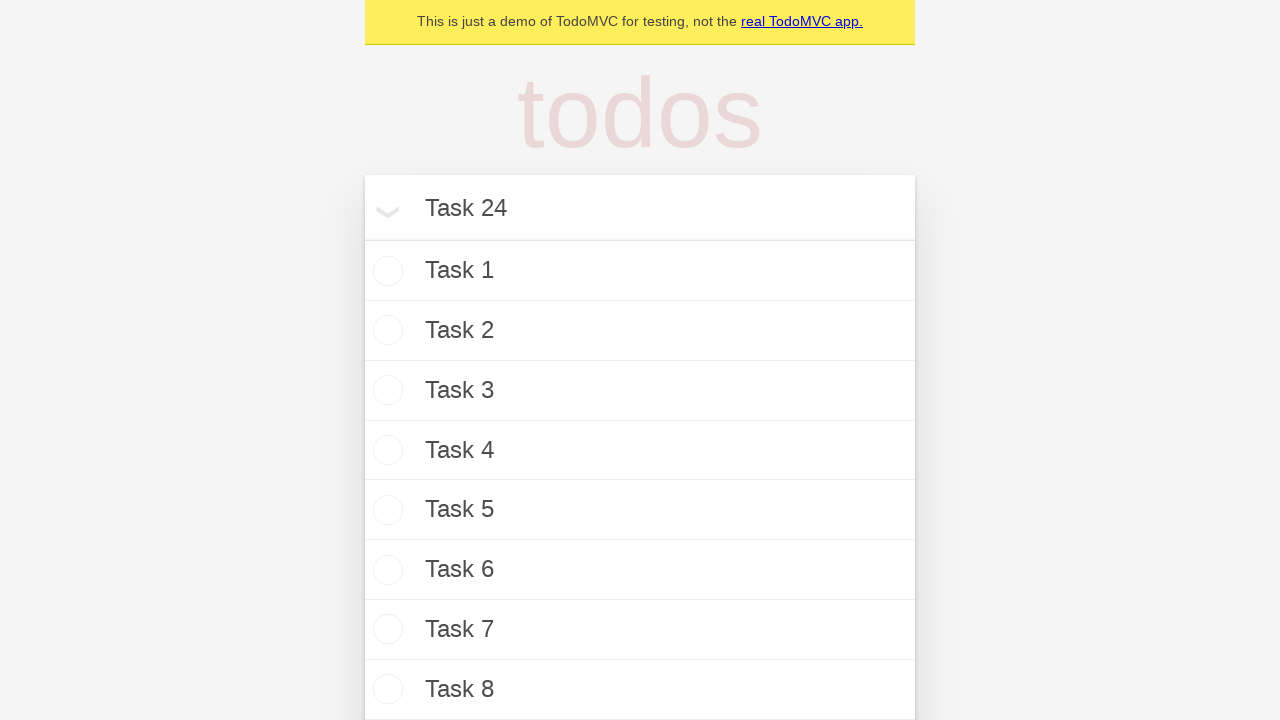

Pressed Enter to add Task 24 on internal:attr=[placeholder="What needs to be done?"i]
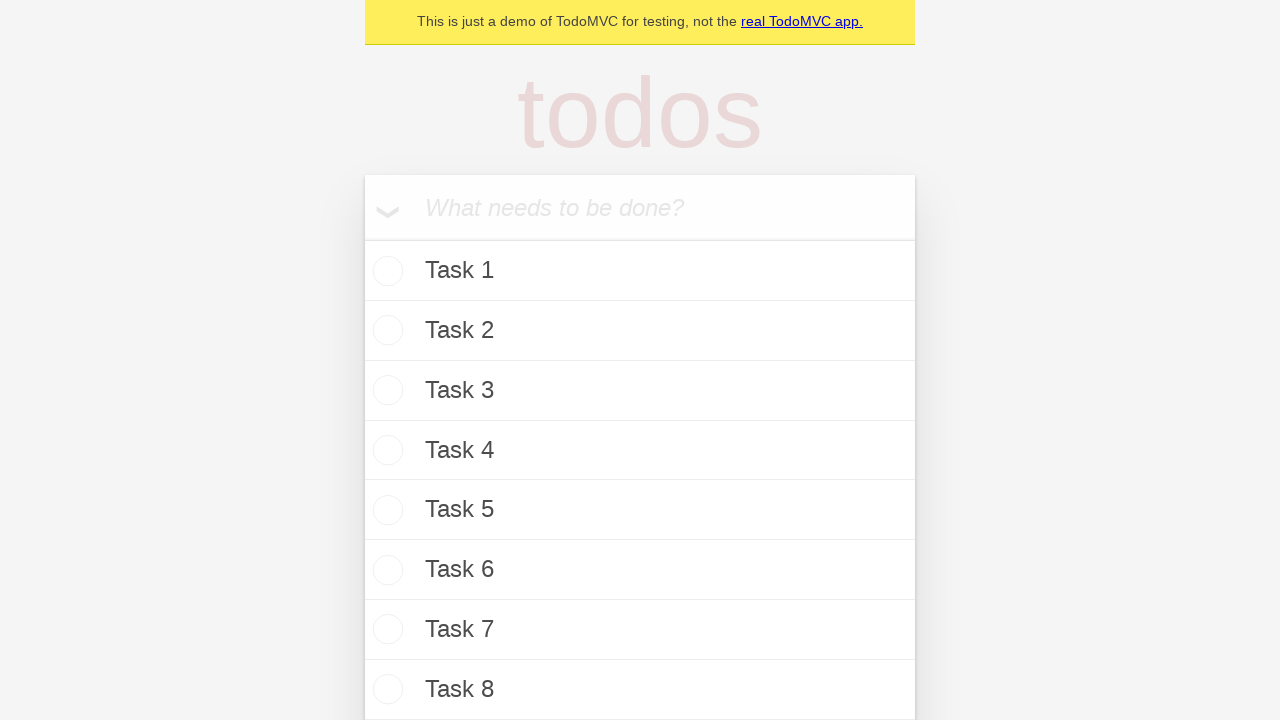

Waited 200ms for stability between tasks
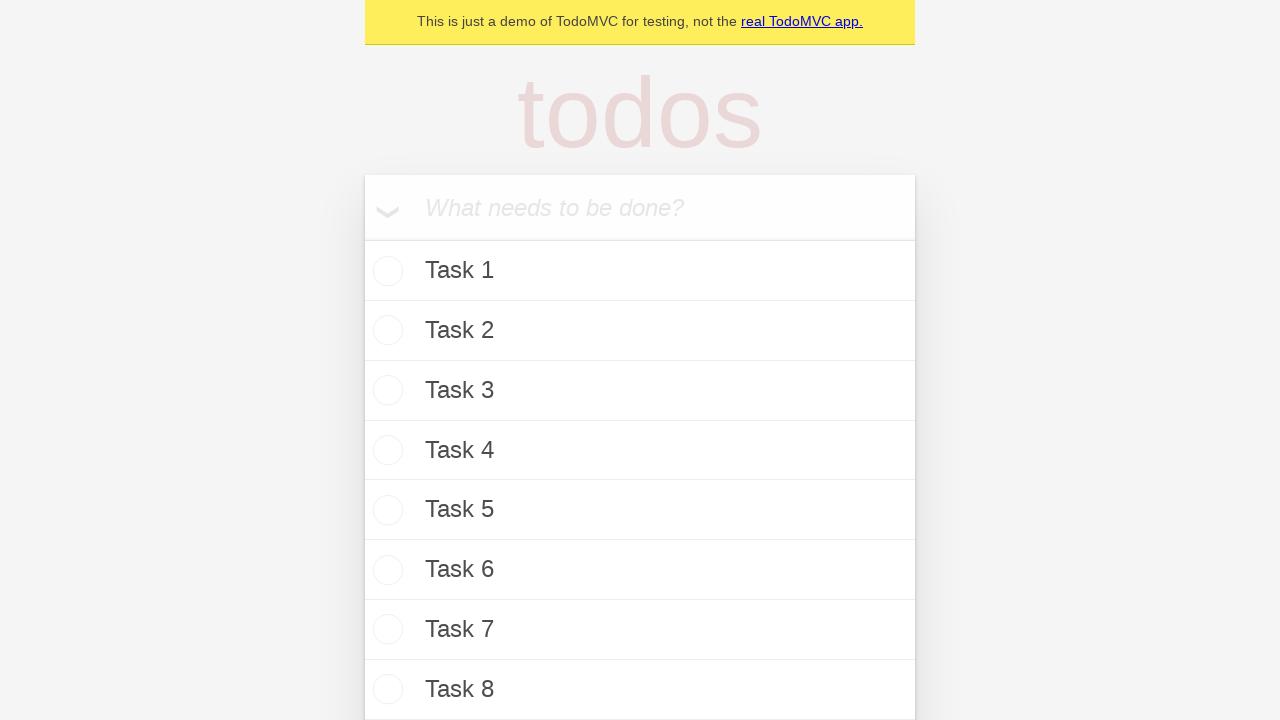

Filled task input with 'Task 25' on internal:attr=[placeholder="What needs to be done?"i]
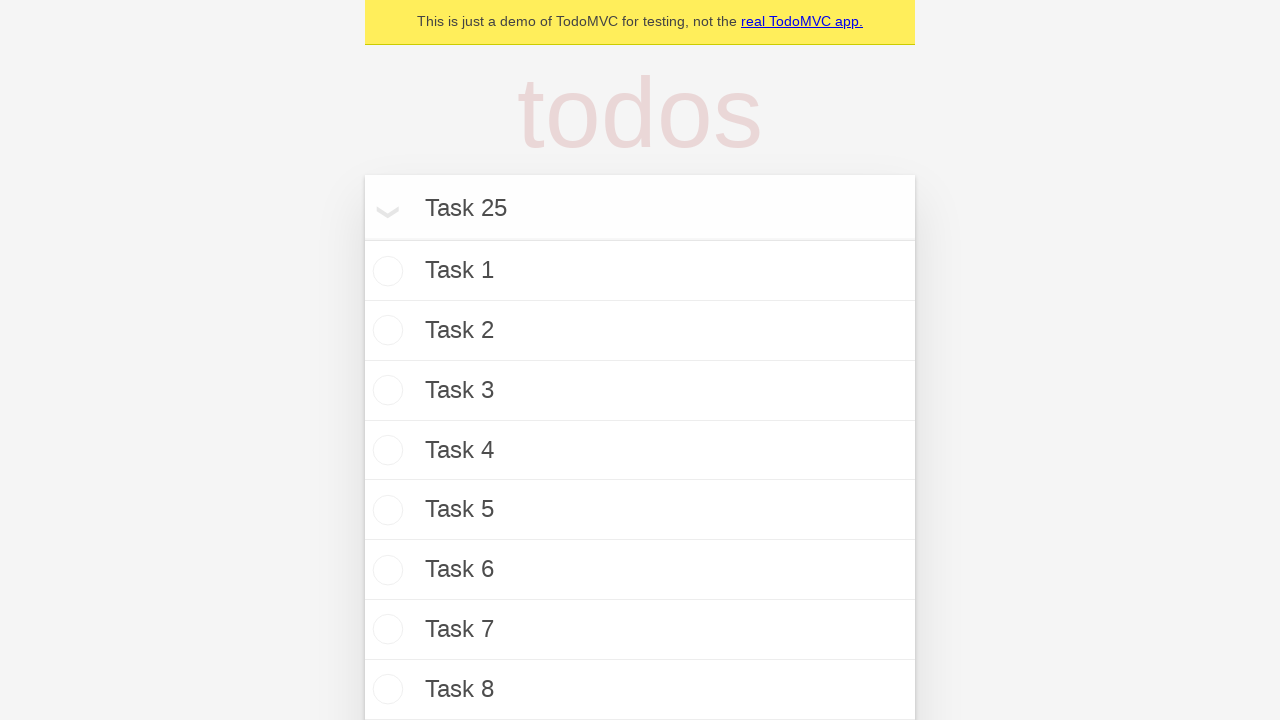

Pressed Enter to add Task 25 on internal:attr=[placeholder="What needs to be done?"i]
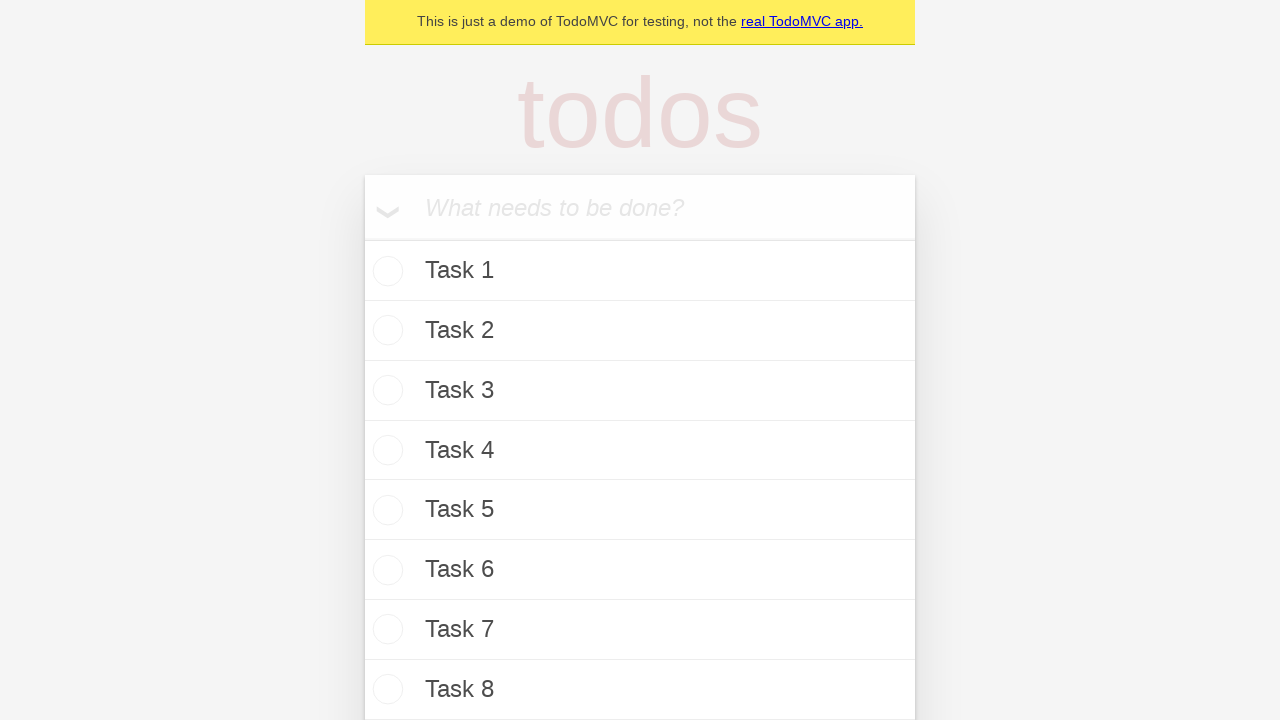

Waited 200ms for stability between tasks
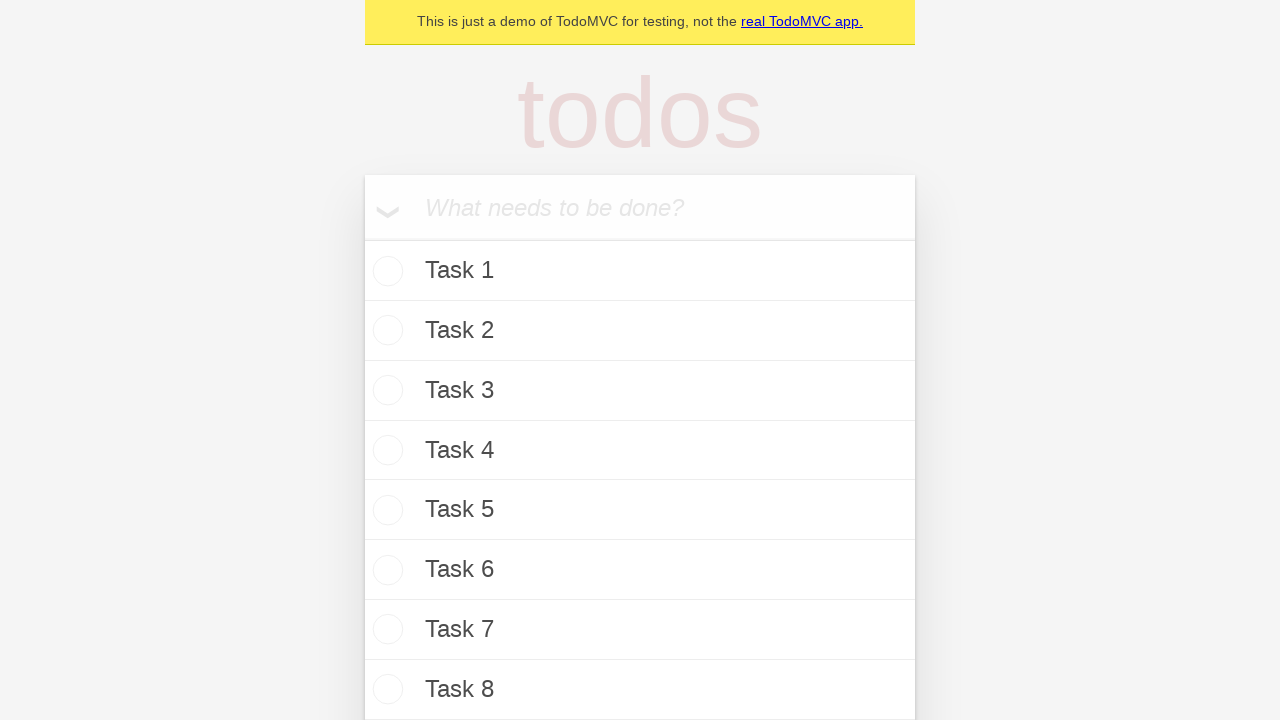

Filled task input with 'Task 26' on internal:attr=[placeholder="What needs to be done?"i]
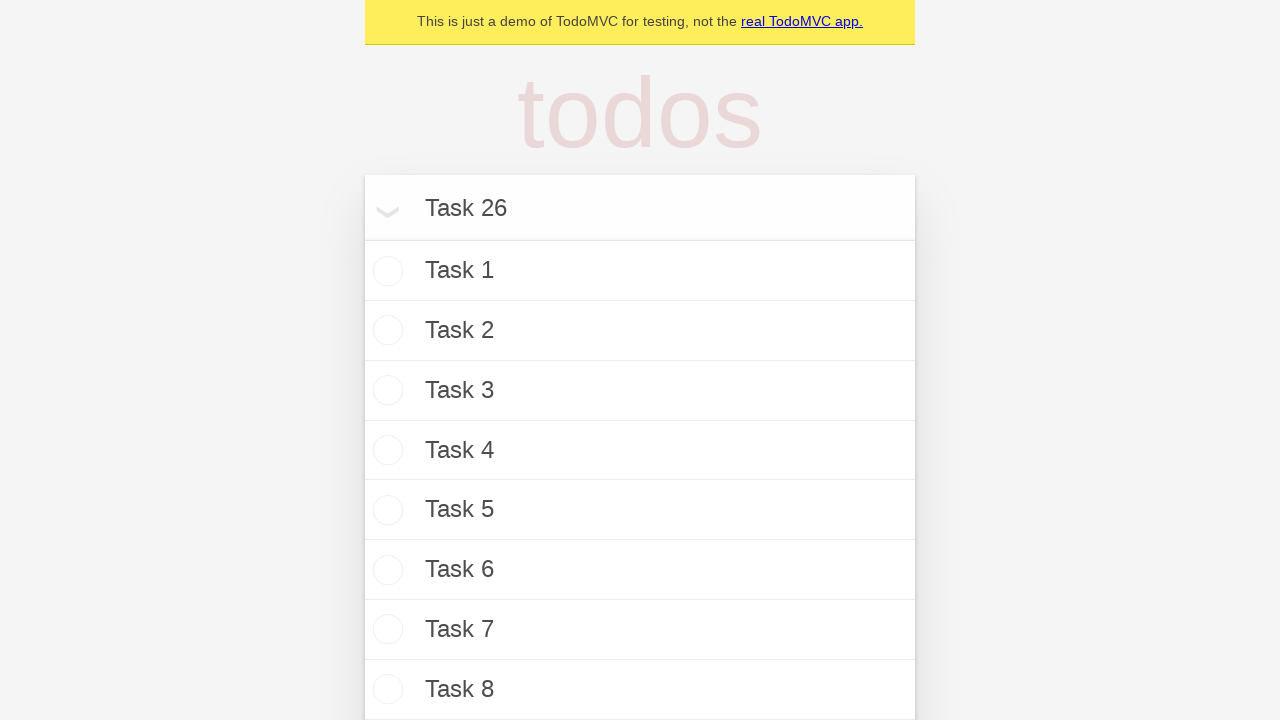

Pressed Enter to add Task 26 on internal:attr=[placeholder="What needs to be done?"i]
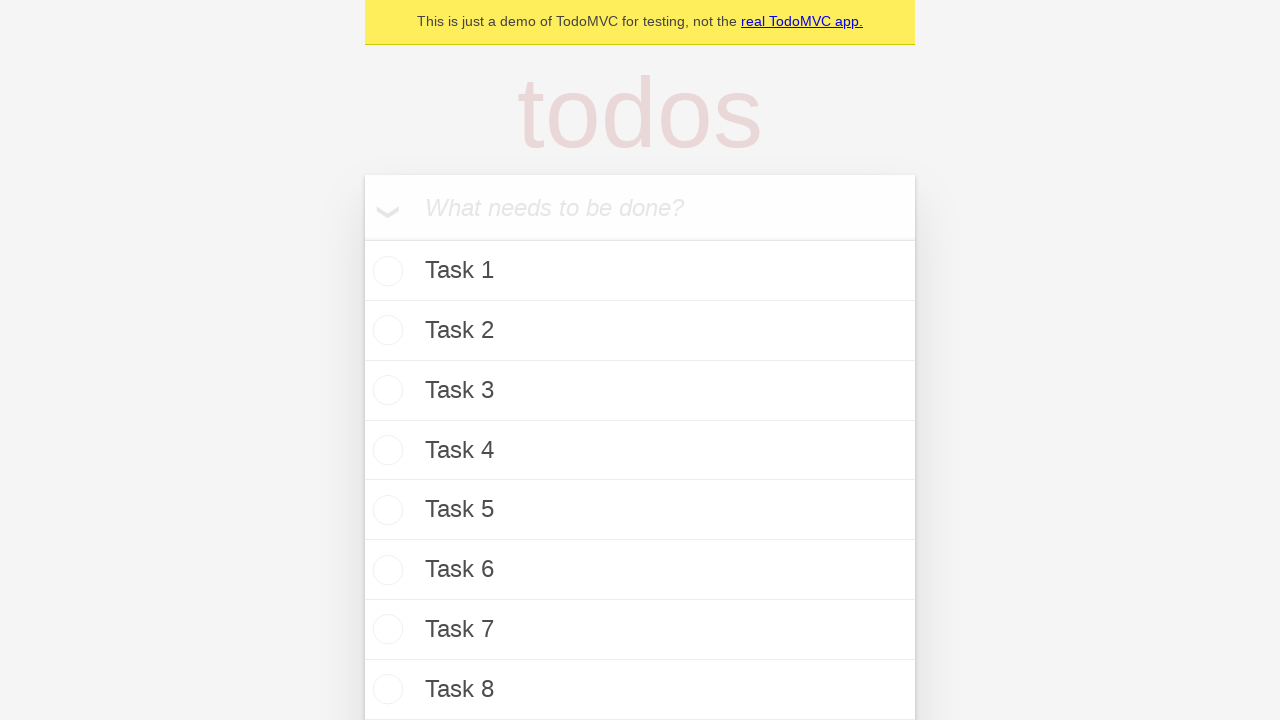

Waited 200ms for stability between tasks
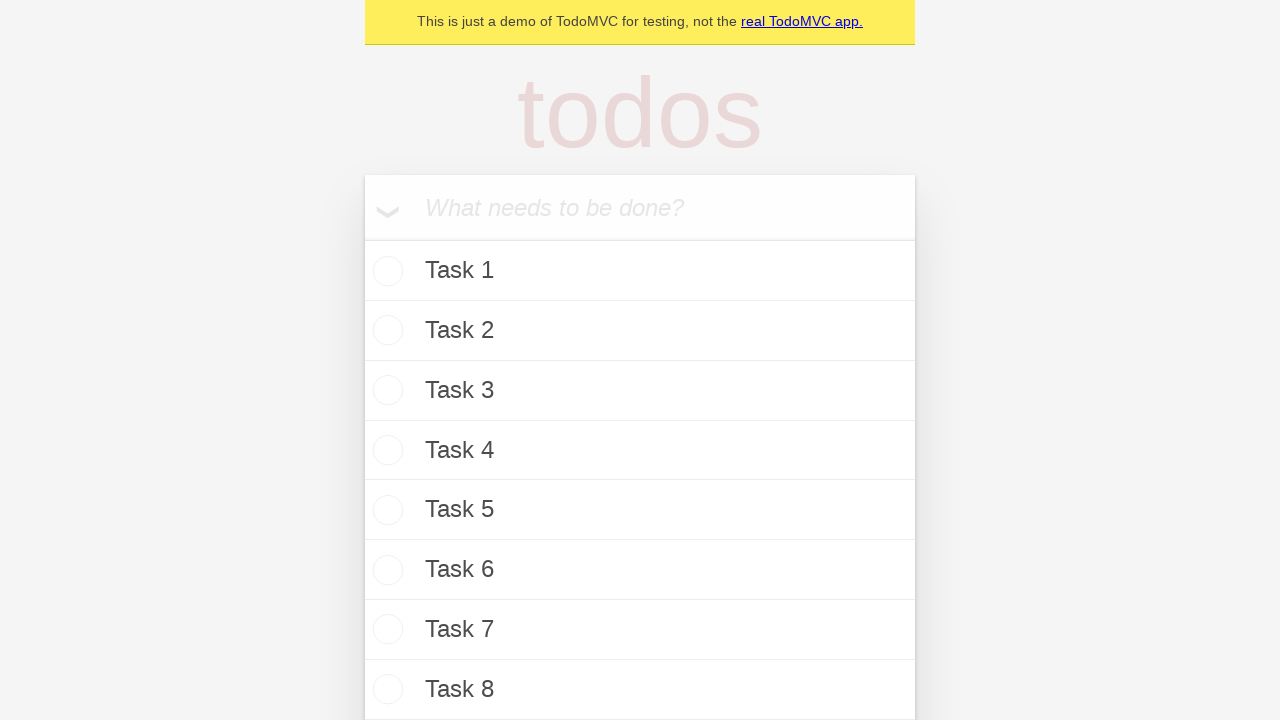

Filled task input with 'Task 27' on internal:attr=[placeholder="What needs to be done?"i]
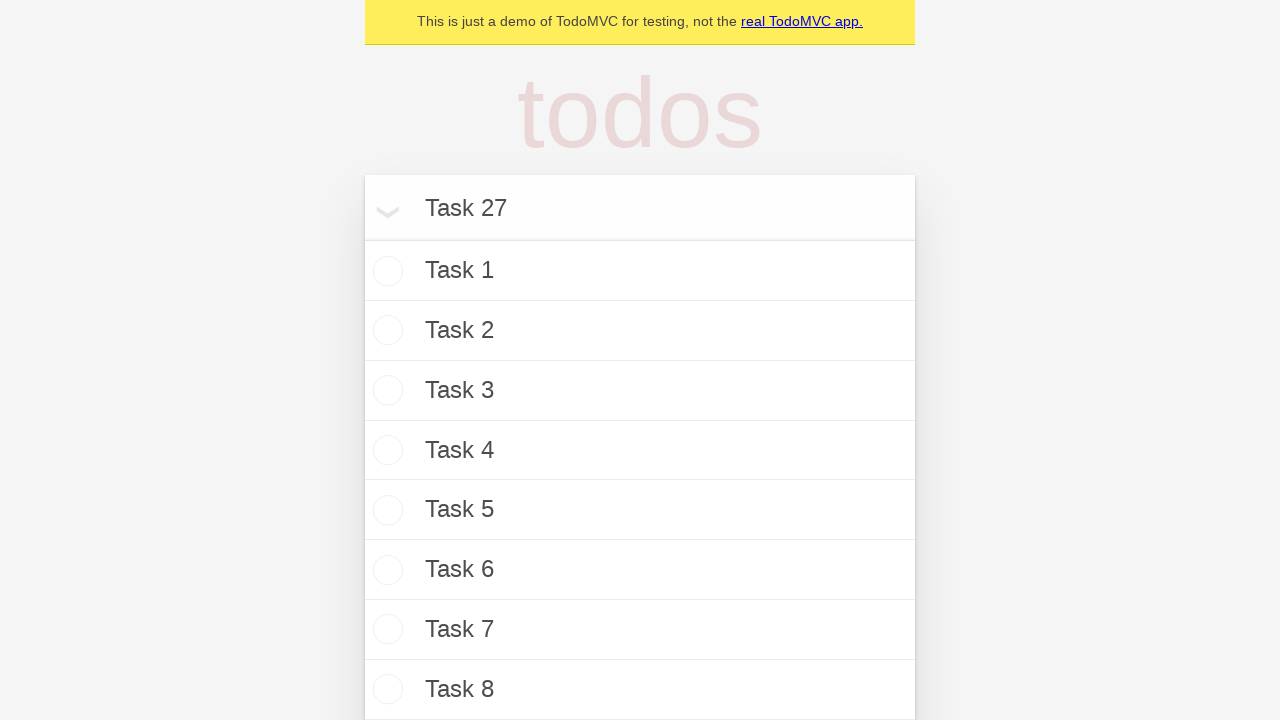

Pressed Enter to add Task 27 on internal:attr=[placeholder="What needs to be done?"i]
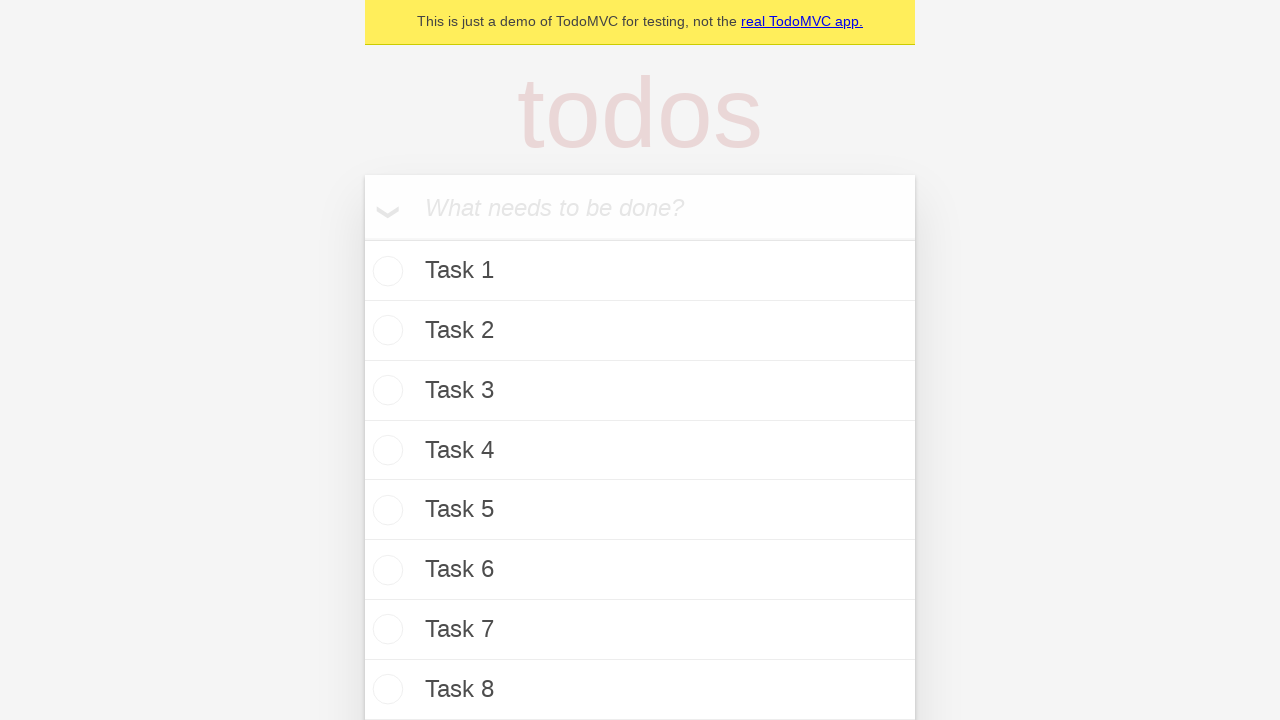

Waited 200ms for stability between tasks
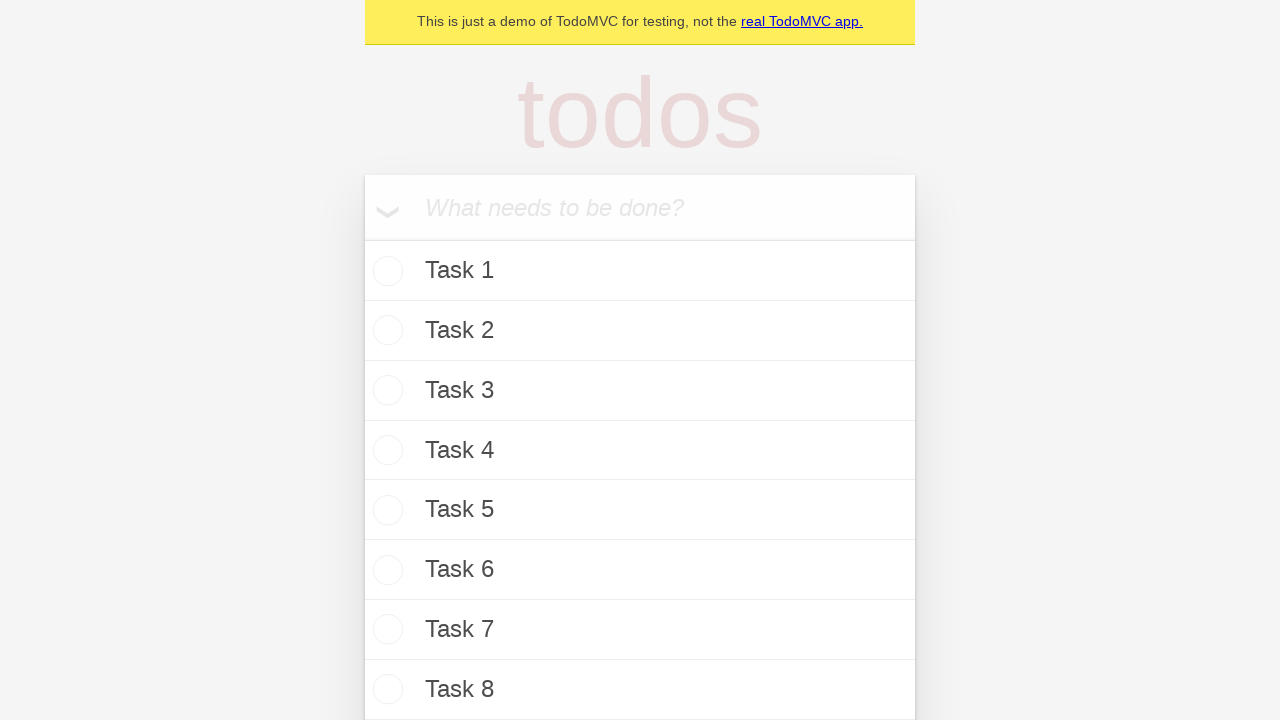

Filled task input with 'Task 28' on internal:attr=[placeholder="What needs to be done?"i]
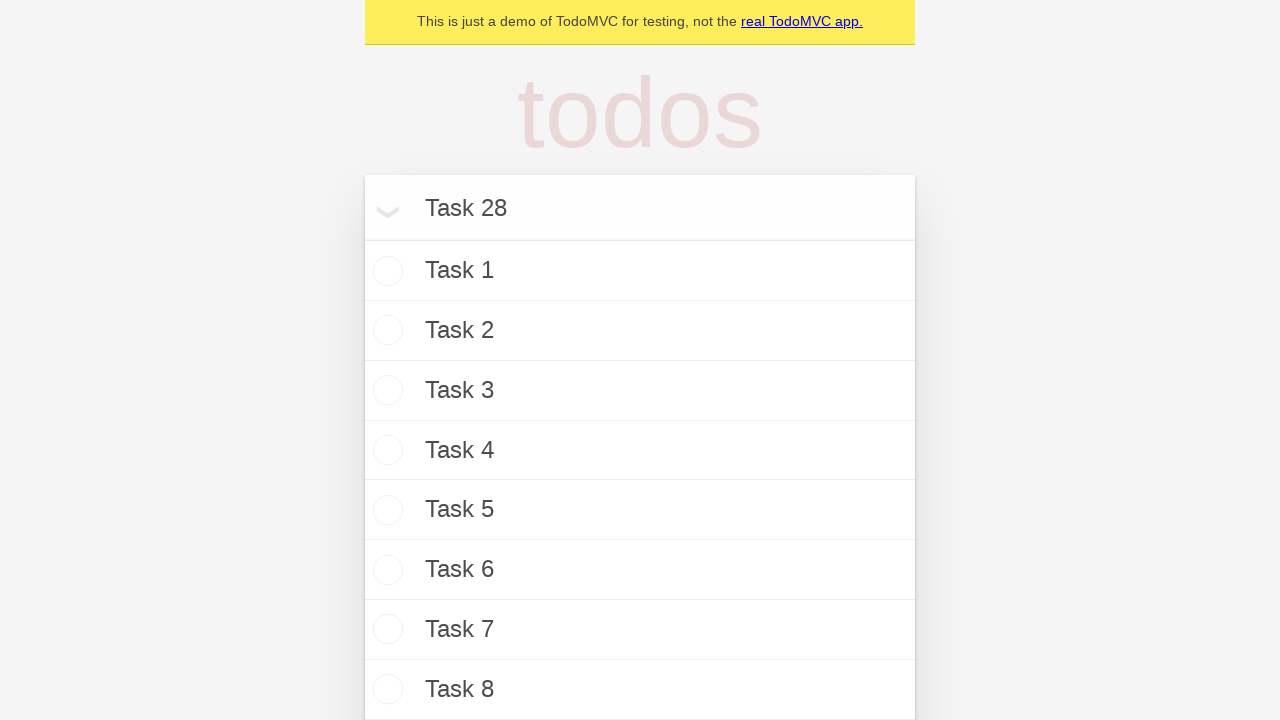

Pressed Enter to add Task 28 on internal:attr=[placeholder="What needs to be done?"i]
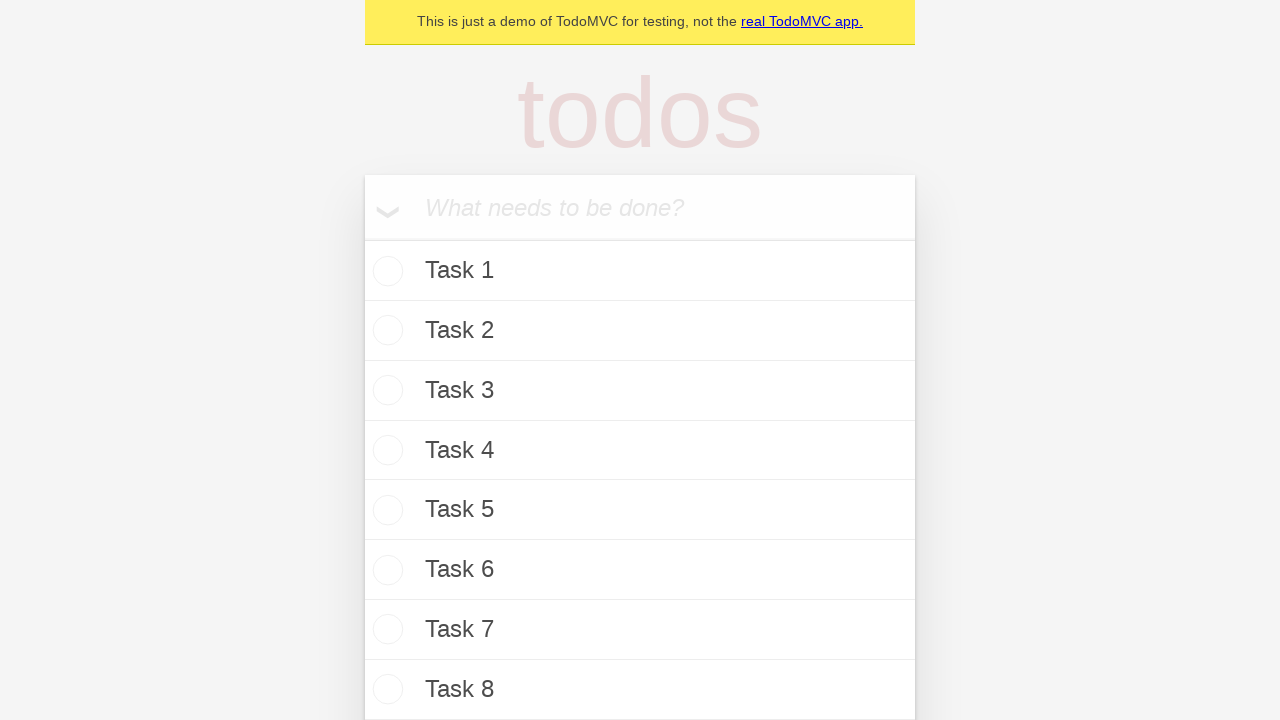

Waited 200ms for stability between tasks
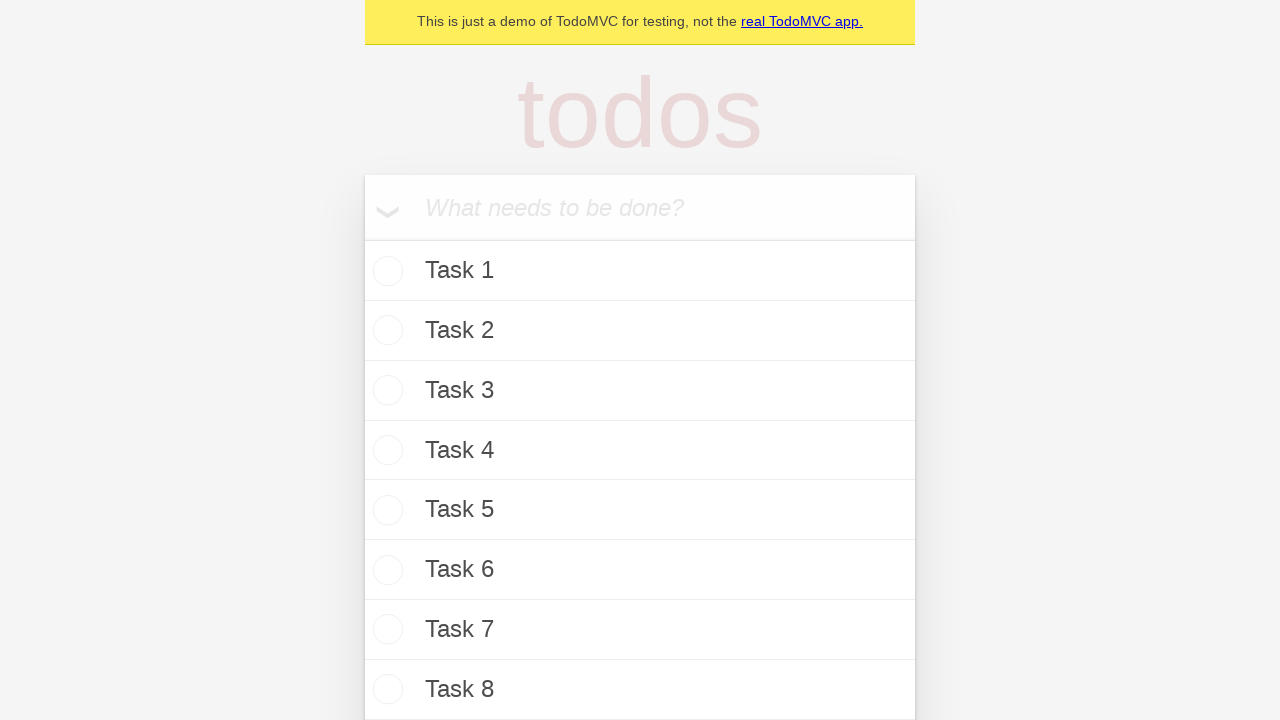

Filled task input with 'Task 29' on internal:attr=[placeholder="What needs to be done?"i]
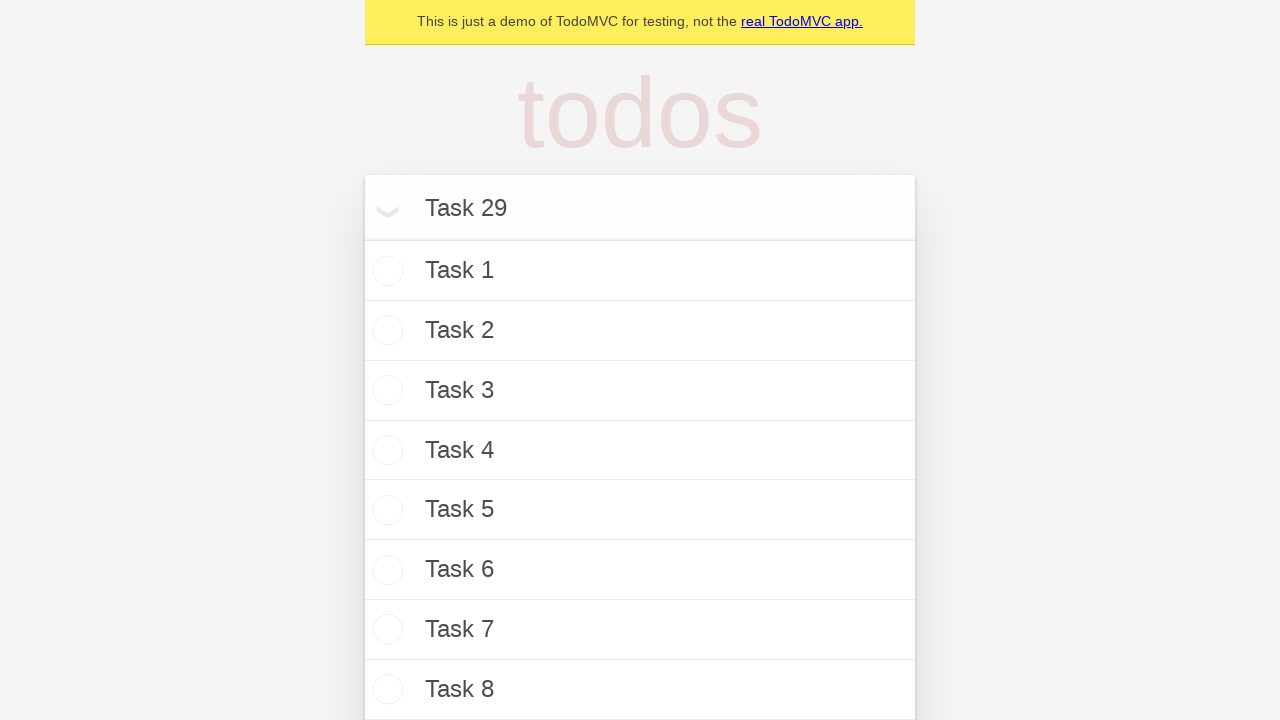

Pressed Enter to add Task 29 on internal:attr=[placeholder="What needs to be done?"i]
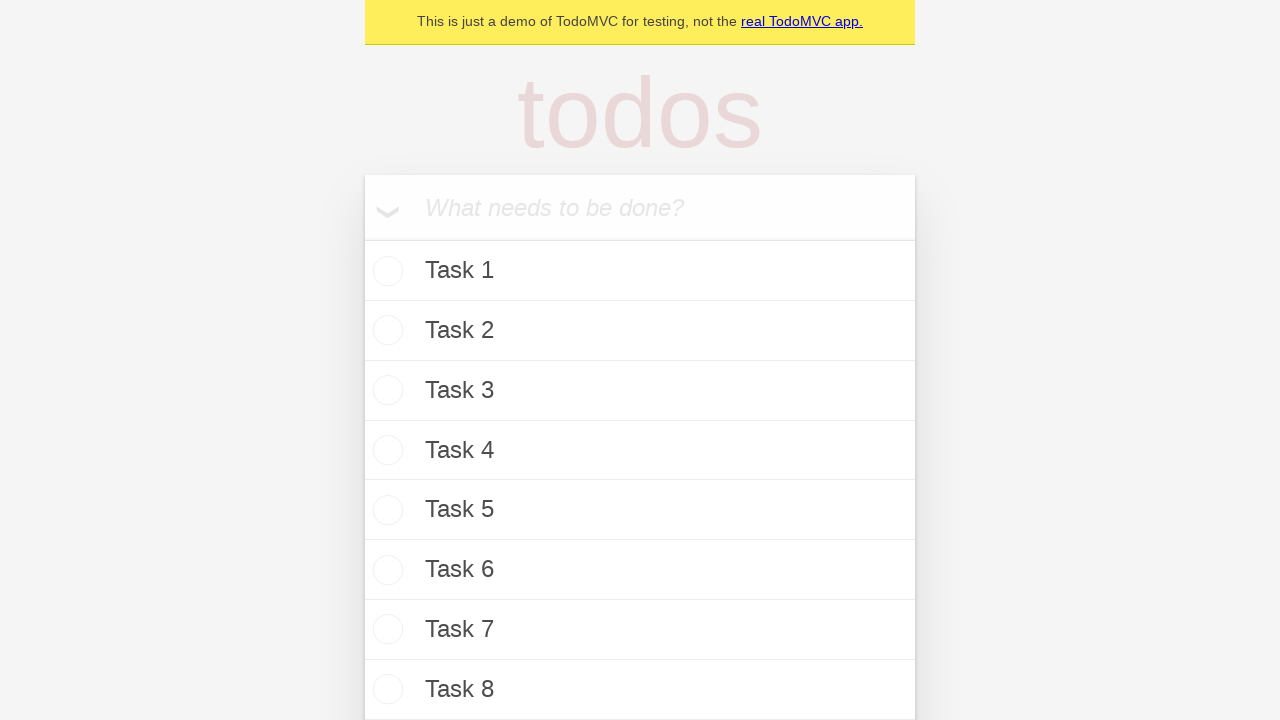

Waited 200ms for stability between tasks
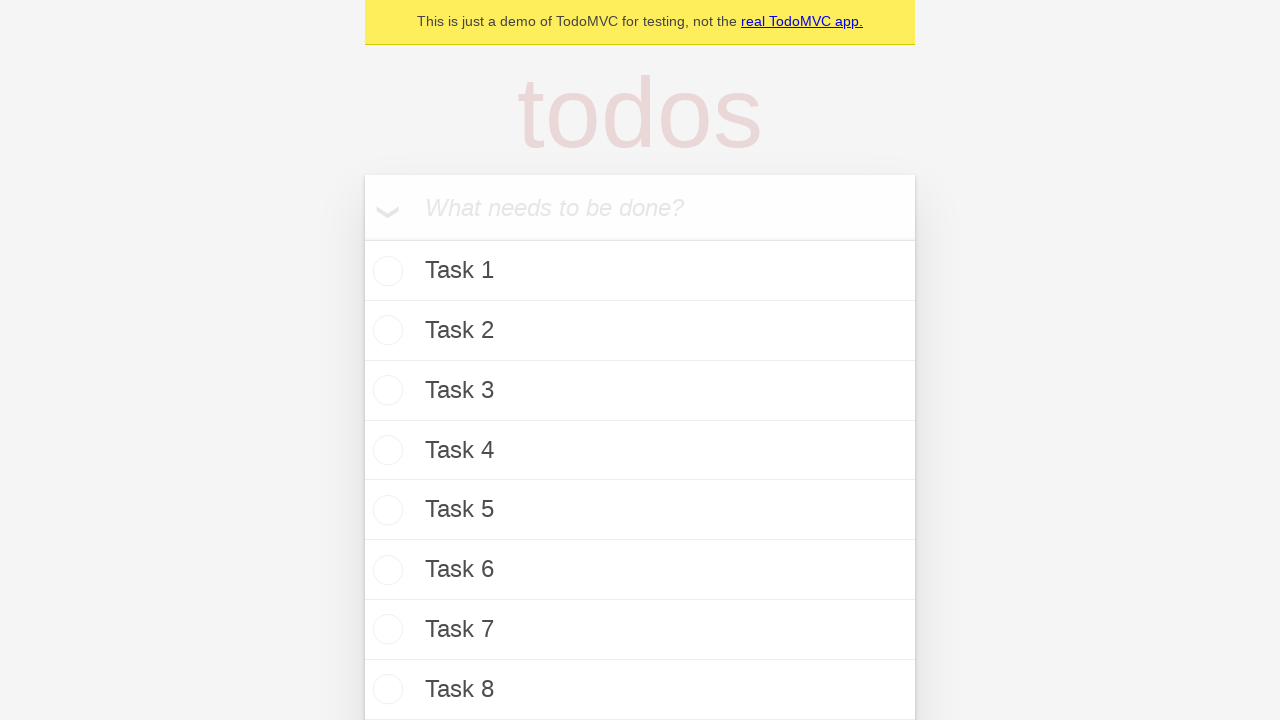

Filled task input with 'Task 30' on internal:attr=[placeholder="What needs to be done?"i]
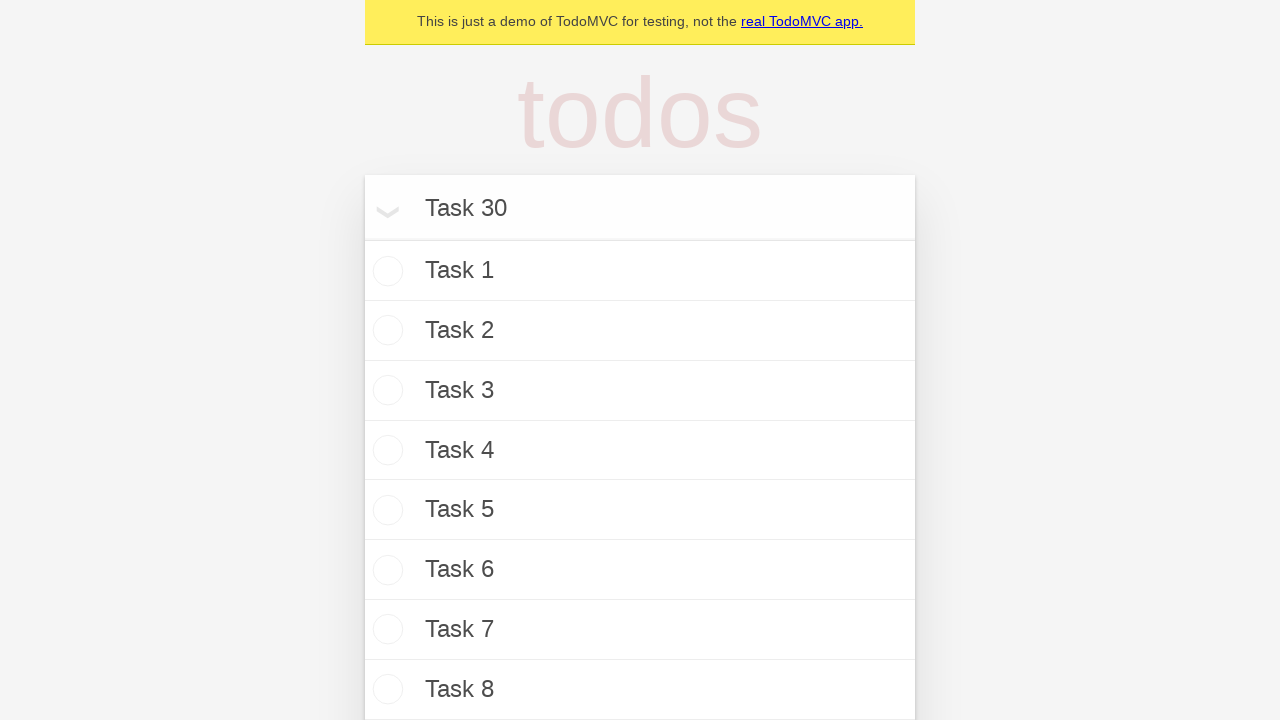

Pressed Enter to add Task 30 on internal:attr=[placeholder="What needs to be done?"i]
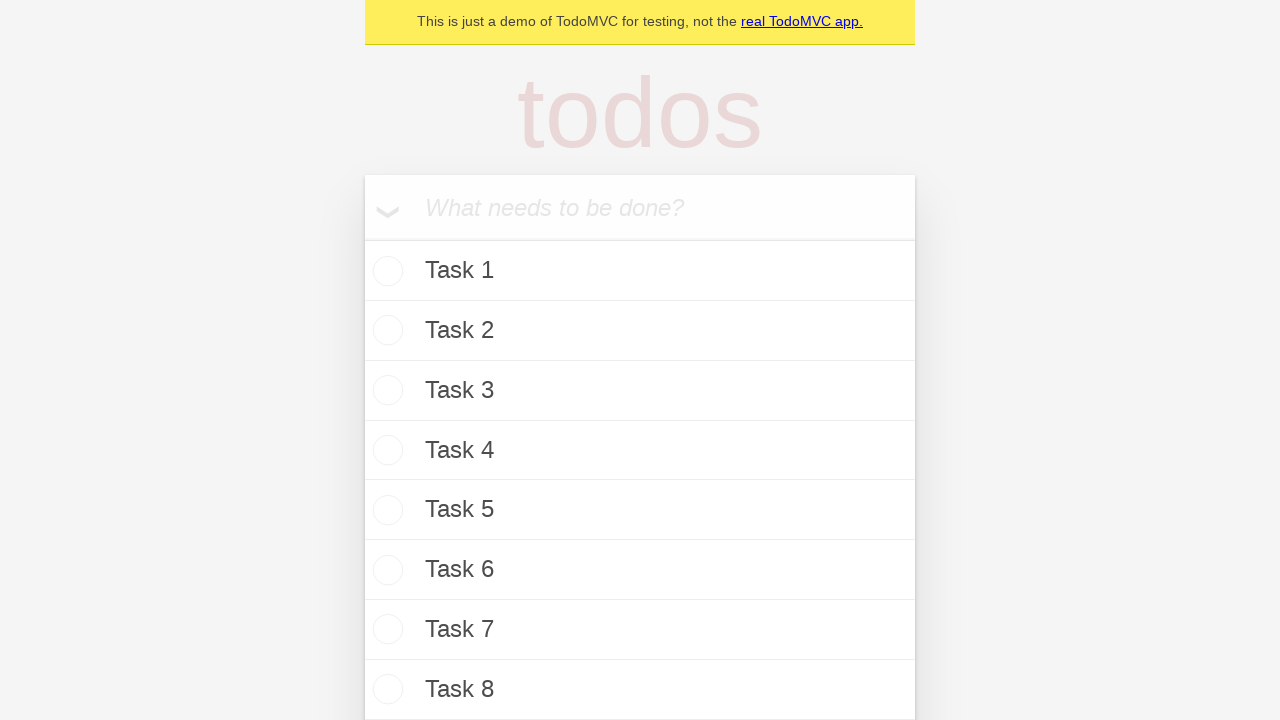

Waited 200ms for stability between tasks
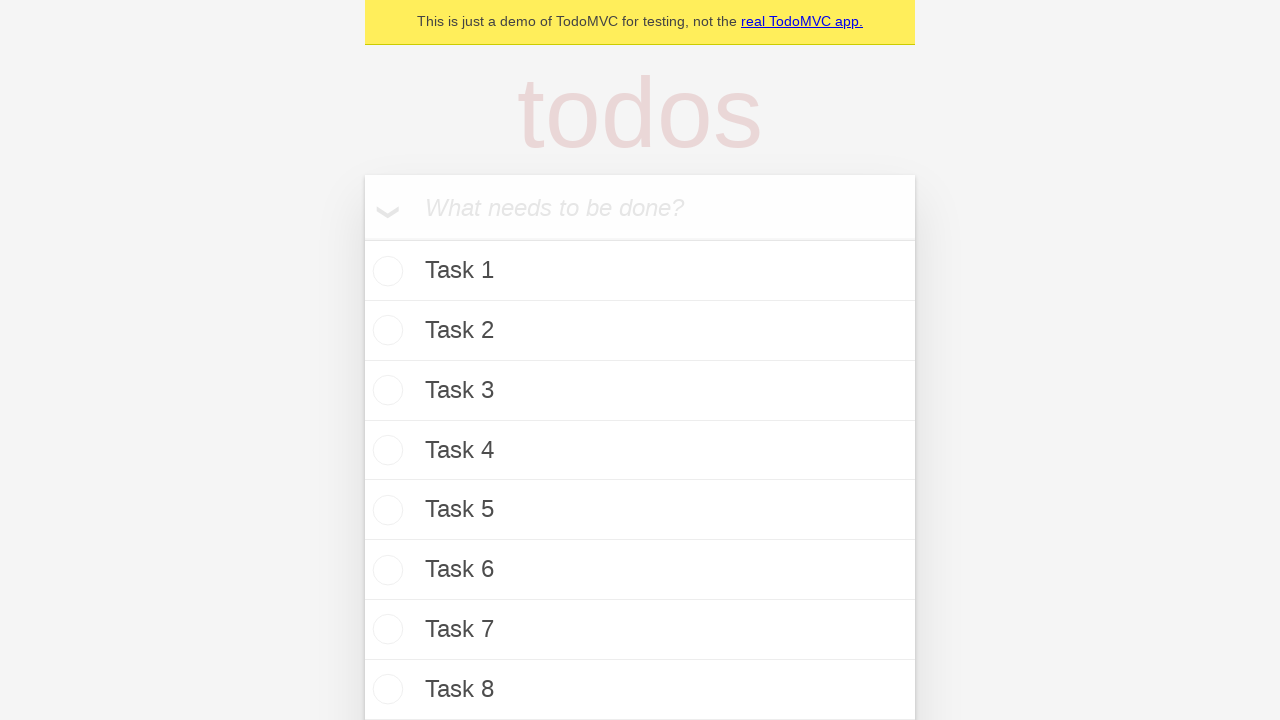

Verified all 30 tasks are displayed in the todo list
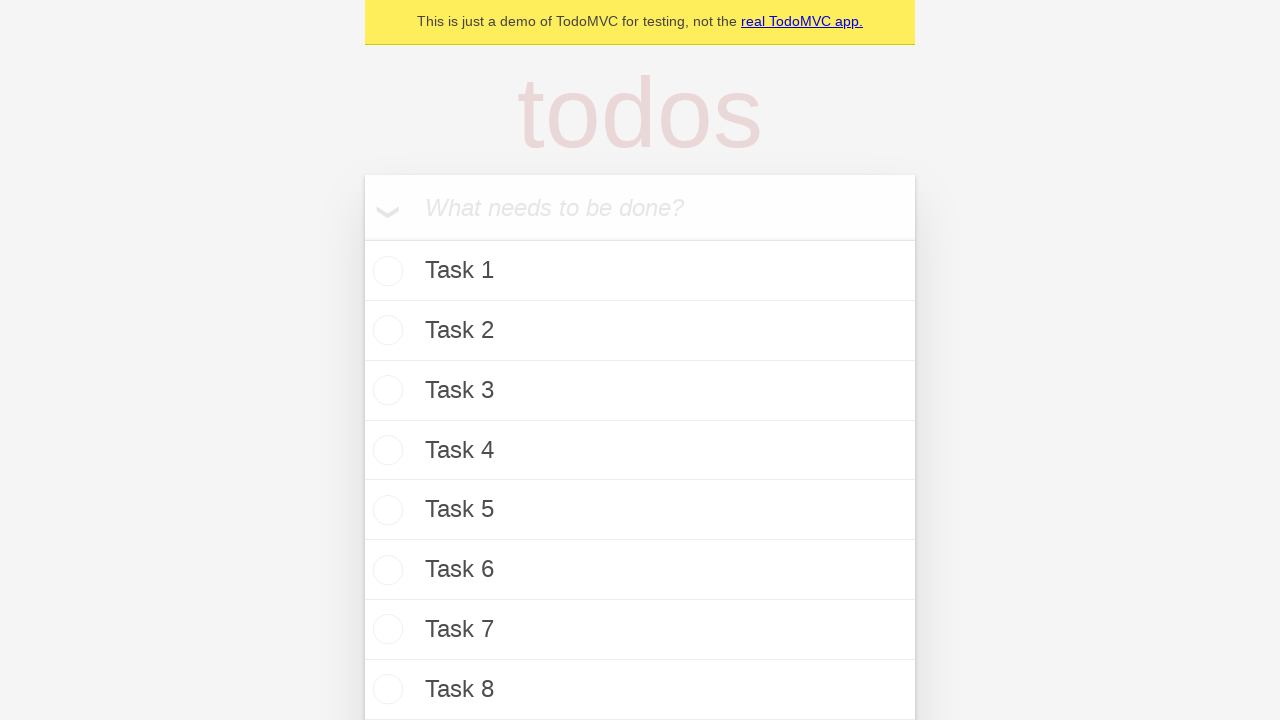

Created test result verification element via page evaluation
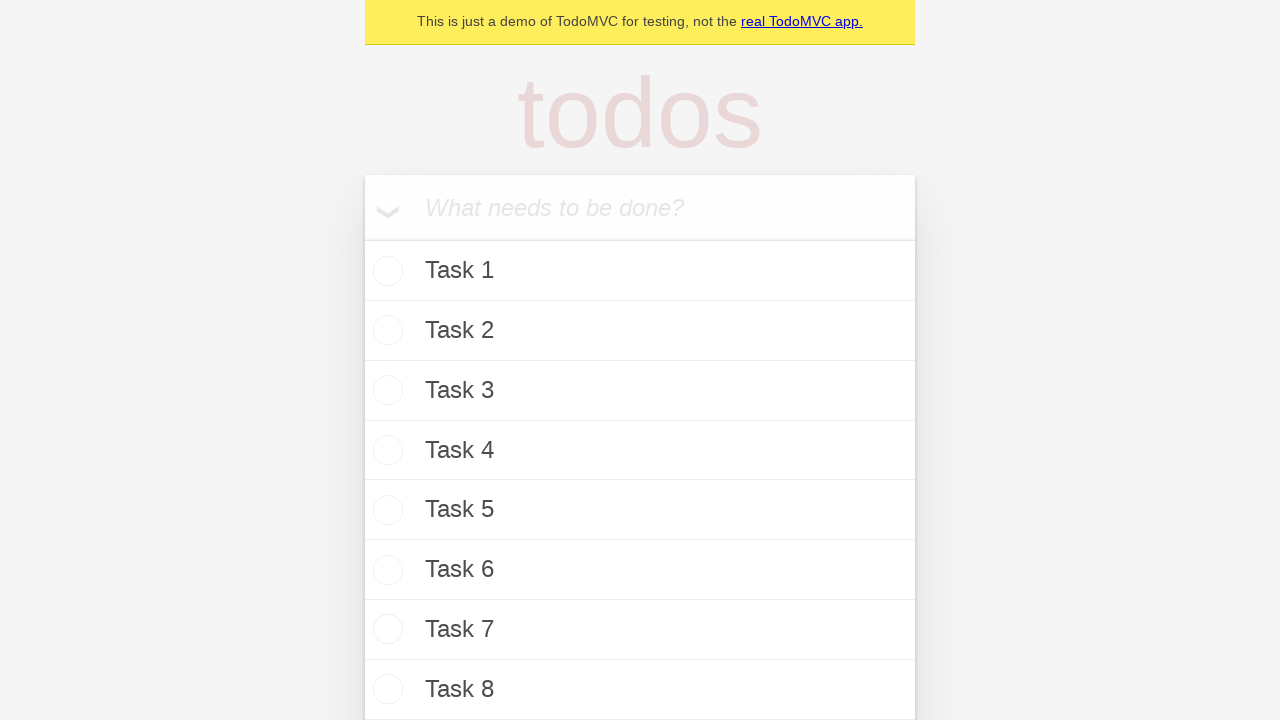

Verified test result element displays 'Test 6 completed successfully'
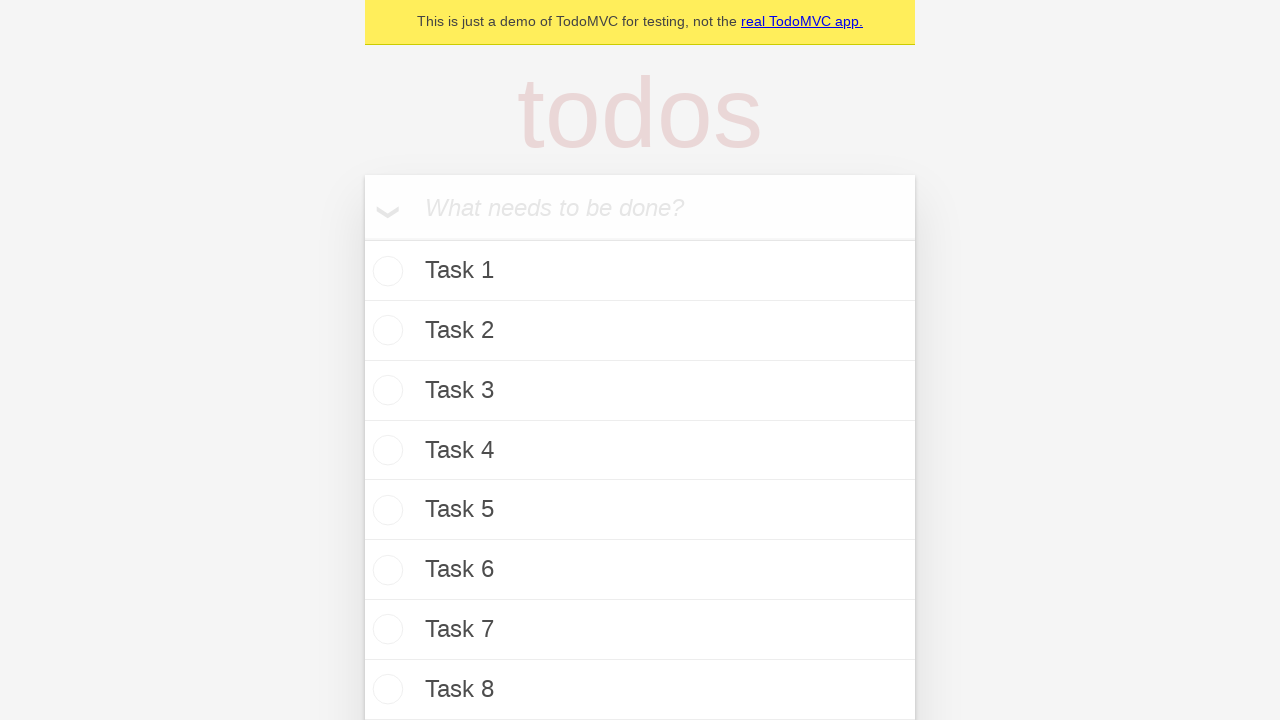

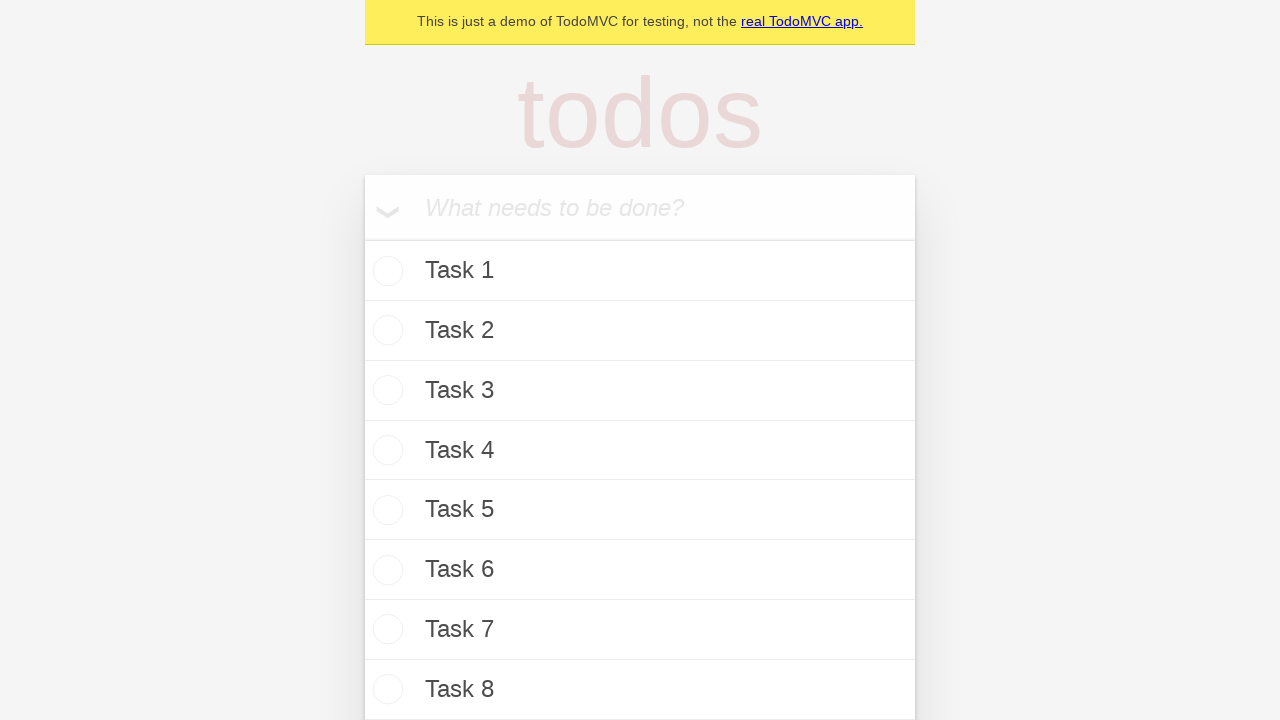